Plays the 2048 game by sending random arrow key presses until the game is over, simulating automated gameplay

Starting URL: https://play2048.co/

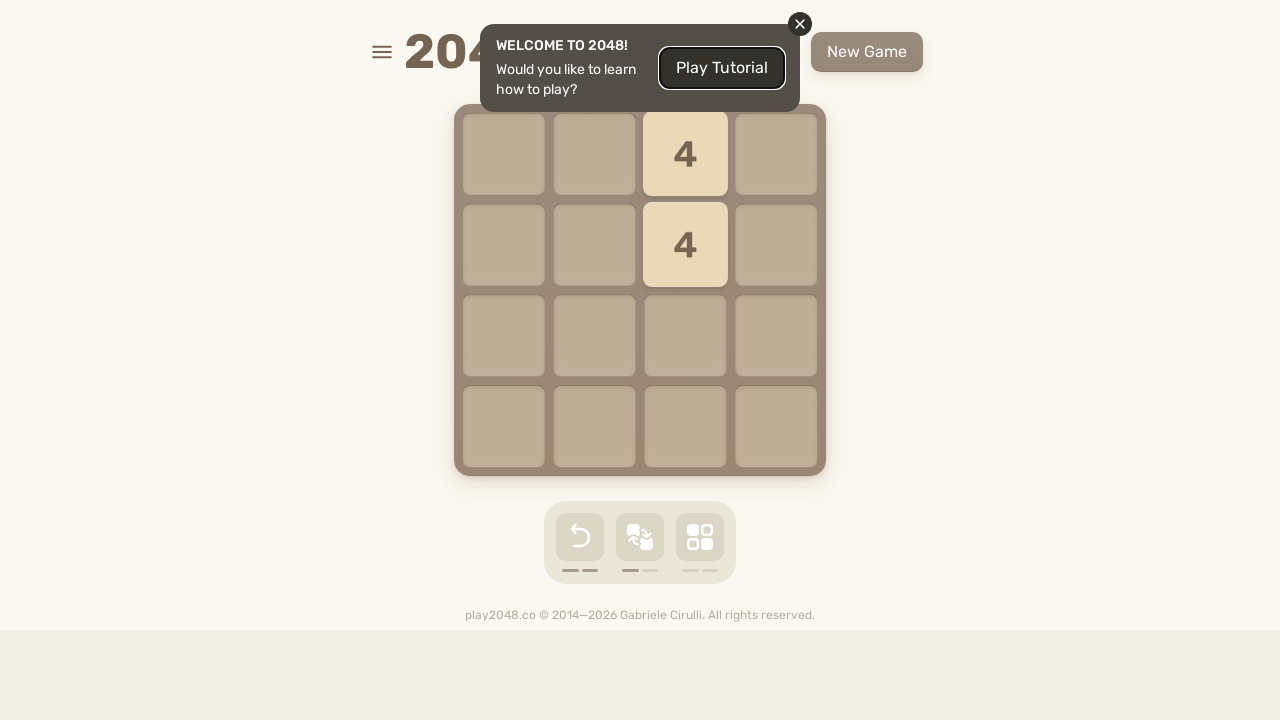

Checked for game over message
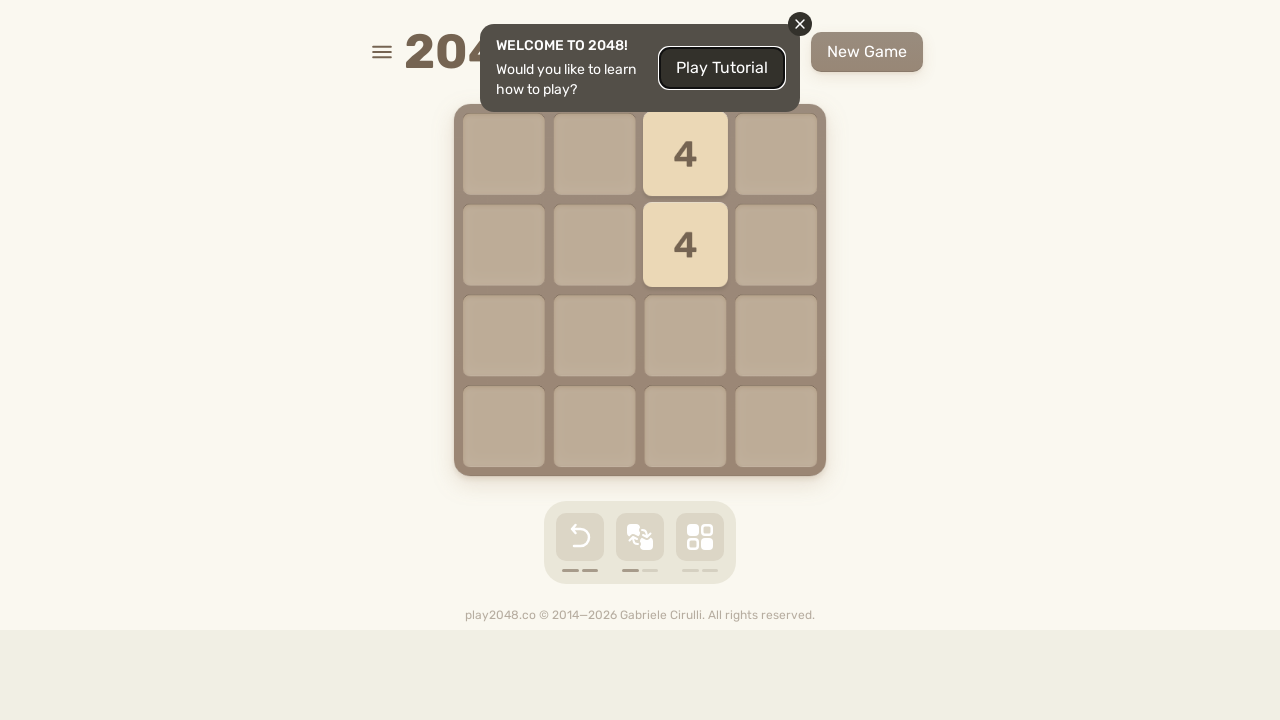

Pressed arrow key: ArrowUp
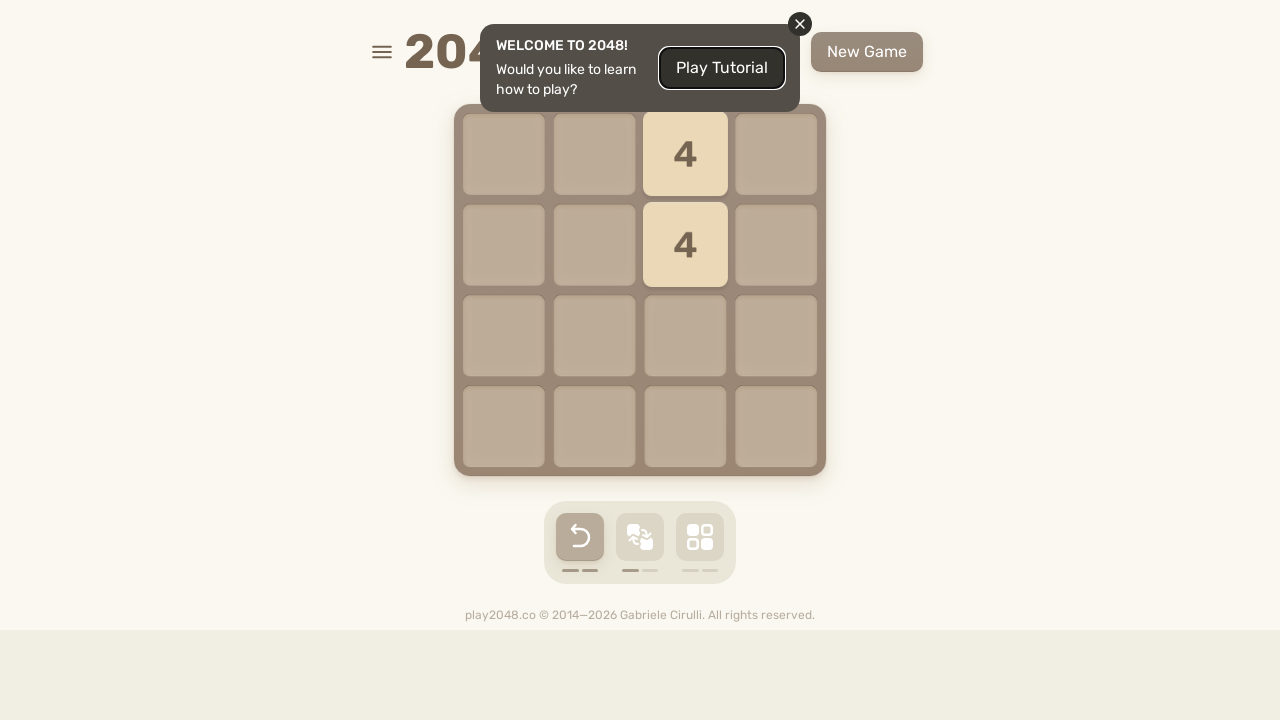

Waited 500ms for animation to complete
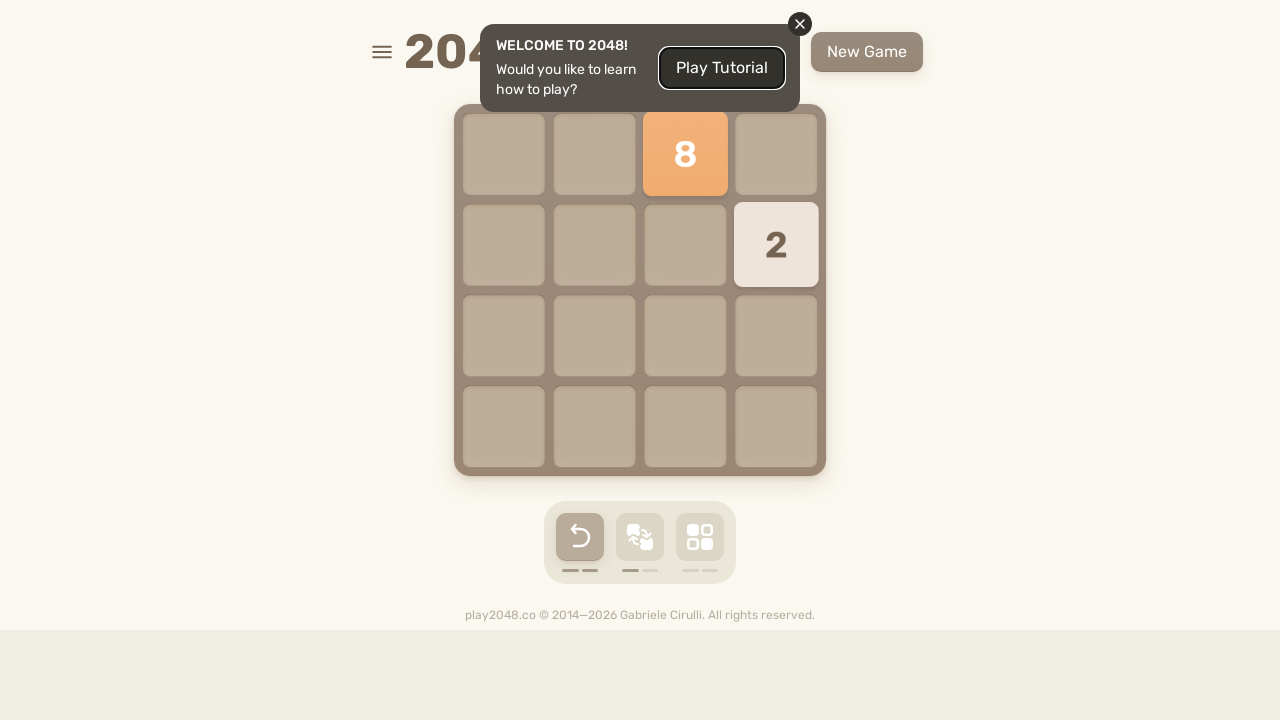

Checked for game over message
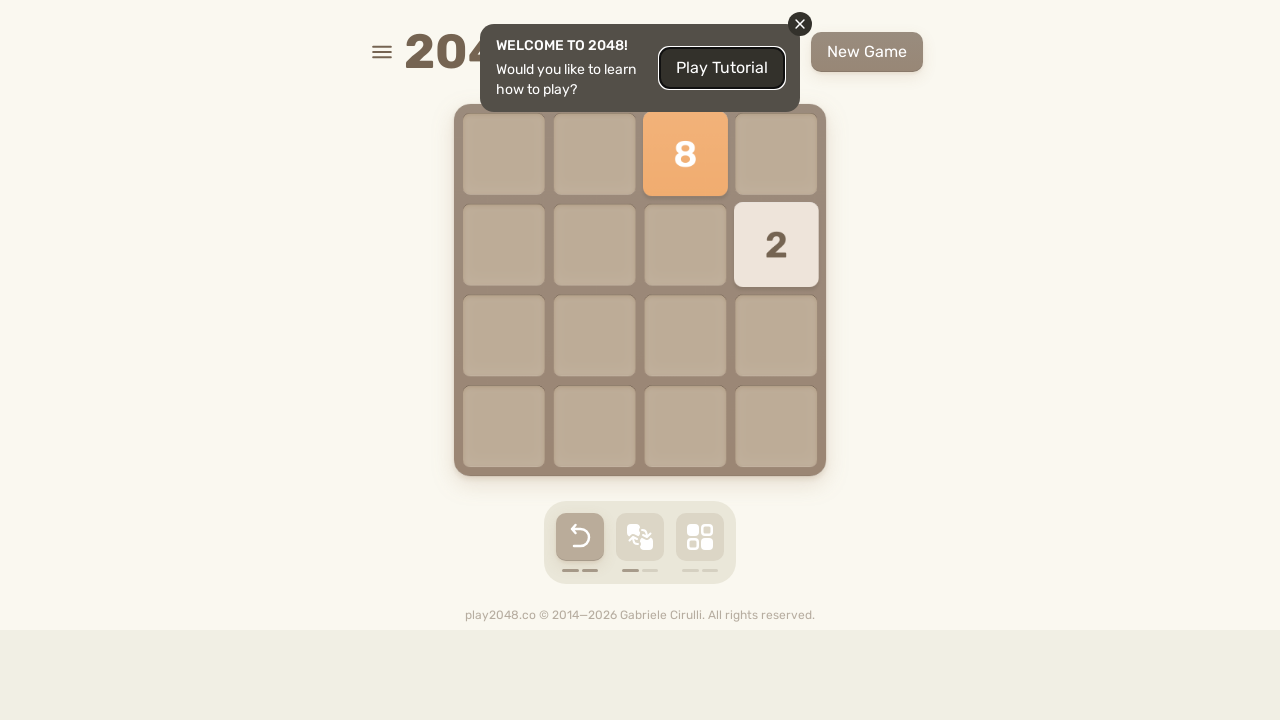

Pressed arrow key: ArrowRight
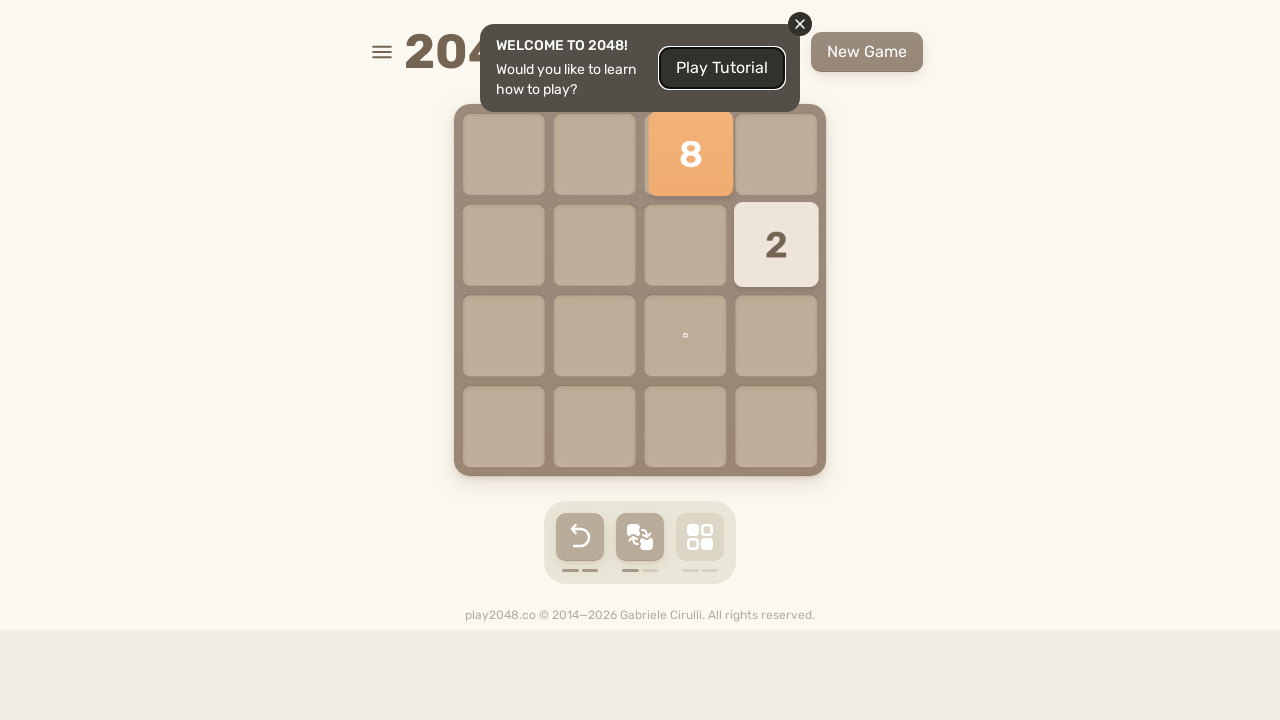

Waited 500ms for animation to complete
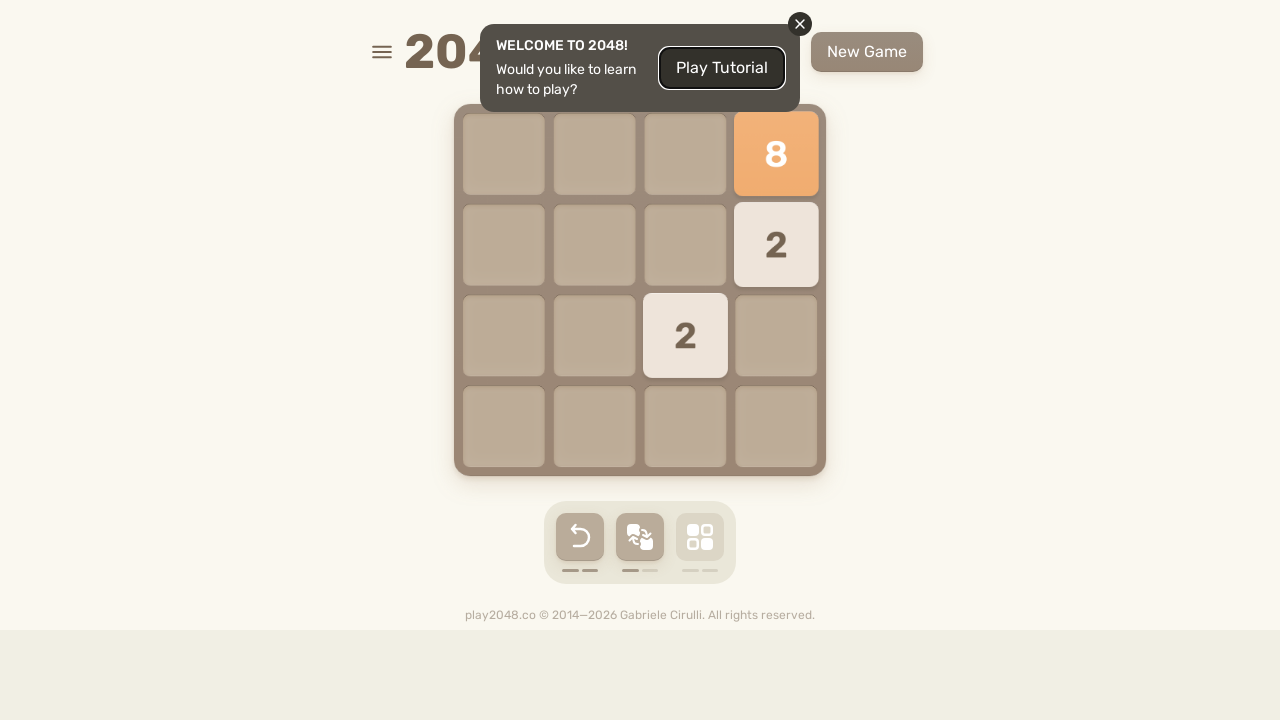

Checked for game over message
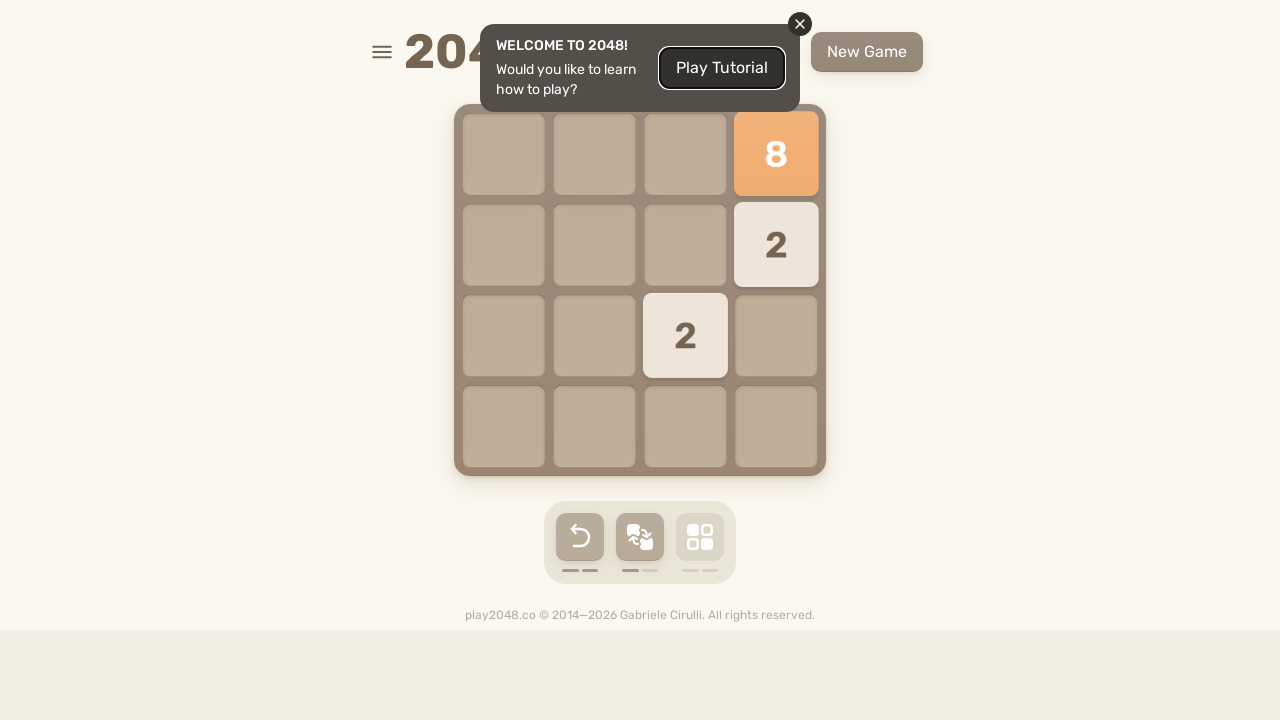

Pressed arrow key: ArrowDown
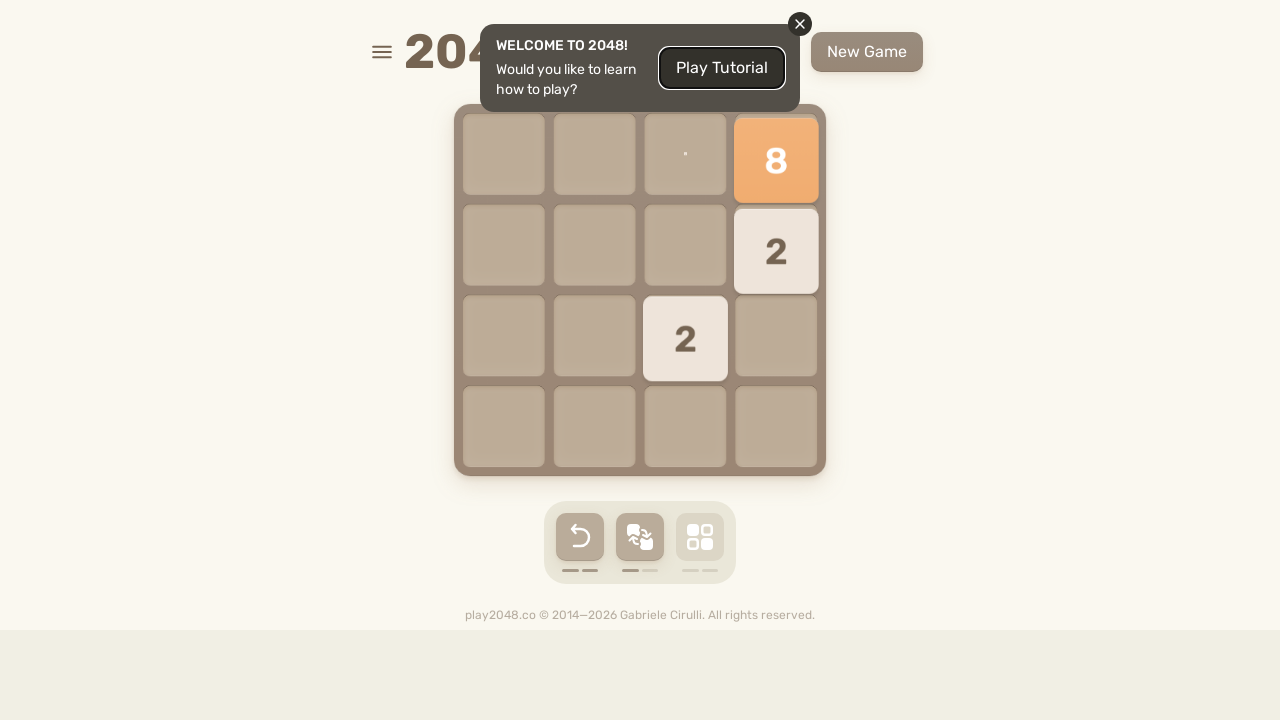

Waited 500ms for animation to complete
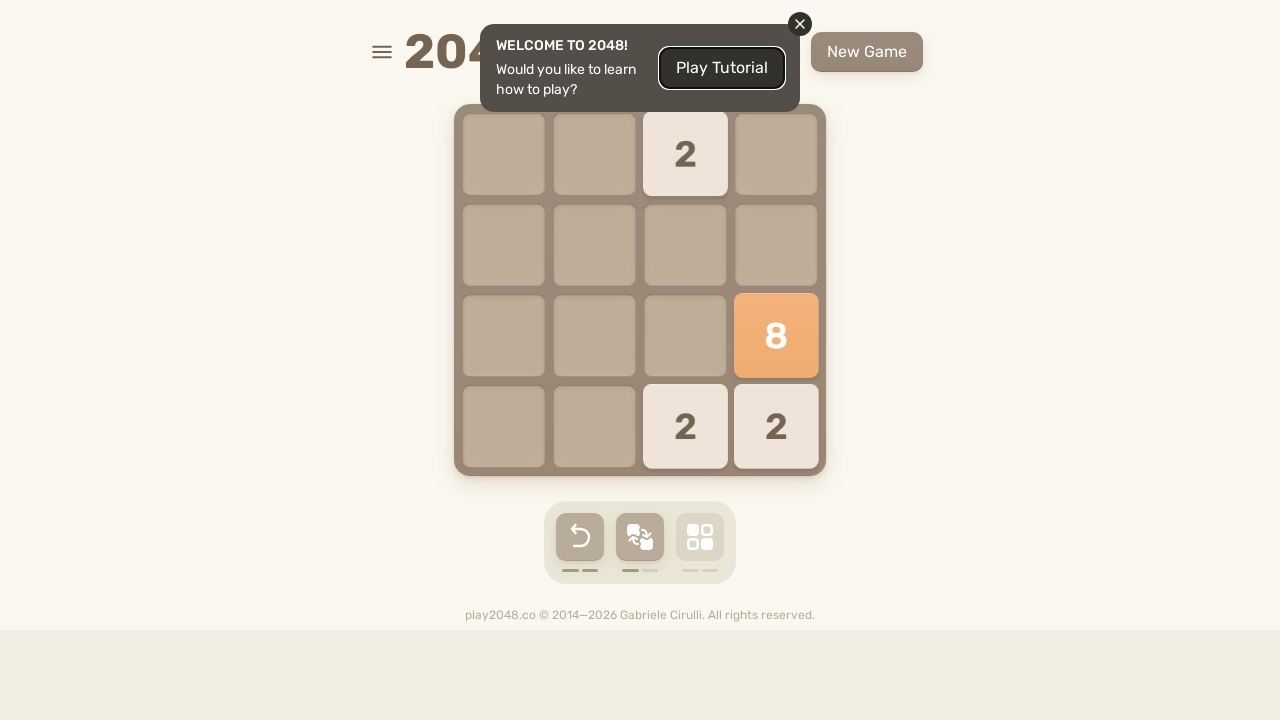

Checked for game over message
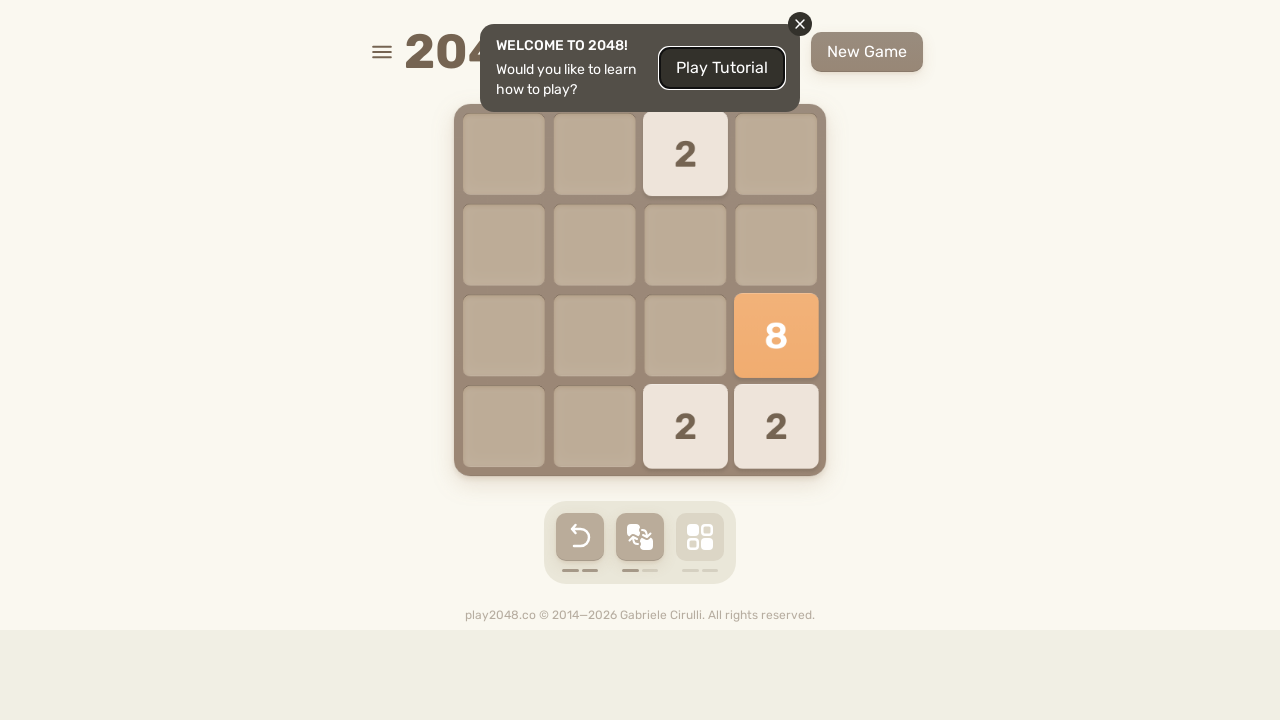

Pressed arrow key: ArrowRight
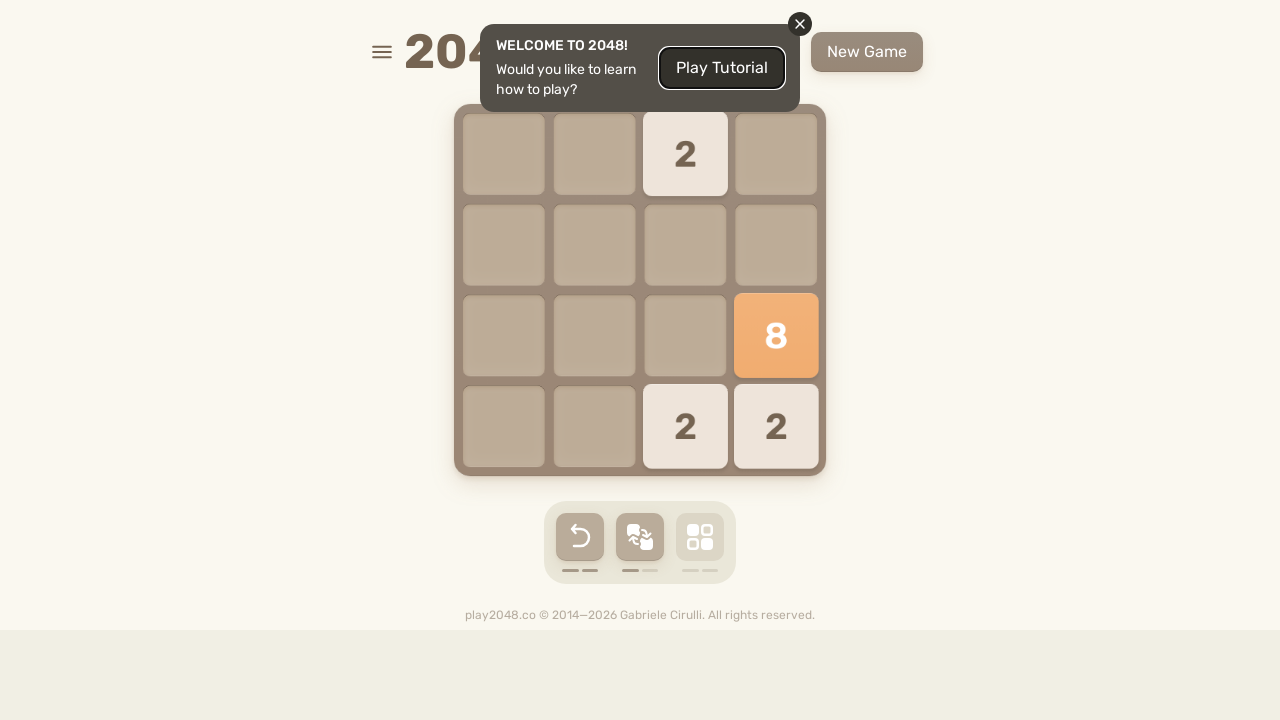

Waited 500ms for animation to complete
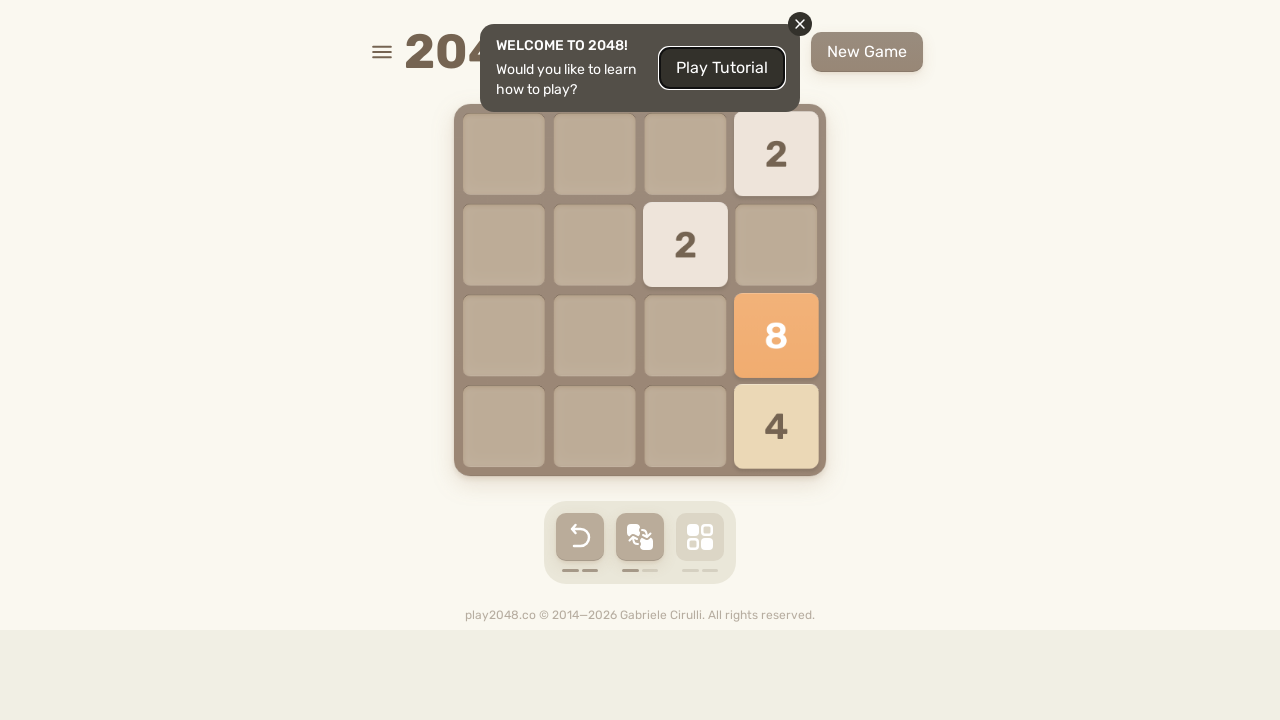

Checked for game over message
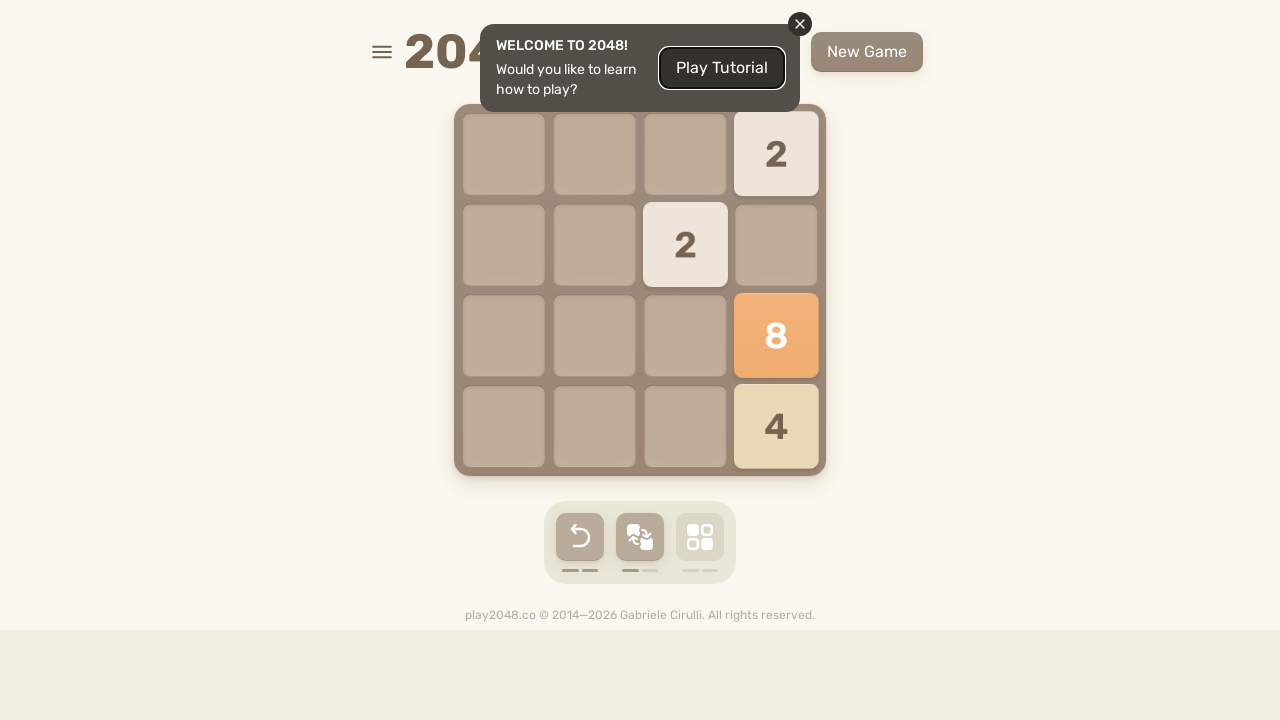

Pressed arrow key: ArrowUp
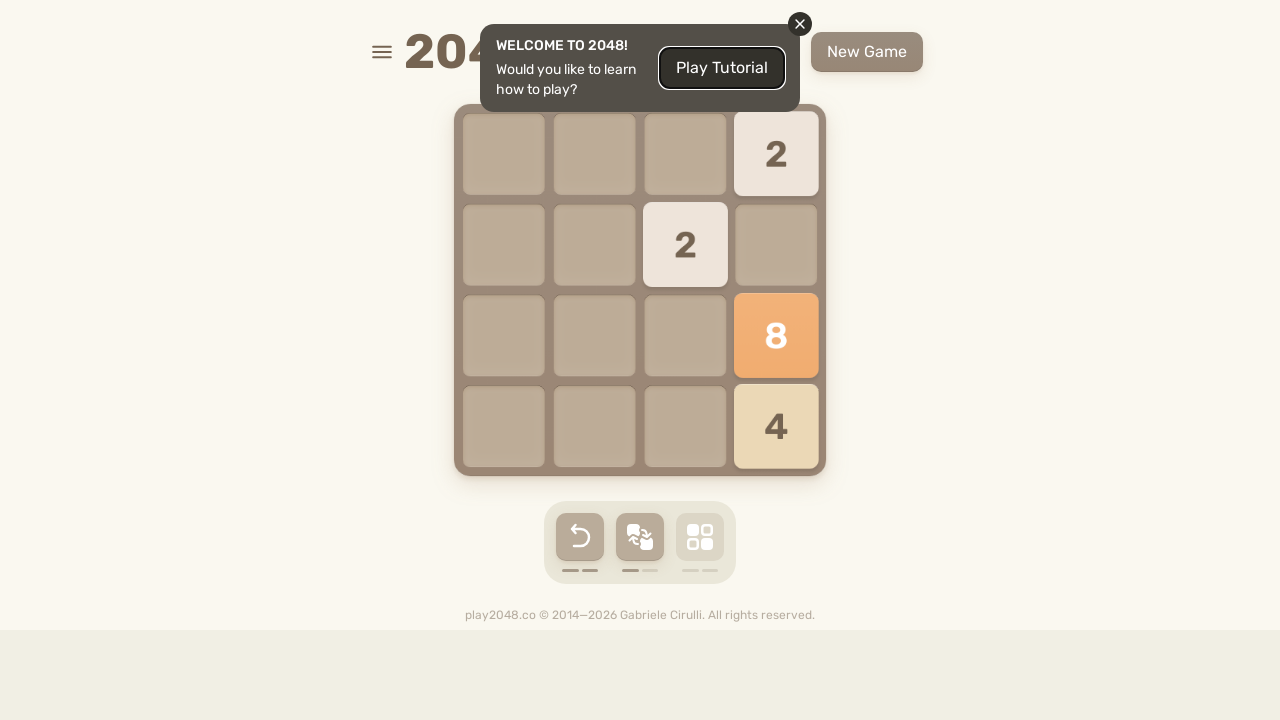

Waited 500ms for animation to complete
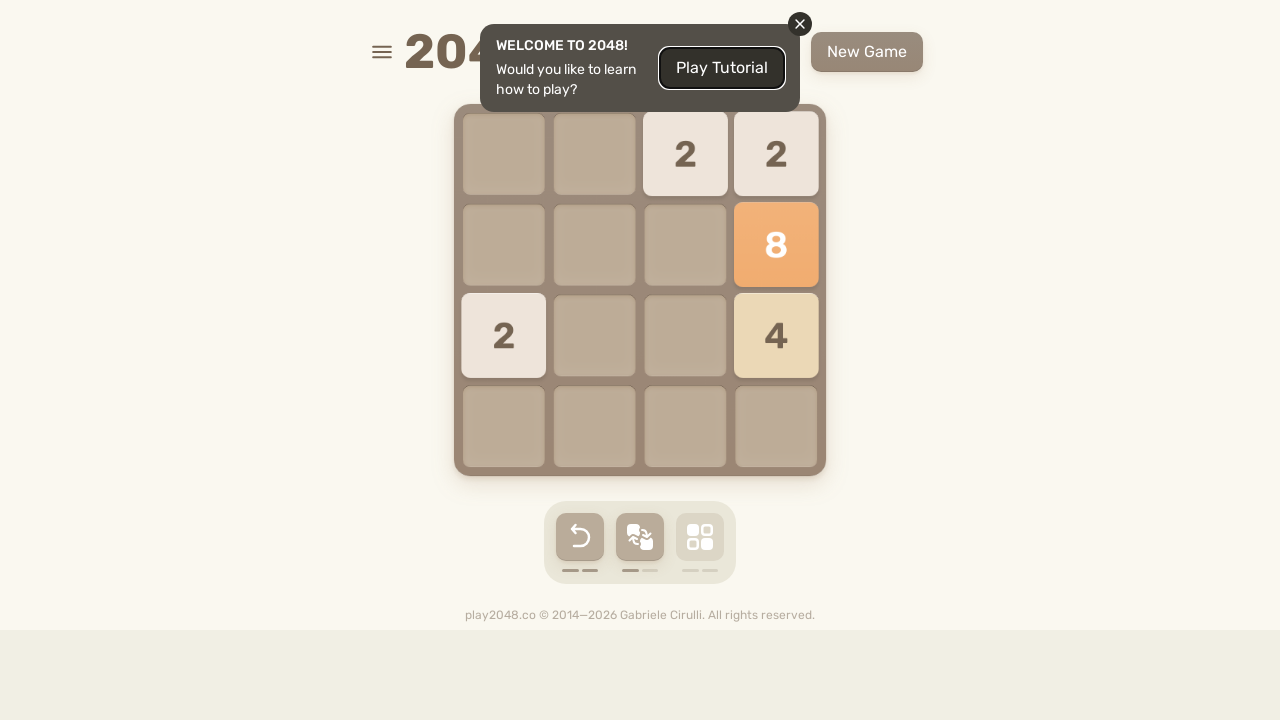

Checked for game over message
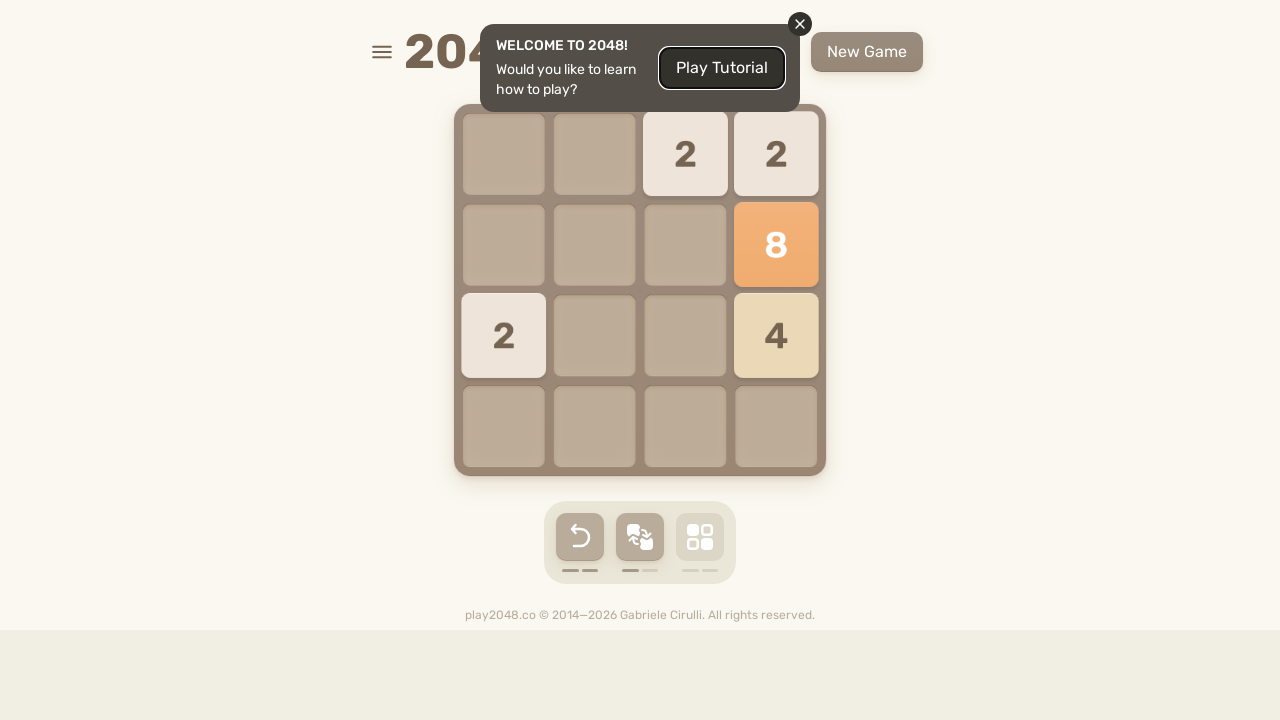

Pressed arrow key: ArrowRight
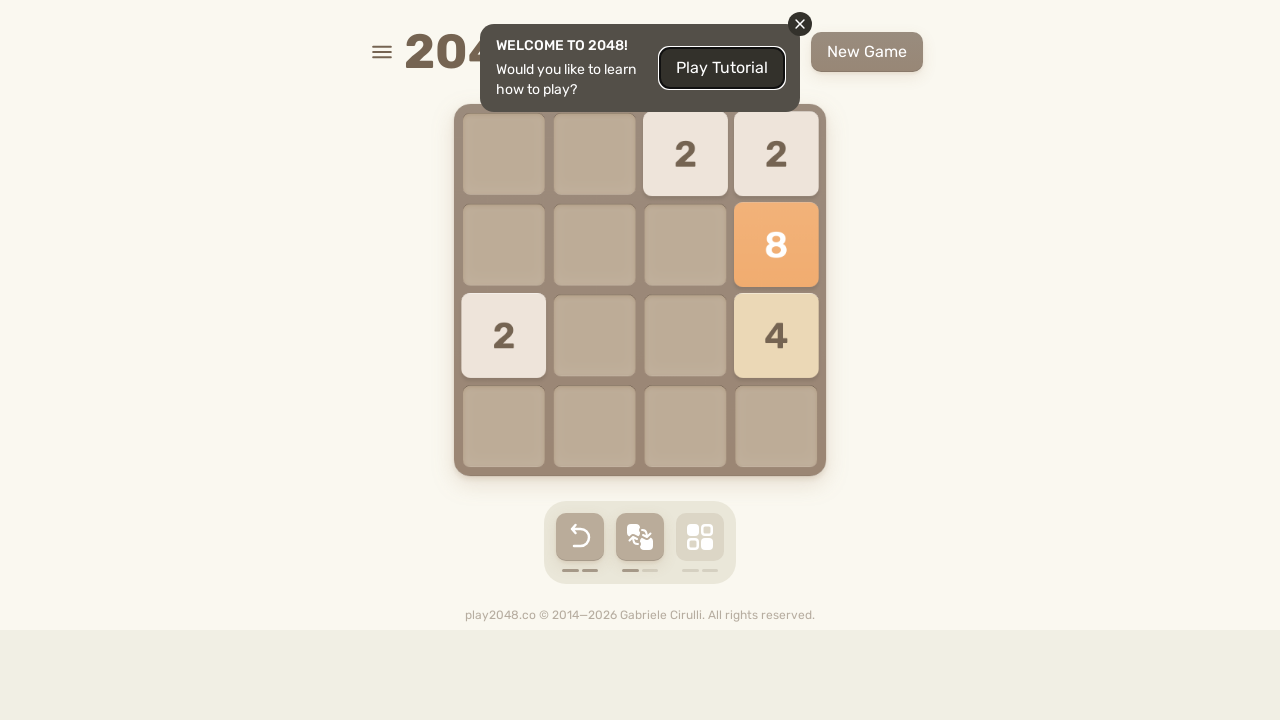

Waited 500ms for animation to complete
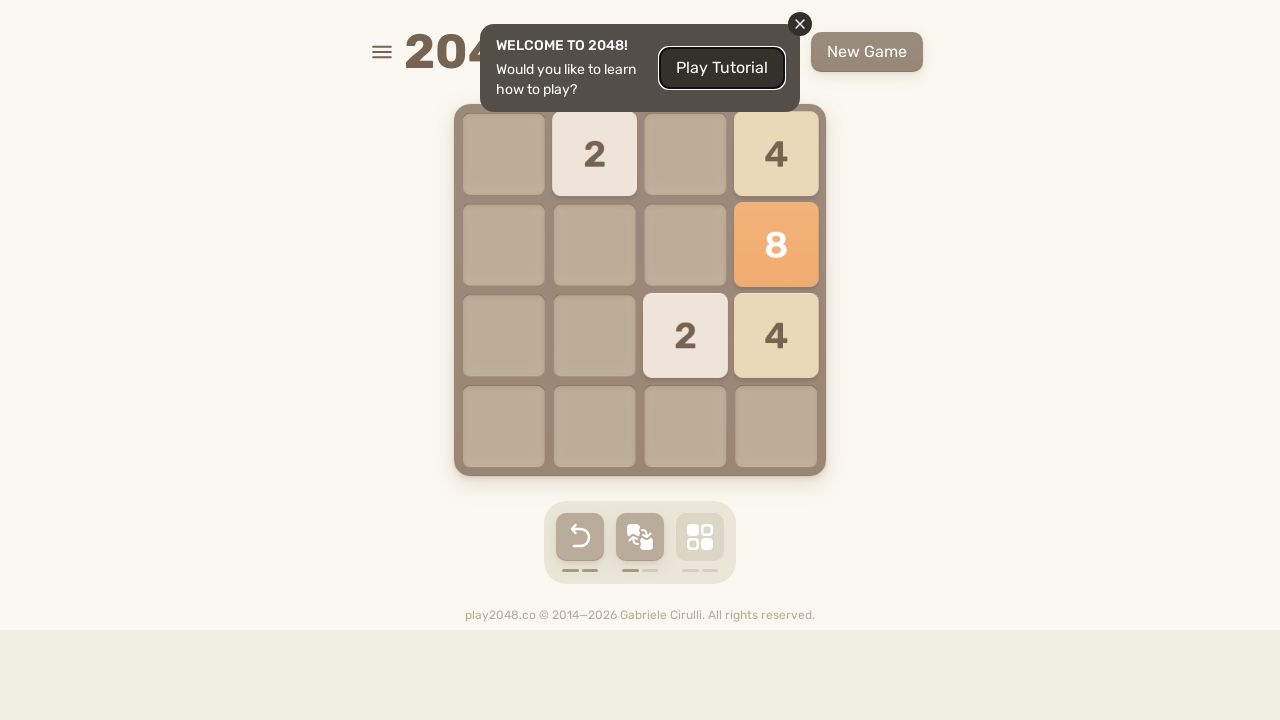

Checked for game over message
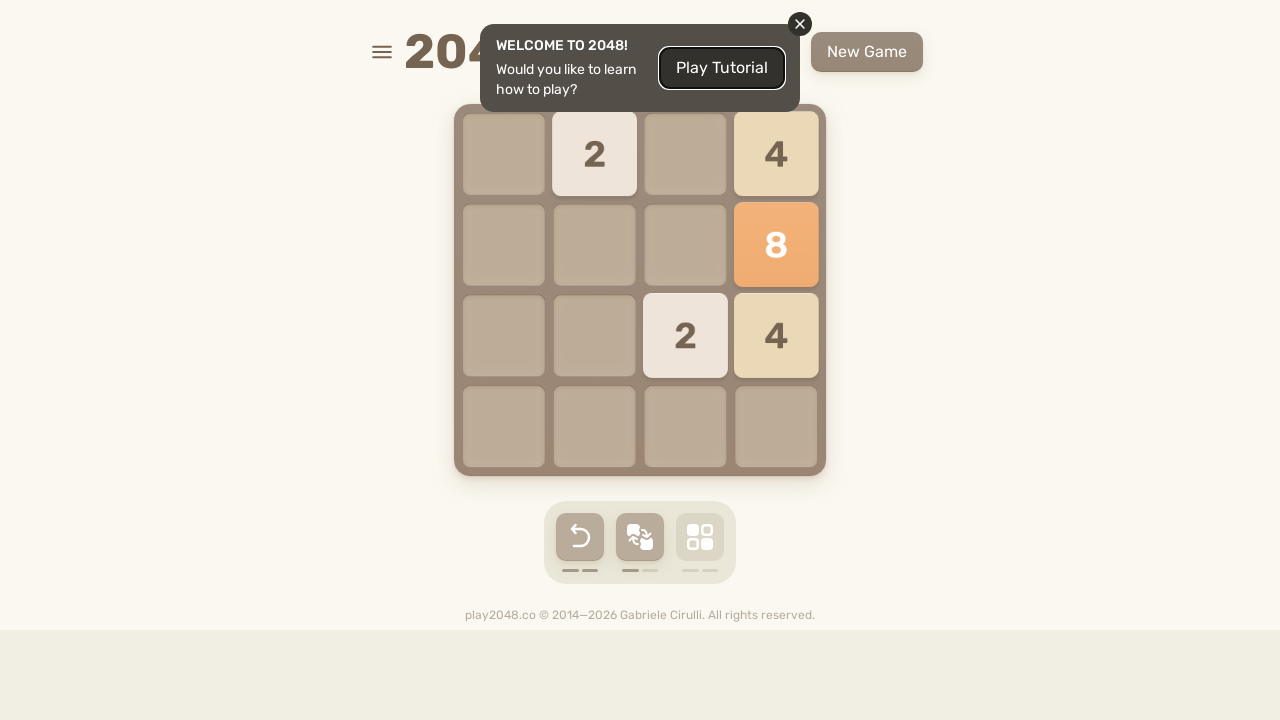

Pressed arrow key: ArrowRight
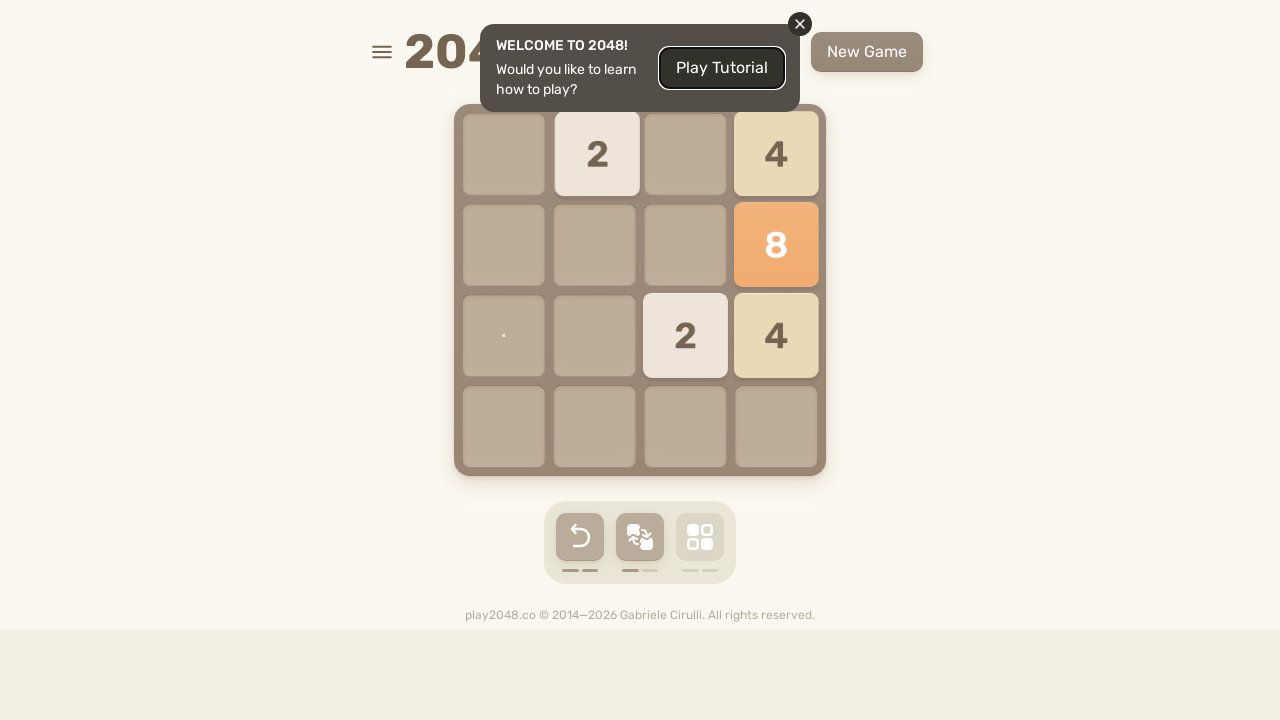

Waited 500ms for animation to complete
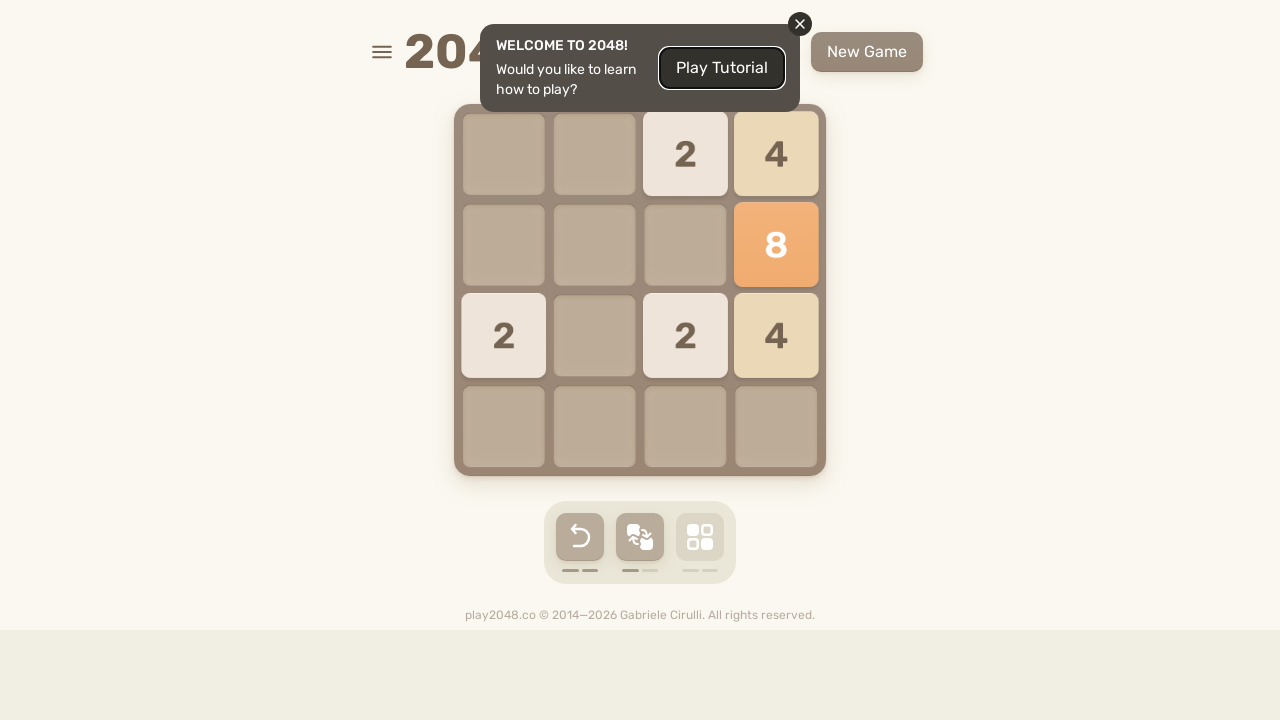

Checked for game over message
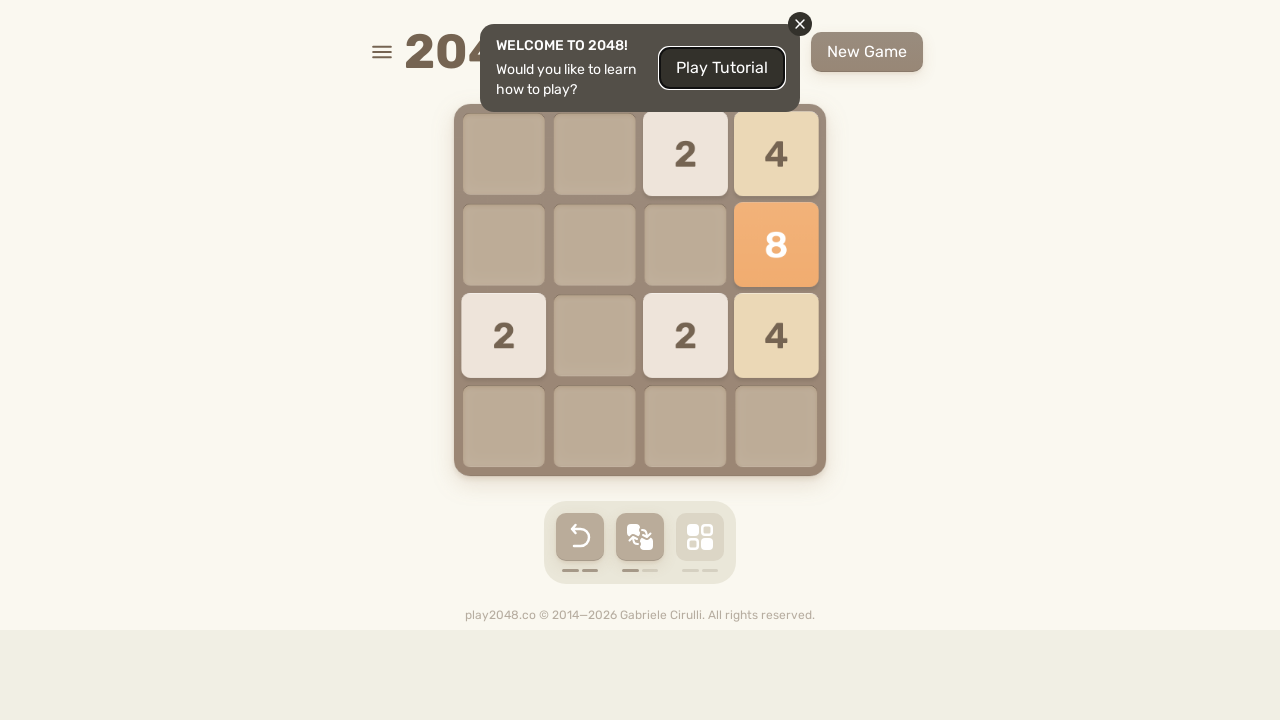

Pressed arrow key: ArrowRight
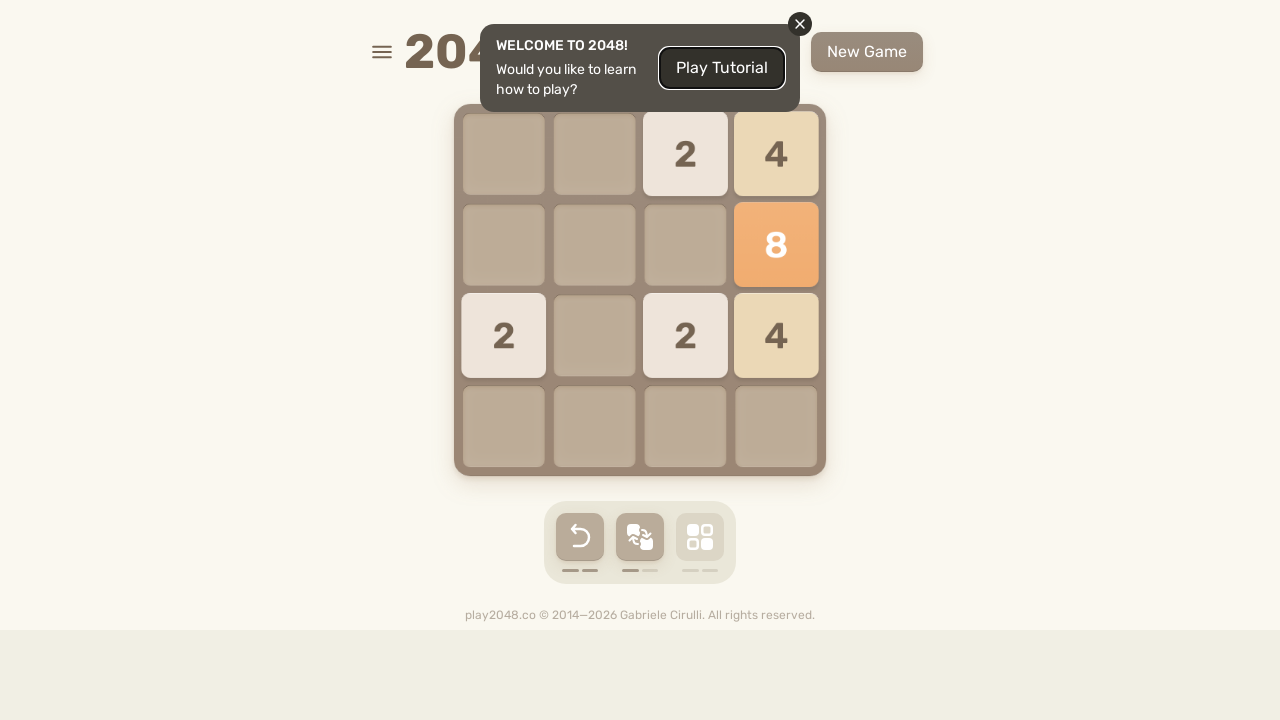

Waited 500ms for animation to complete
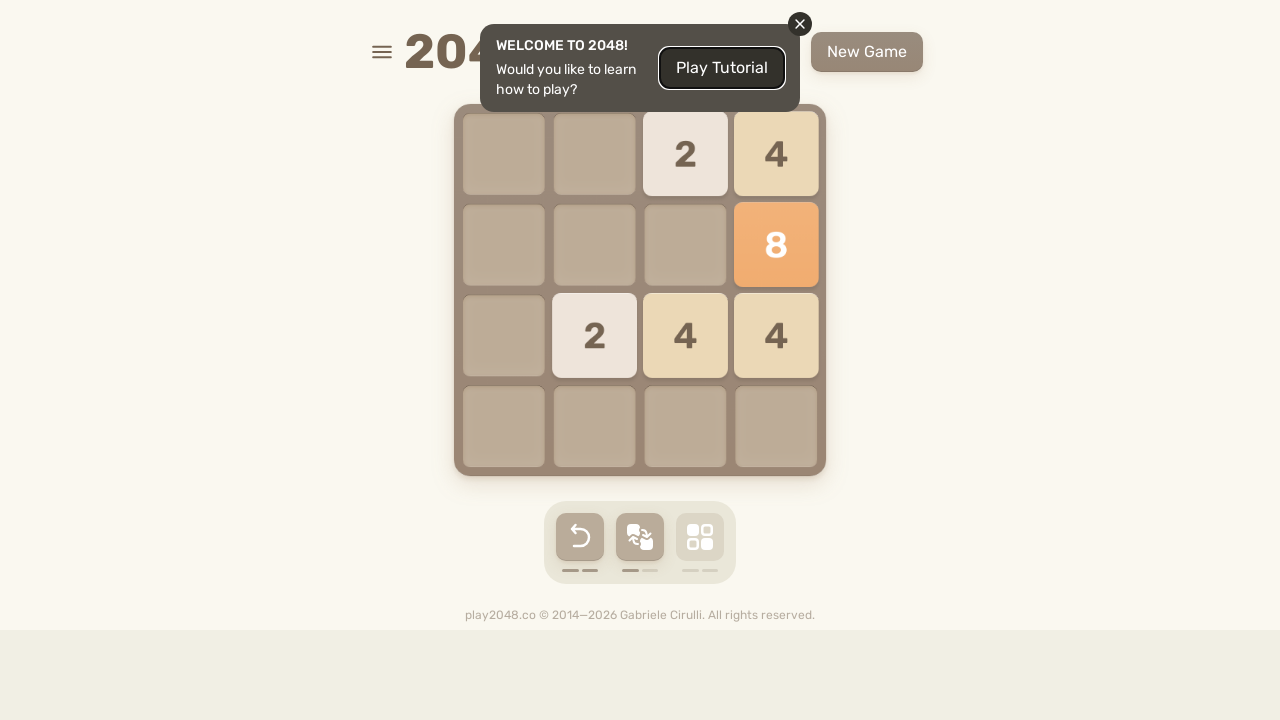

Checked for game over message
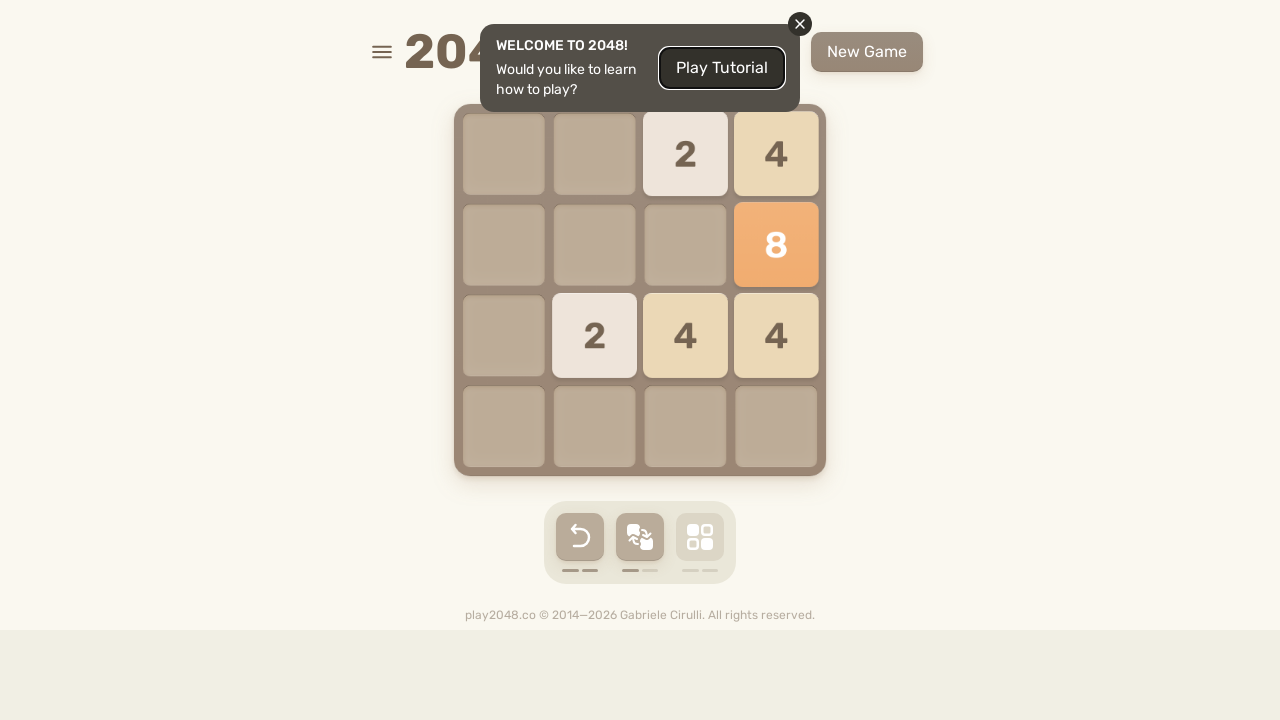

Pressed arrow key: ArrowUp
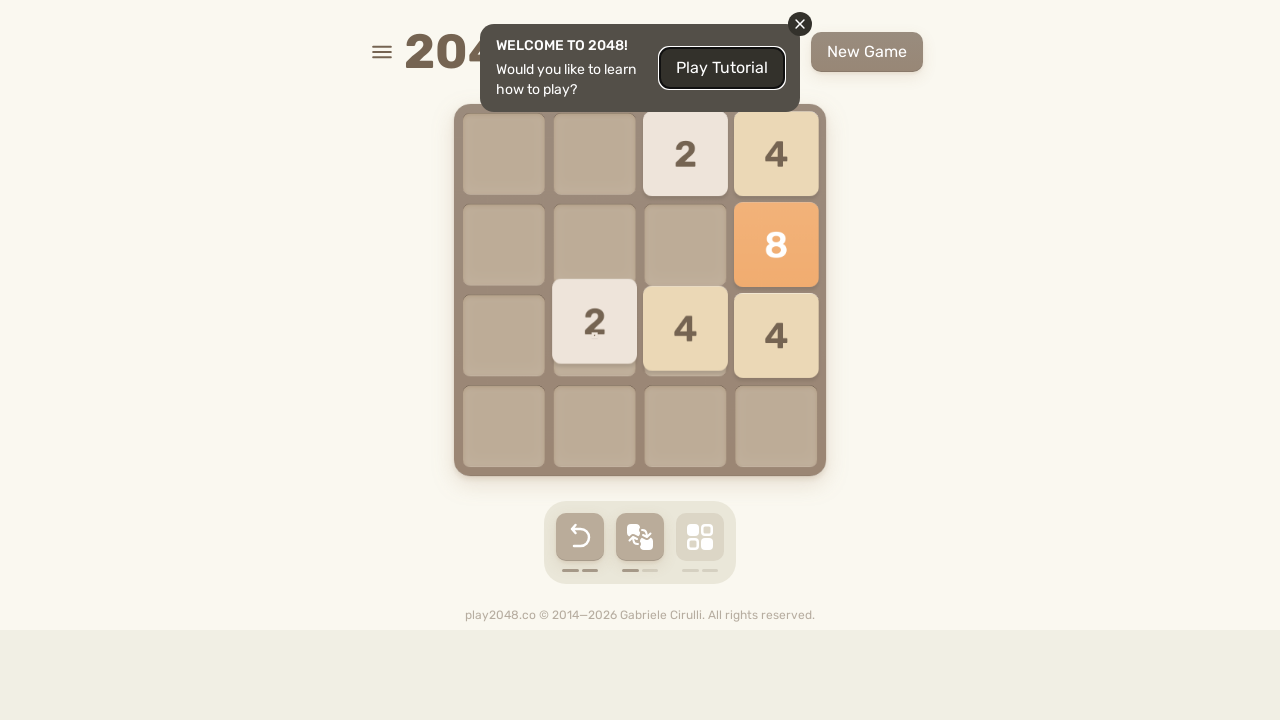

Waited 500ms for animation to complete
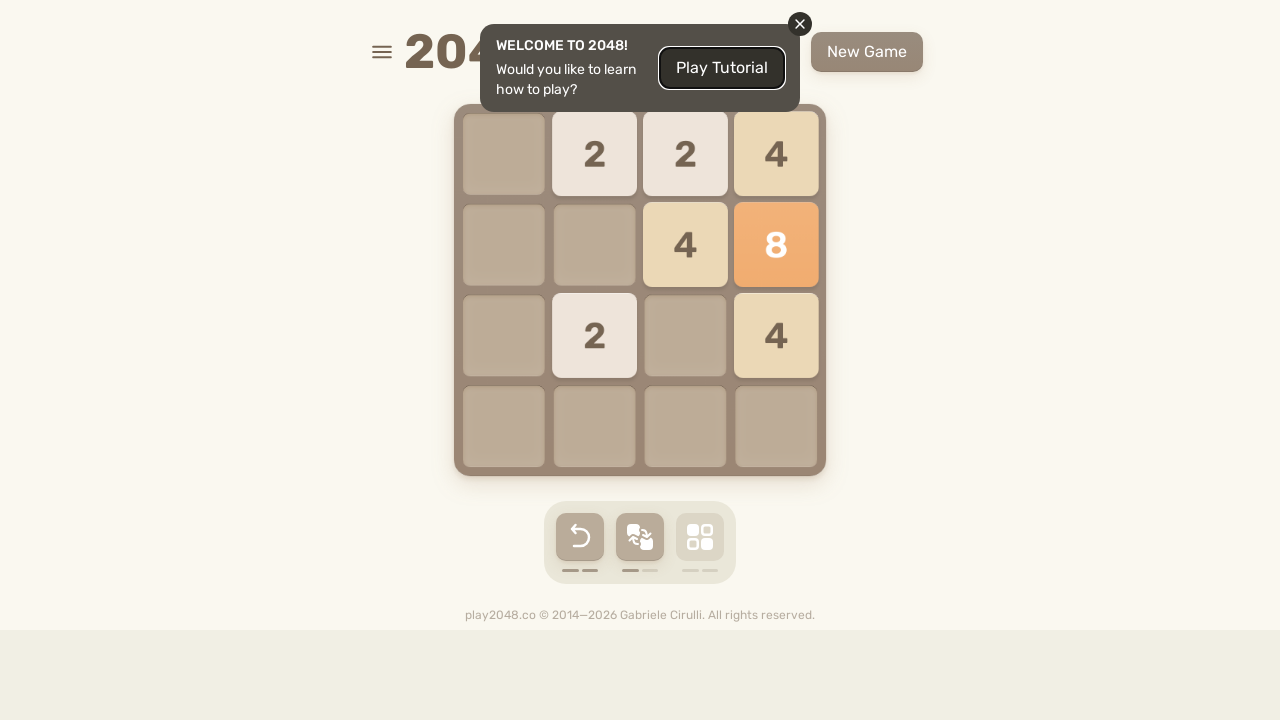

Checked for game over message
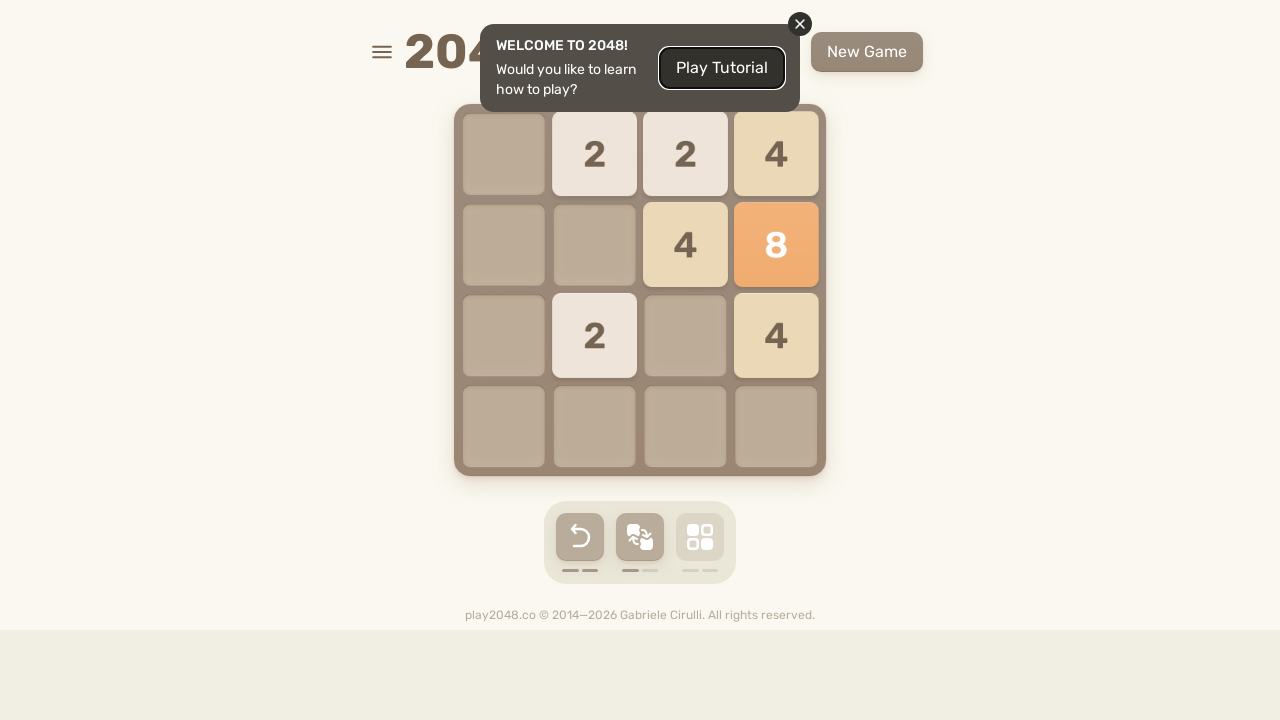

Pressed arrow key: ArrowLeft
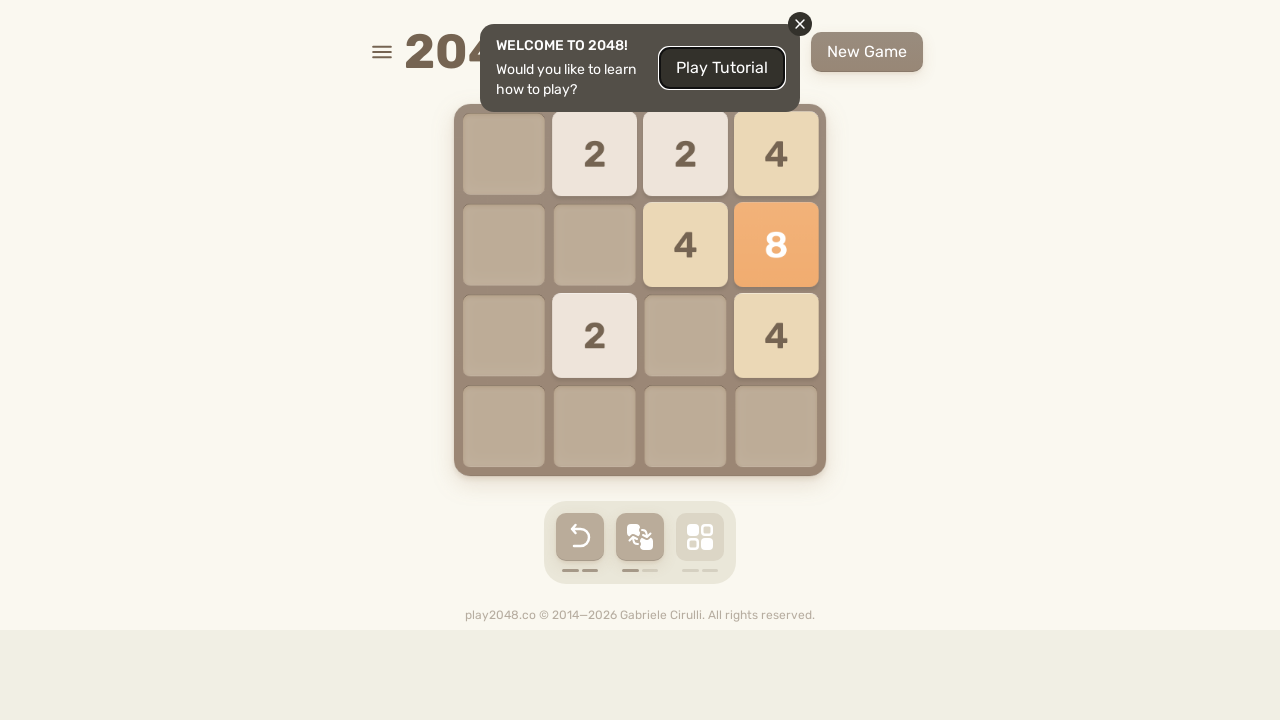

Waited 500ms for animation to complete
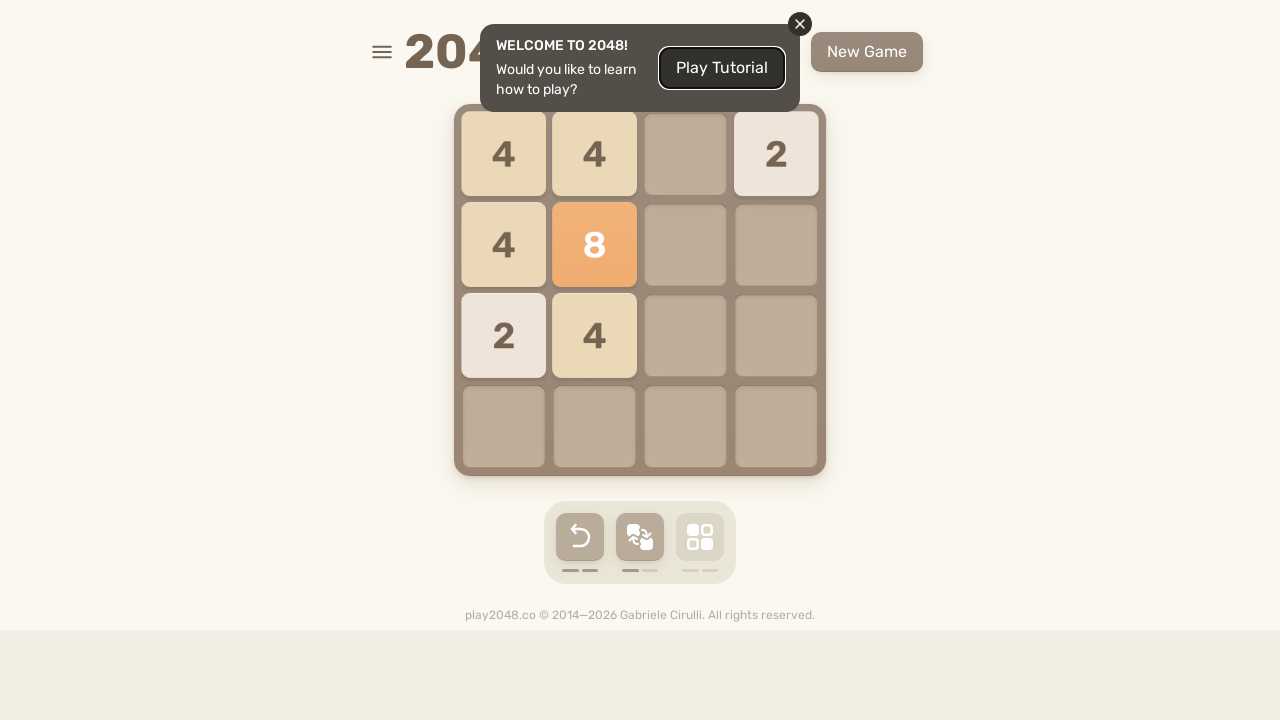

Checked for game over message
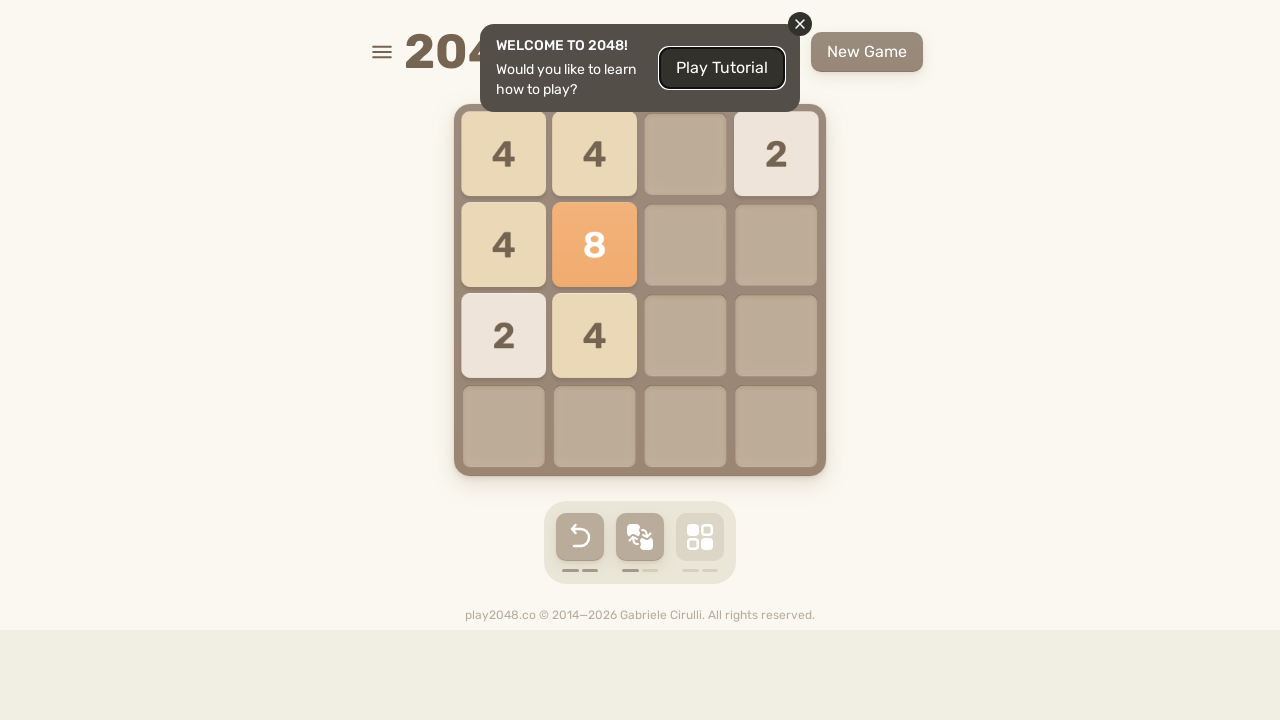

Pressed arrow key: ArrowUp
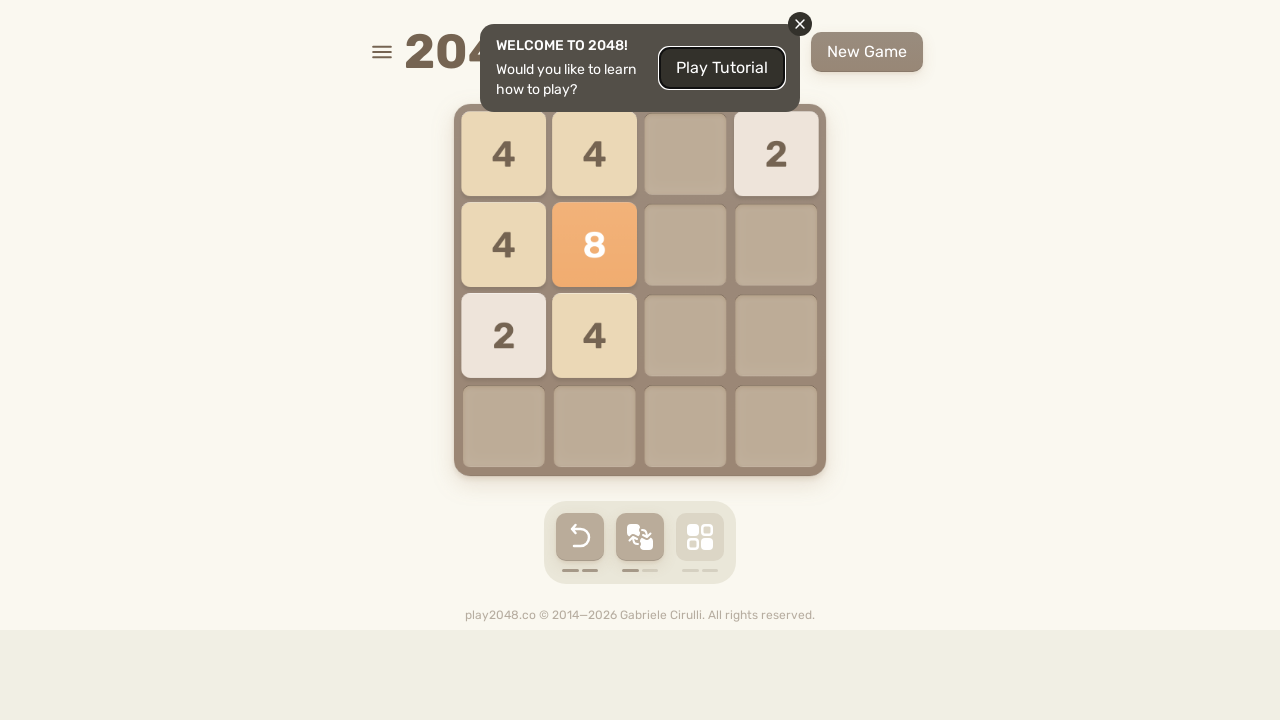

Waited 500ms for animation to complete
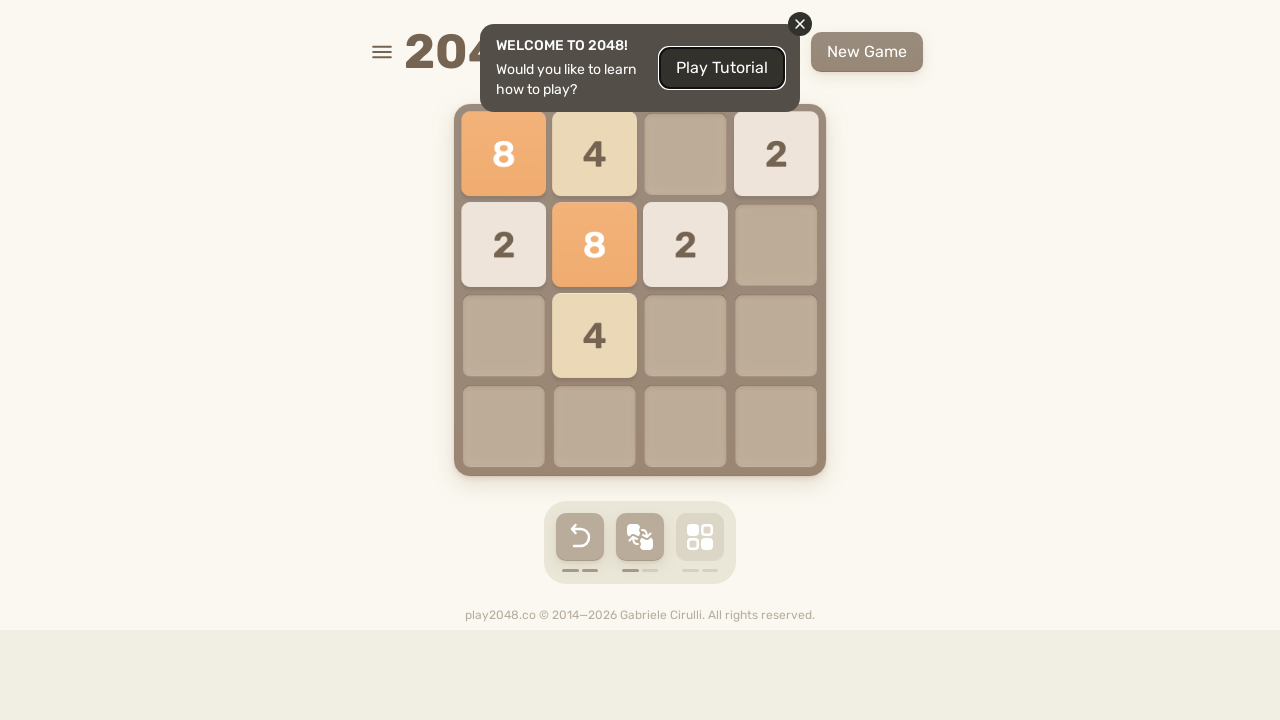

Checked for game over message
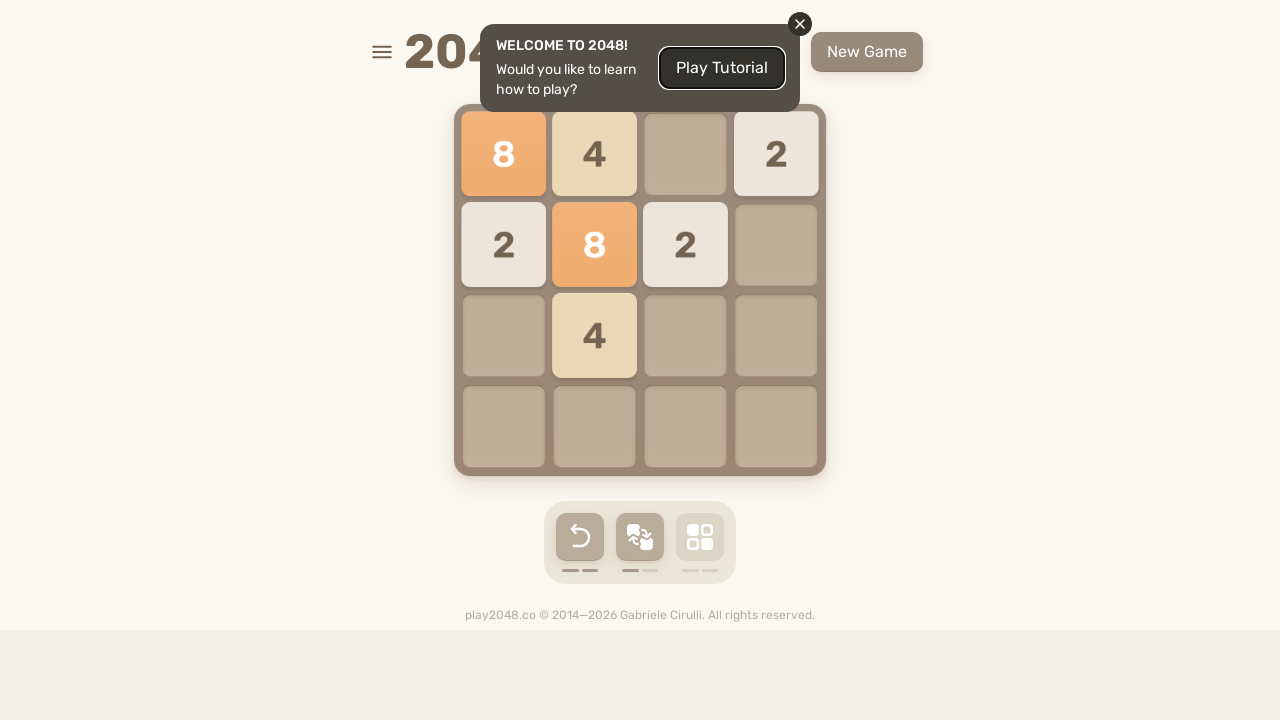

Pressed arrow key: ArrowRight
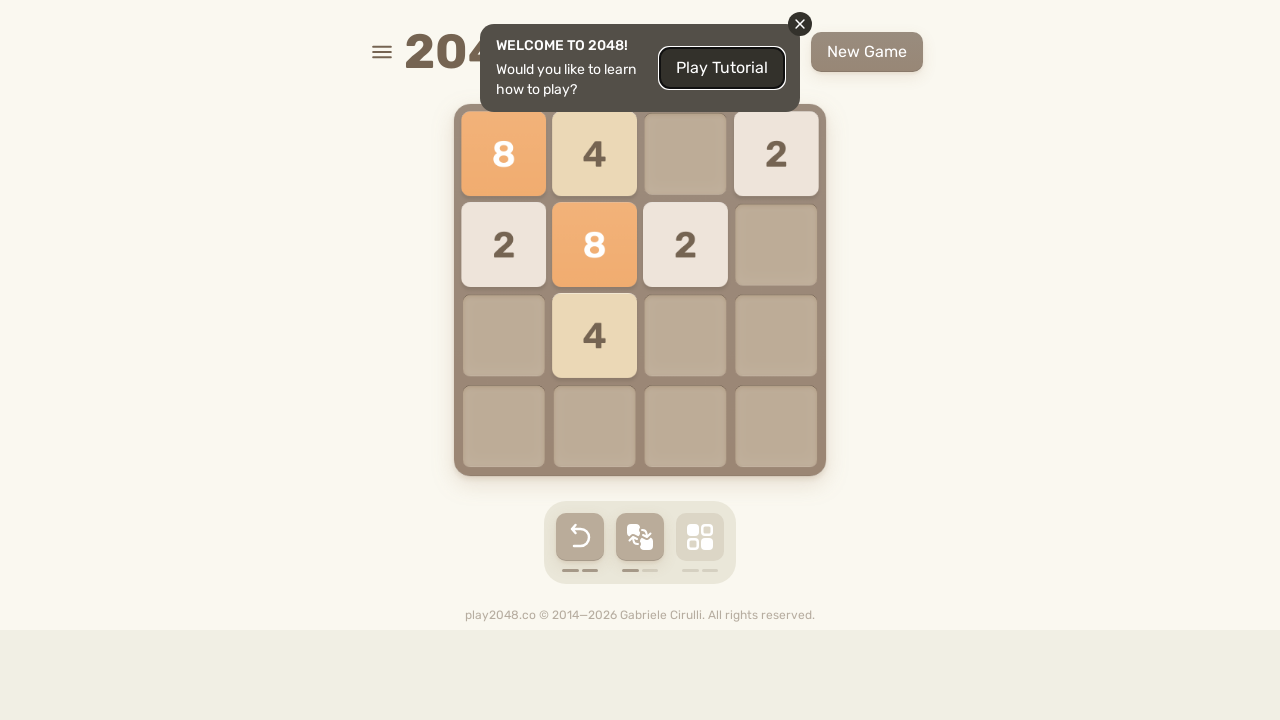

Waited 500ms for animation to complete
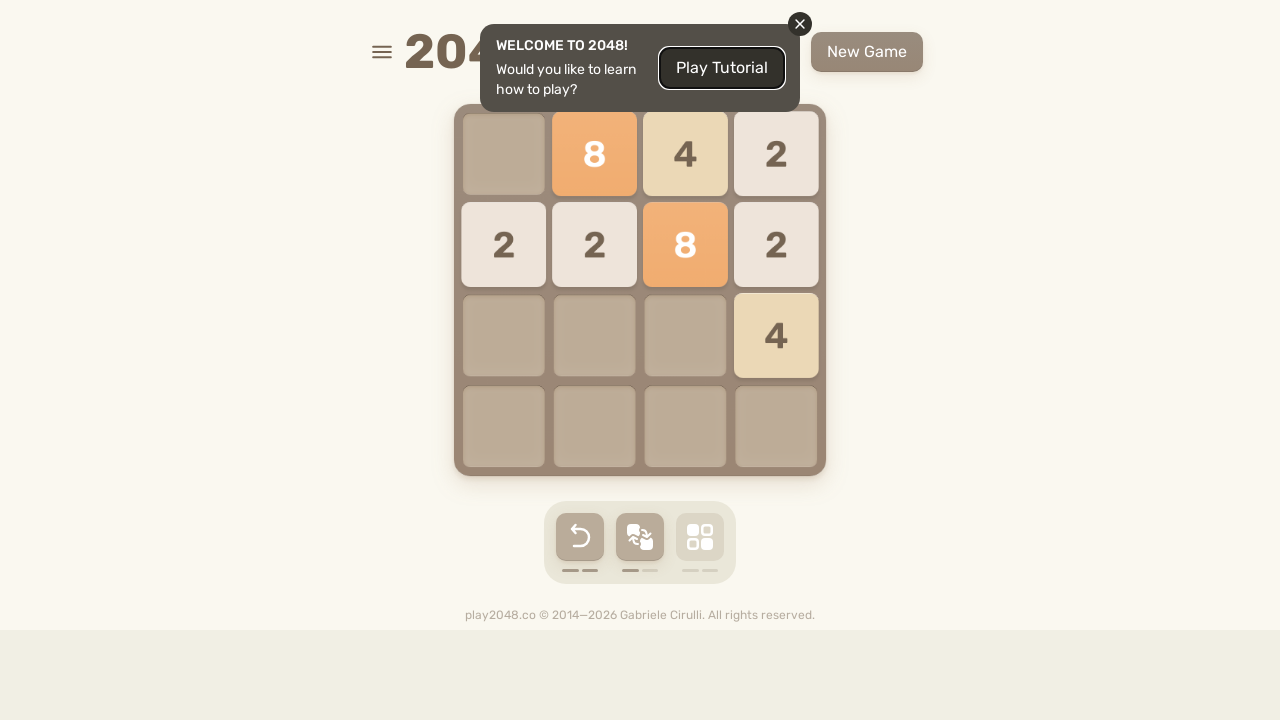

Checked for game over message
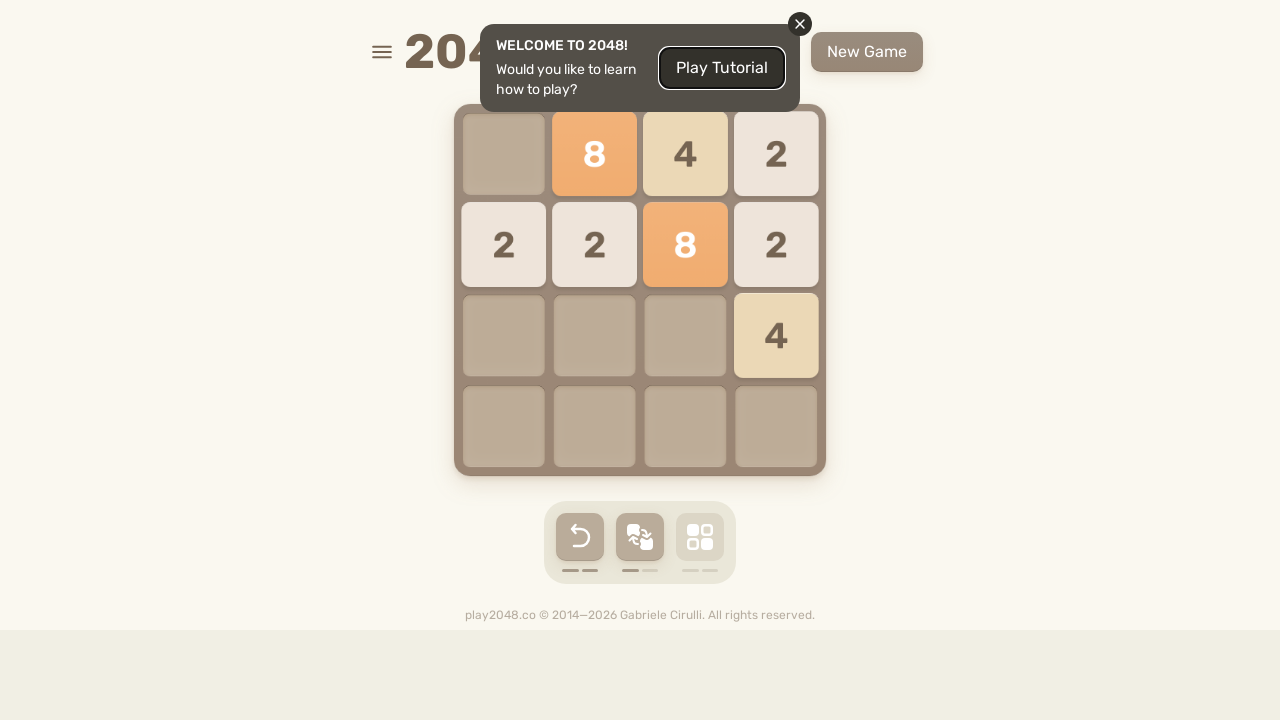

Pressed arrow key: ArrowDown
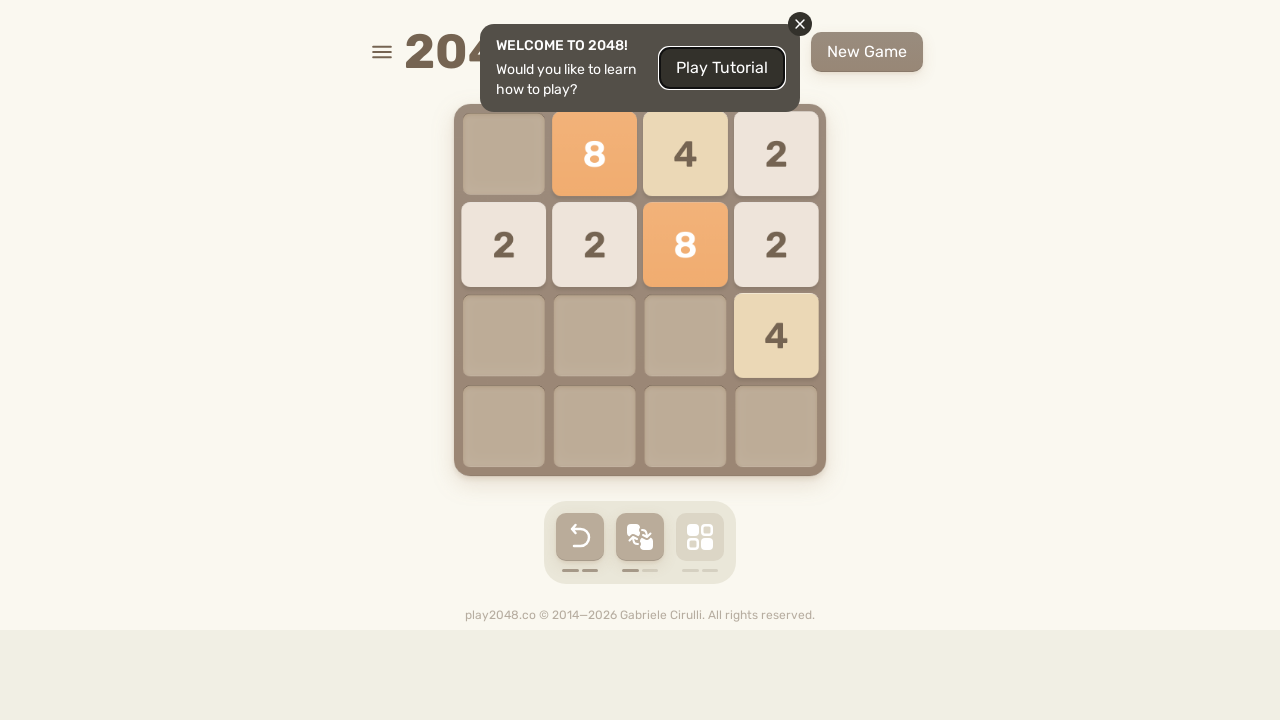

Waited 500ms for animation to complete
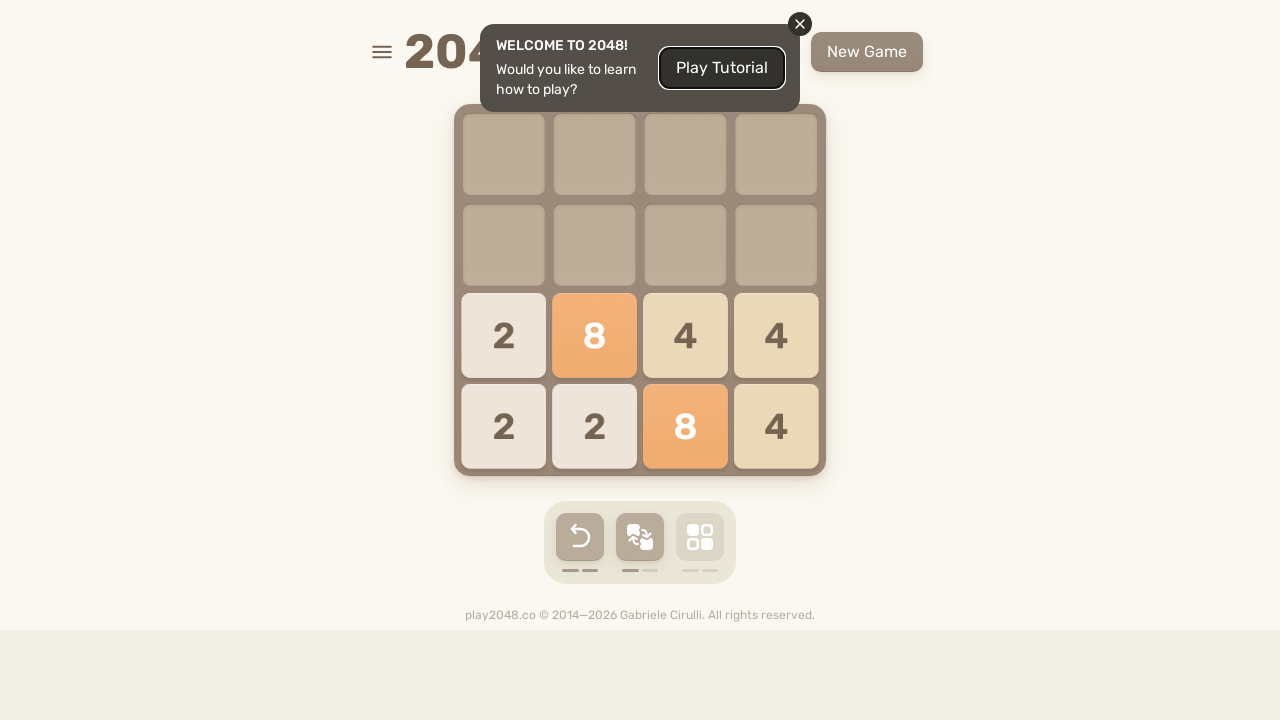

Checked for game over message
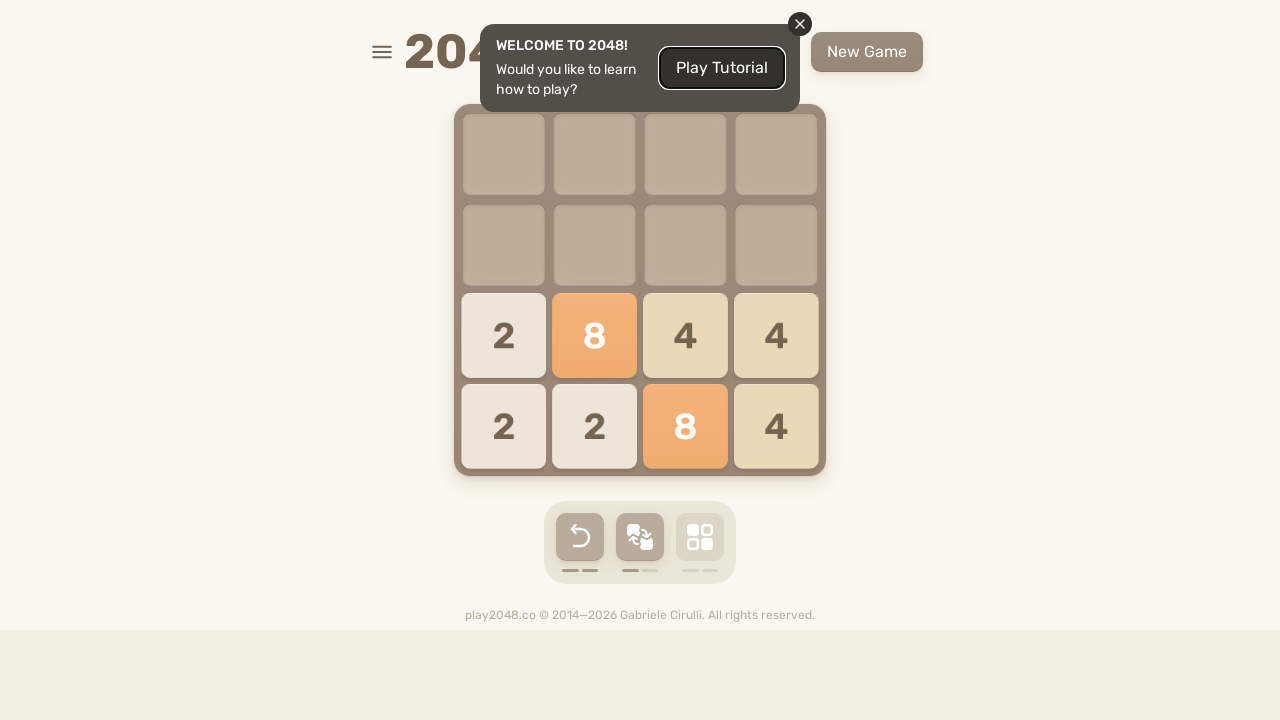

Pressed arrow key: ArrowLeft
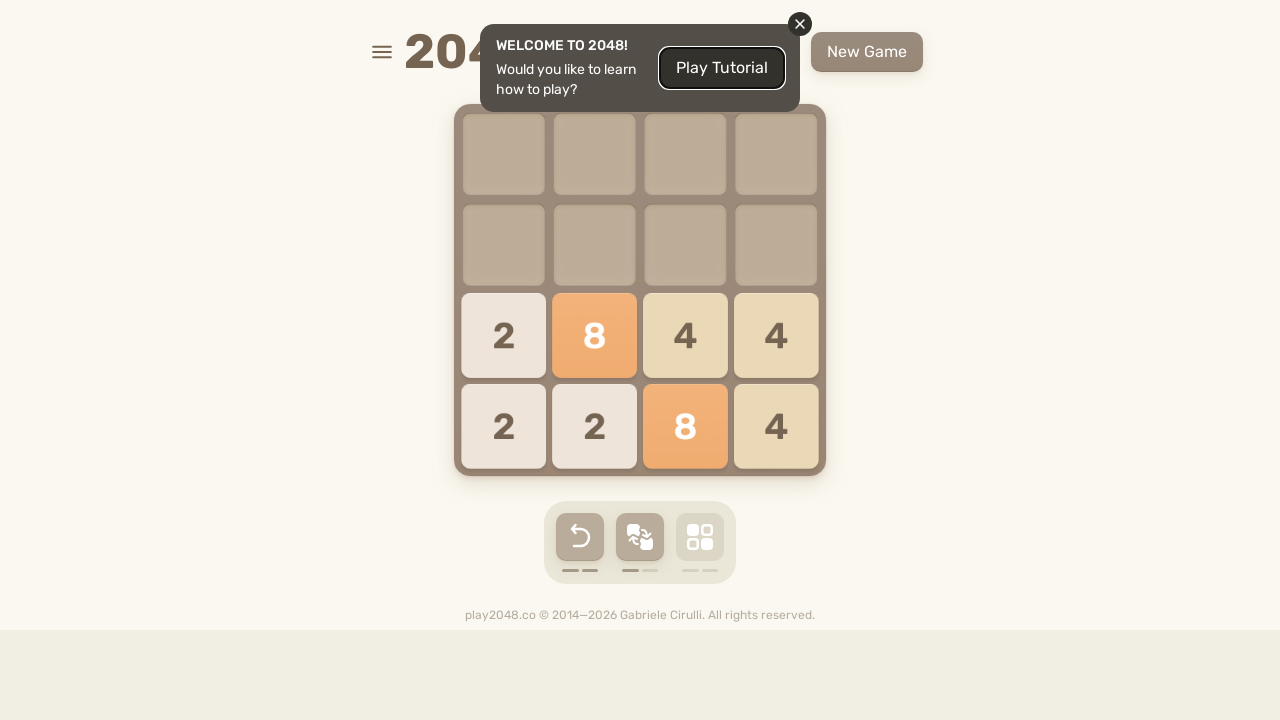

Waited 500ms for animation to complete
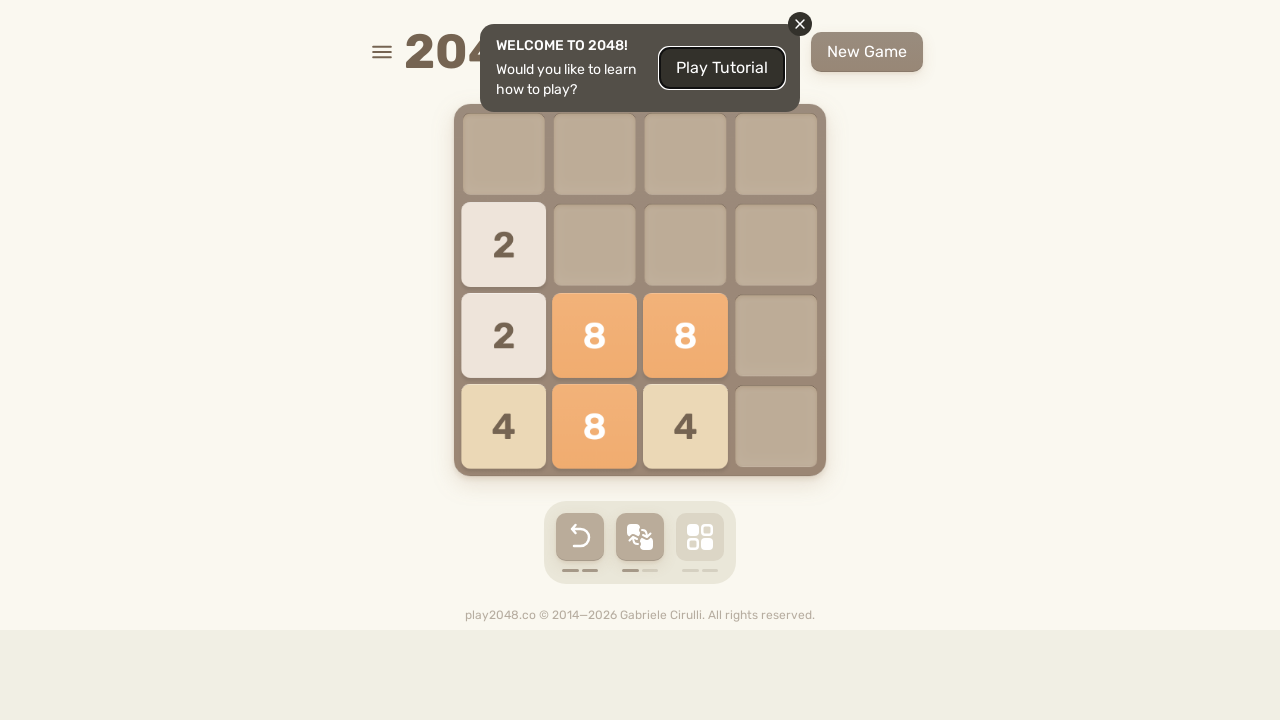

Checked for game over message
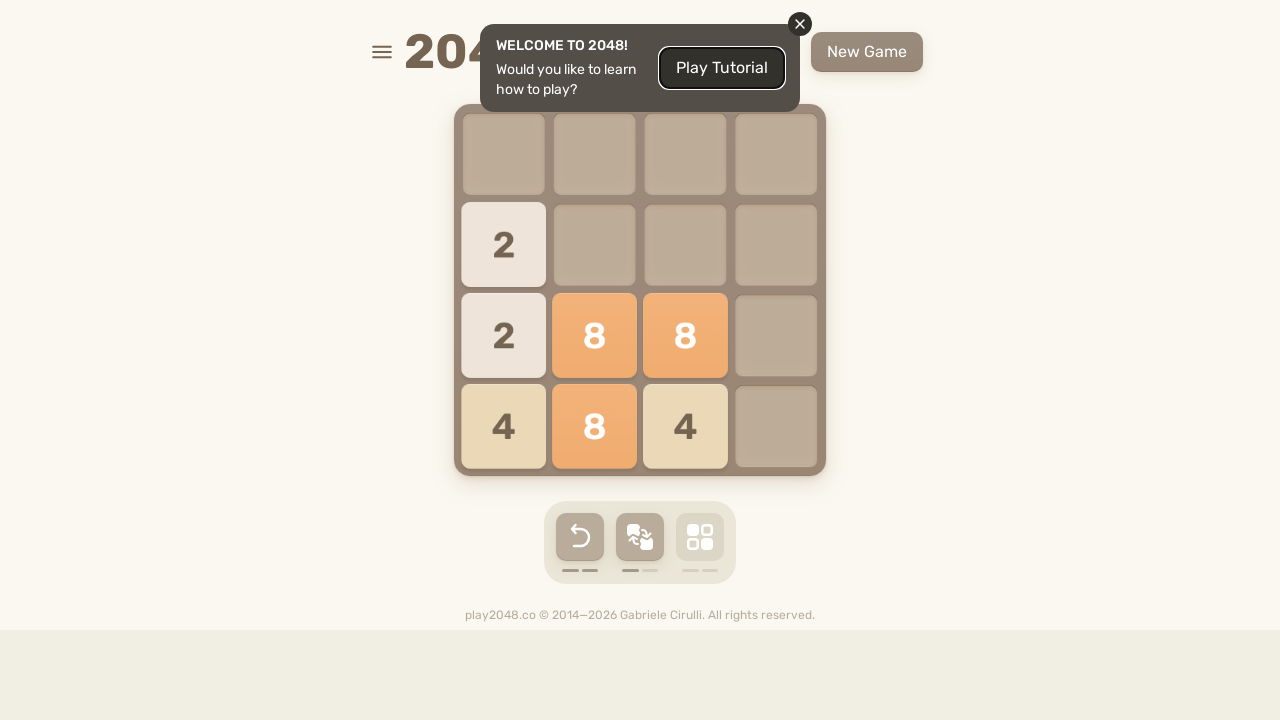

Pressed arrow key: ArrowRight
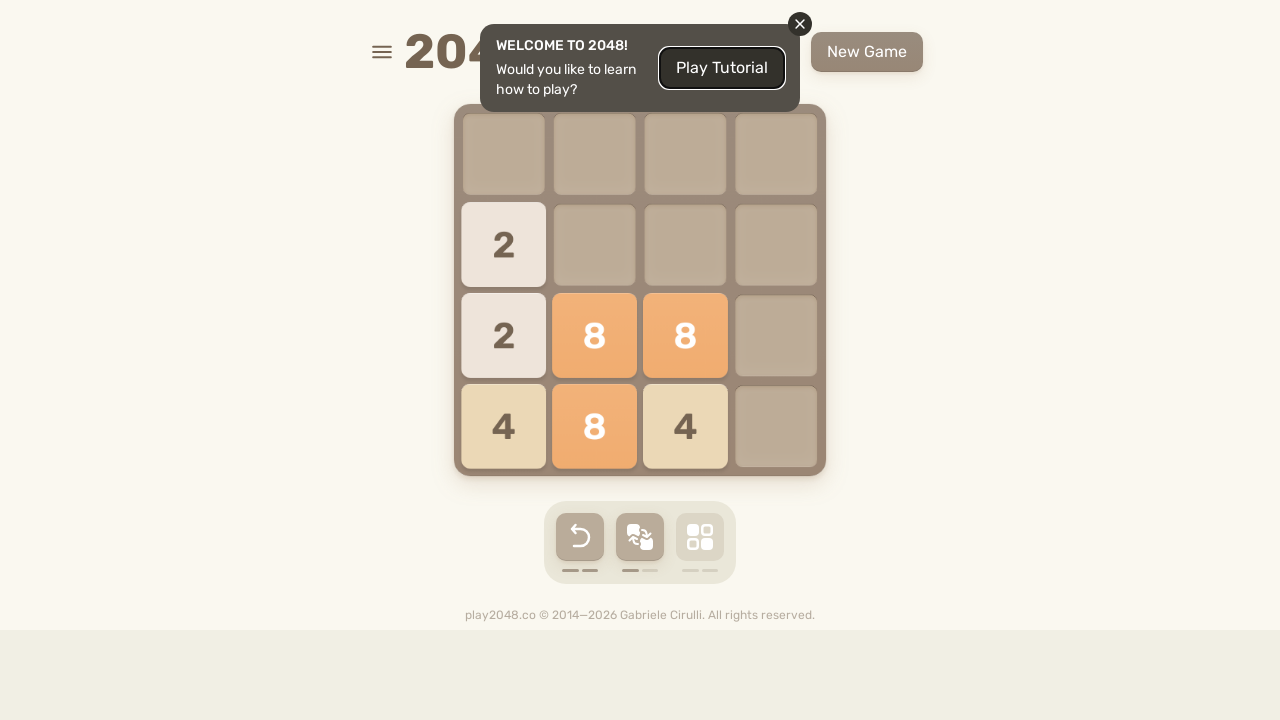

Waited 500ms for animation to complete
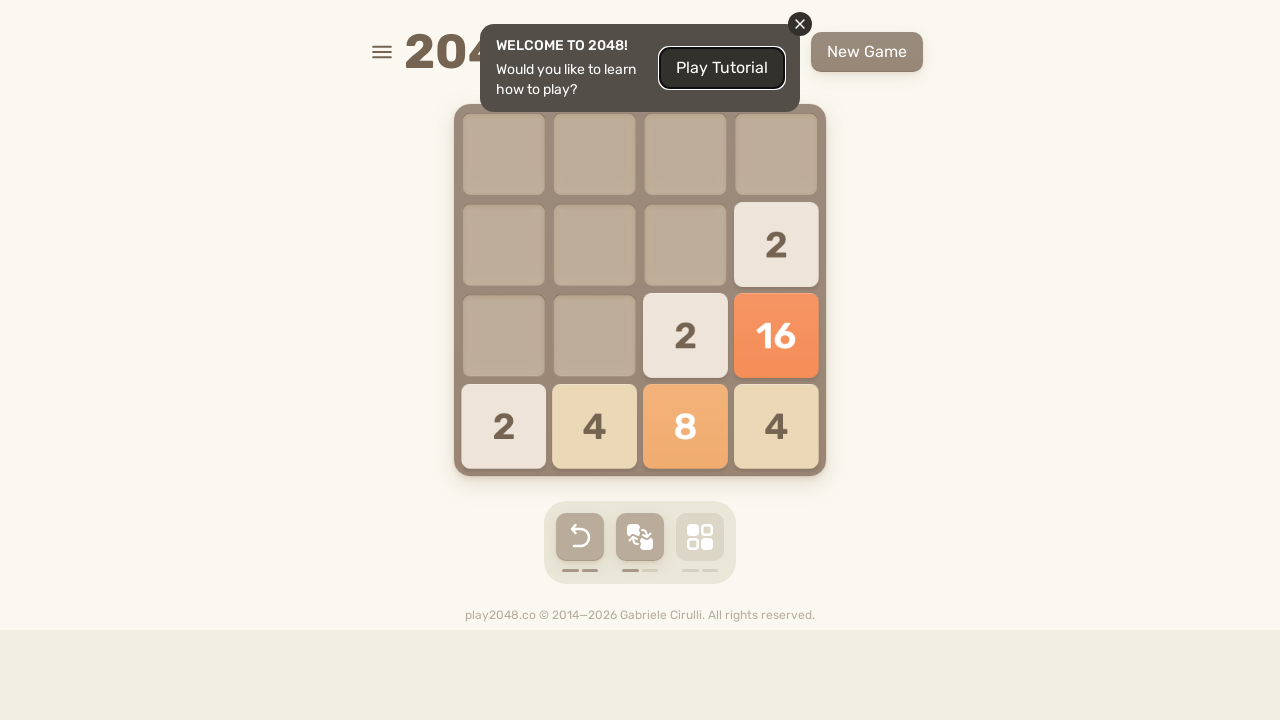

Checked for game over message
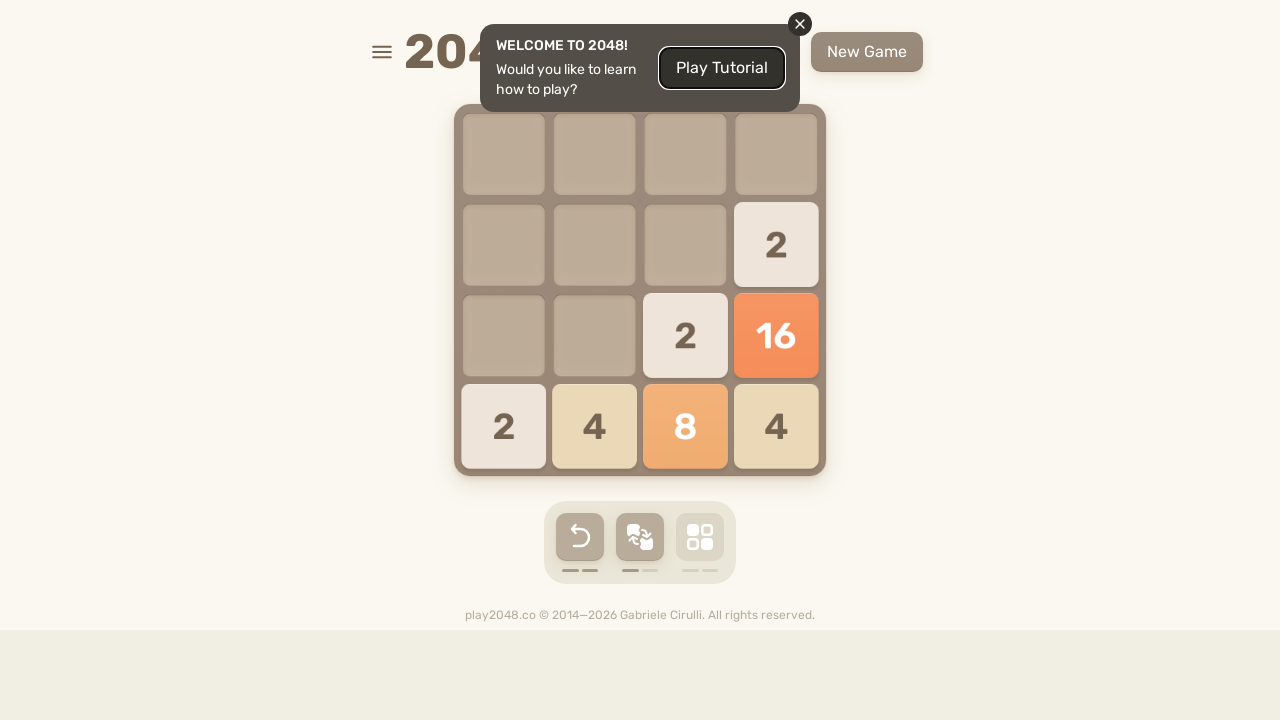

Pressed arrow key: ArrowRight
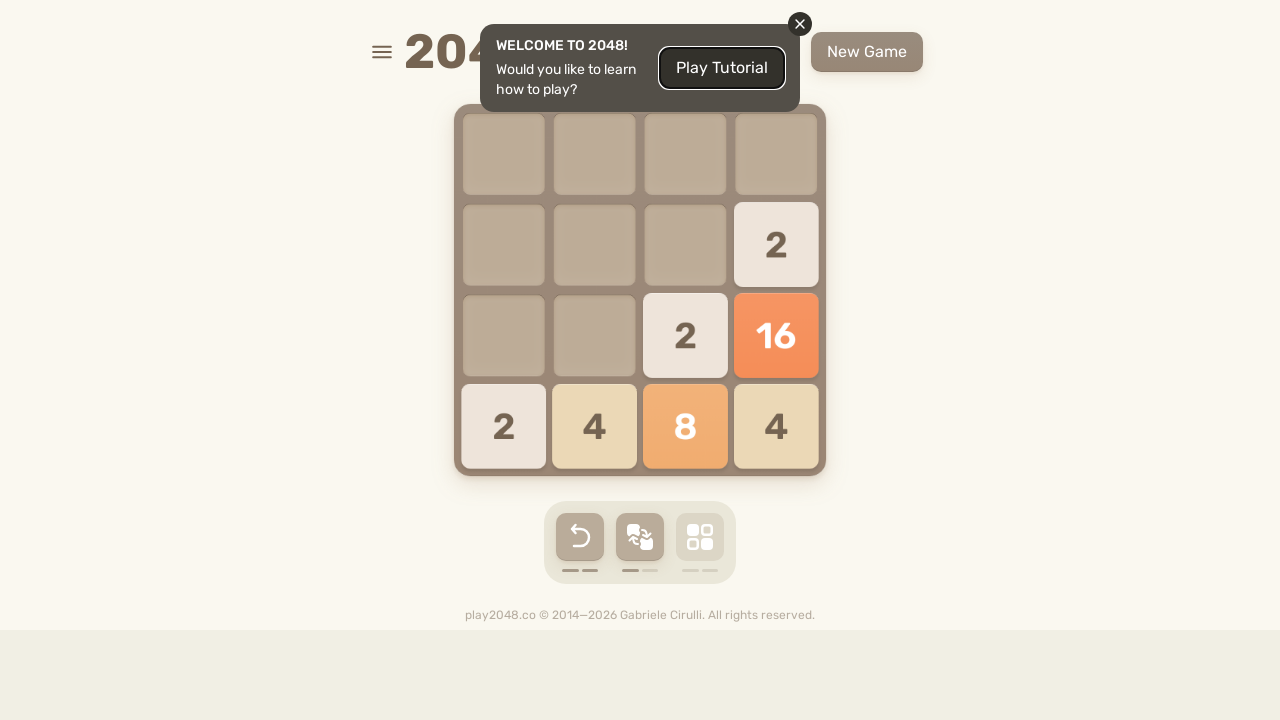

Waited 500ms for animation to complete
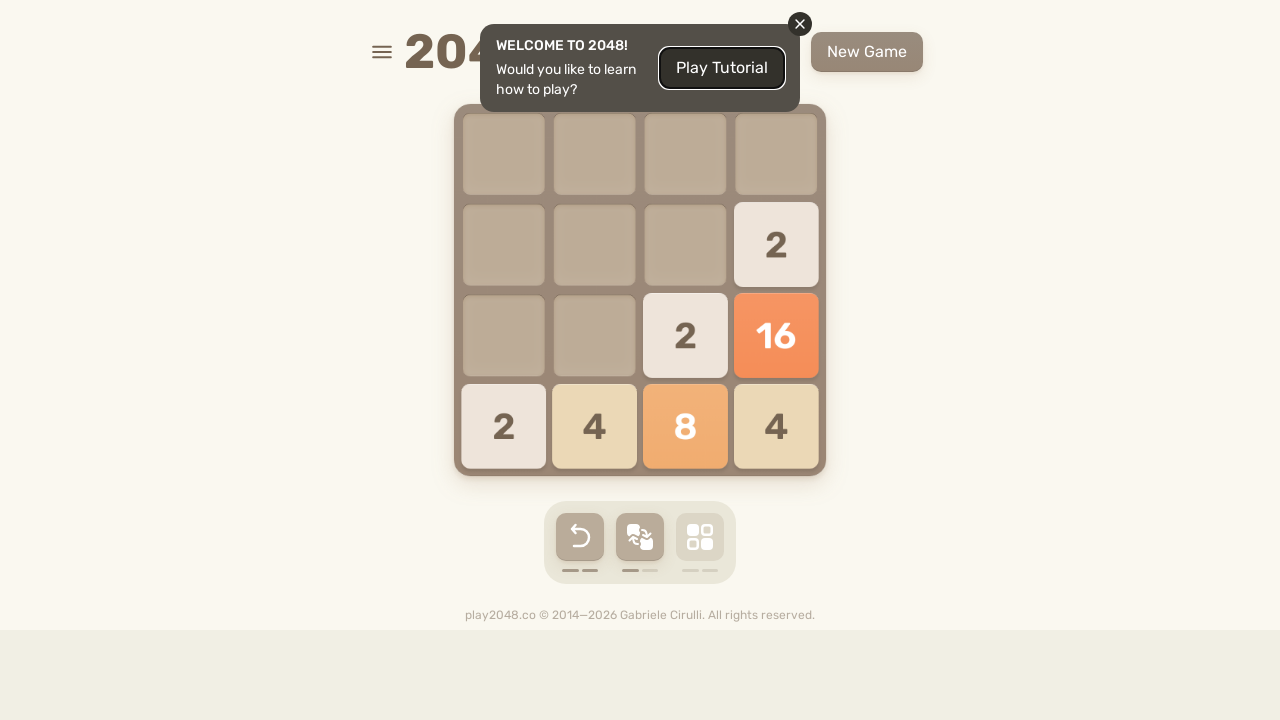

Checked for game over message
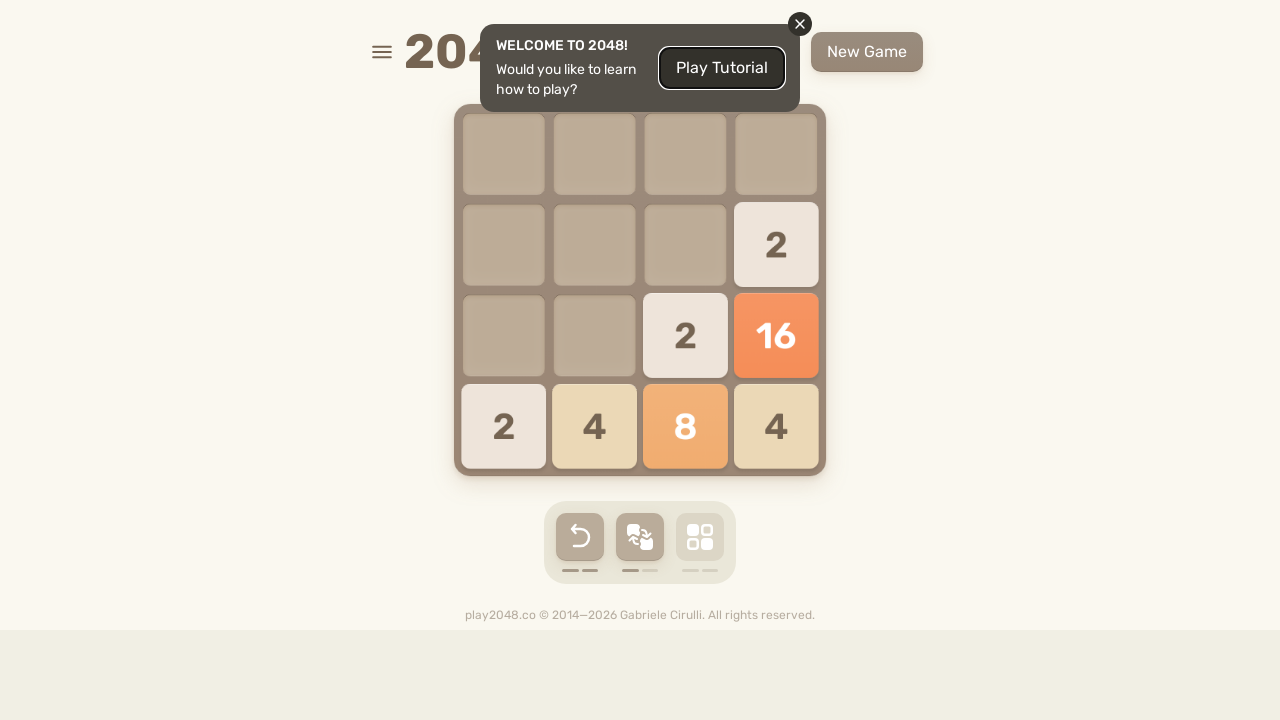

Pressed arrow key: ArrowRight
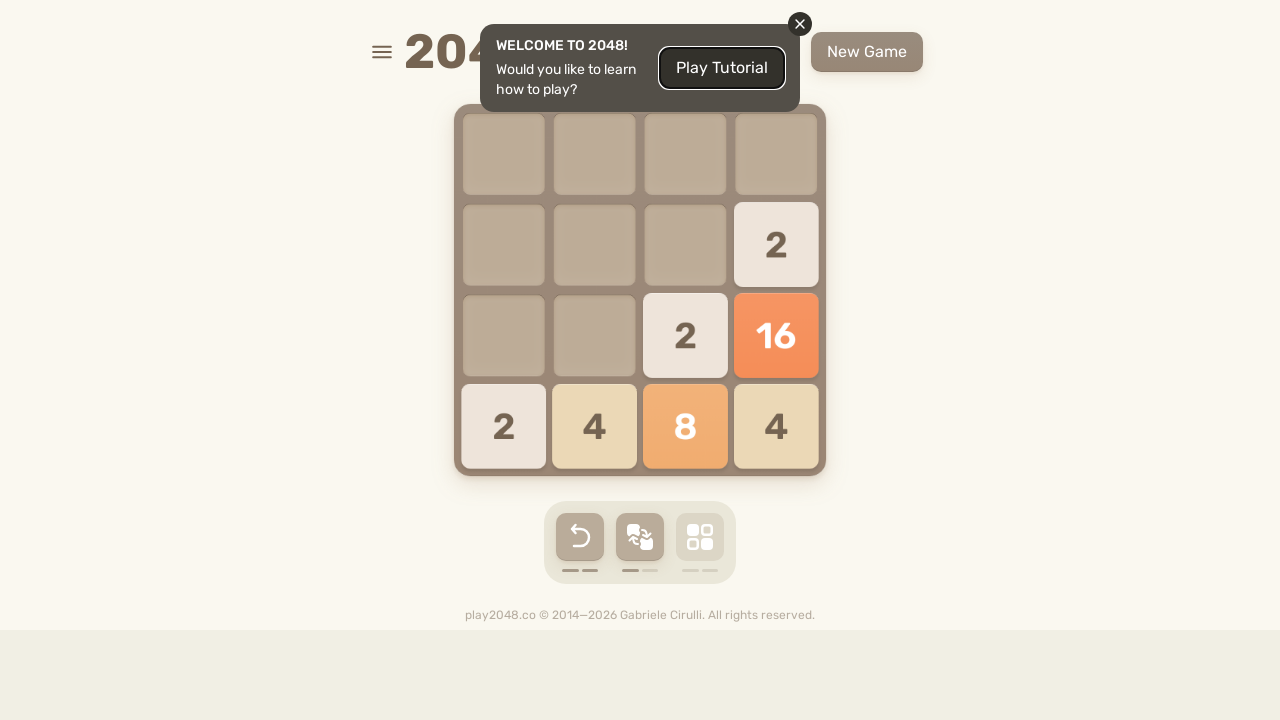

Waited 500ms for animation to complete
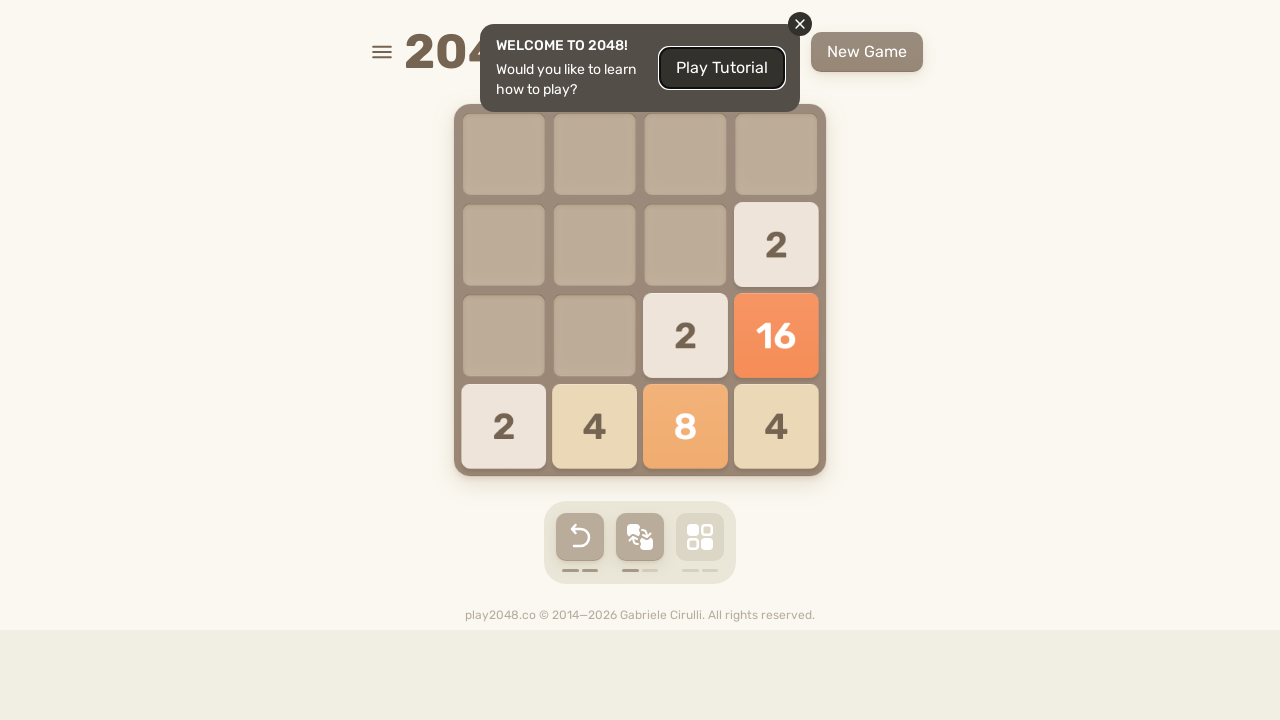

Checked for game over message
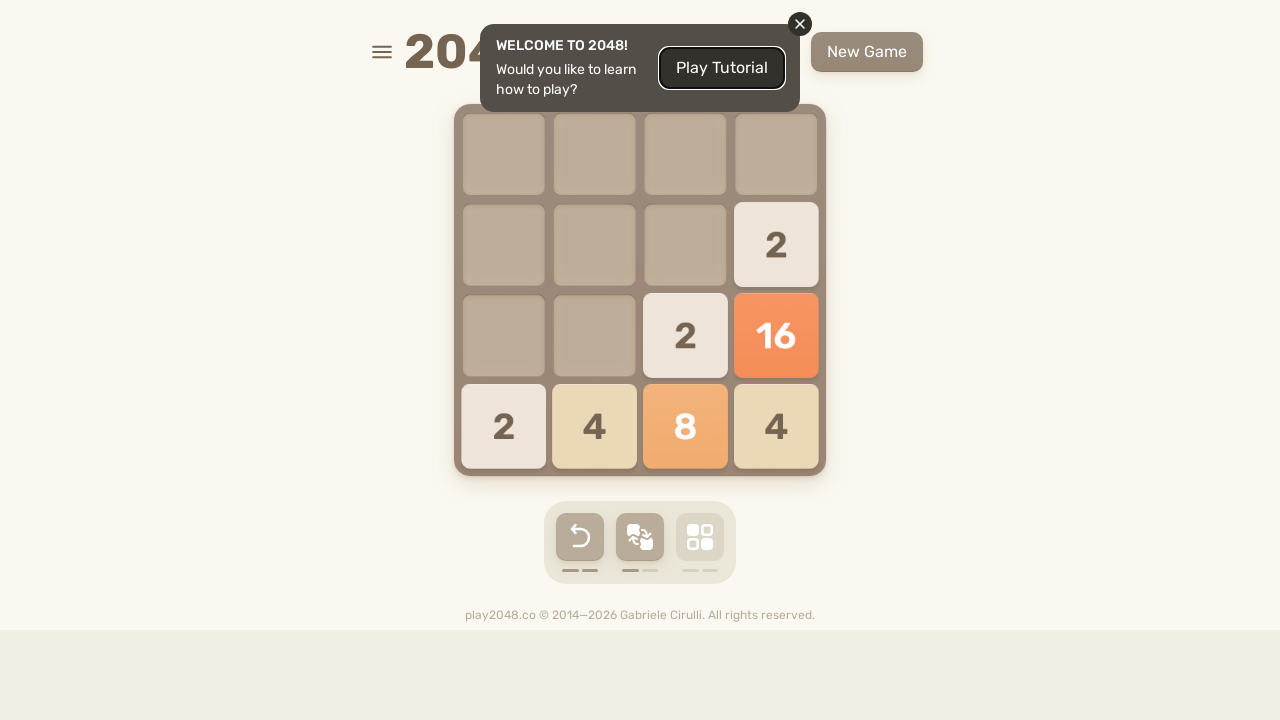

Pressed arrow key: ArrowRight
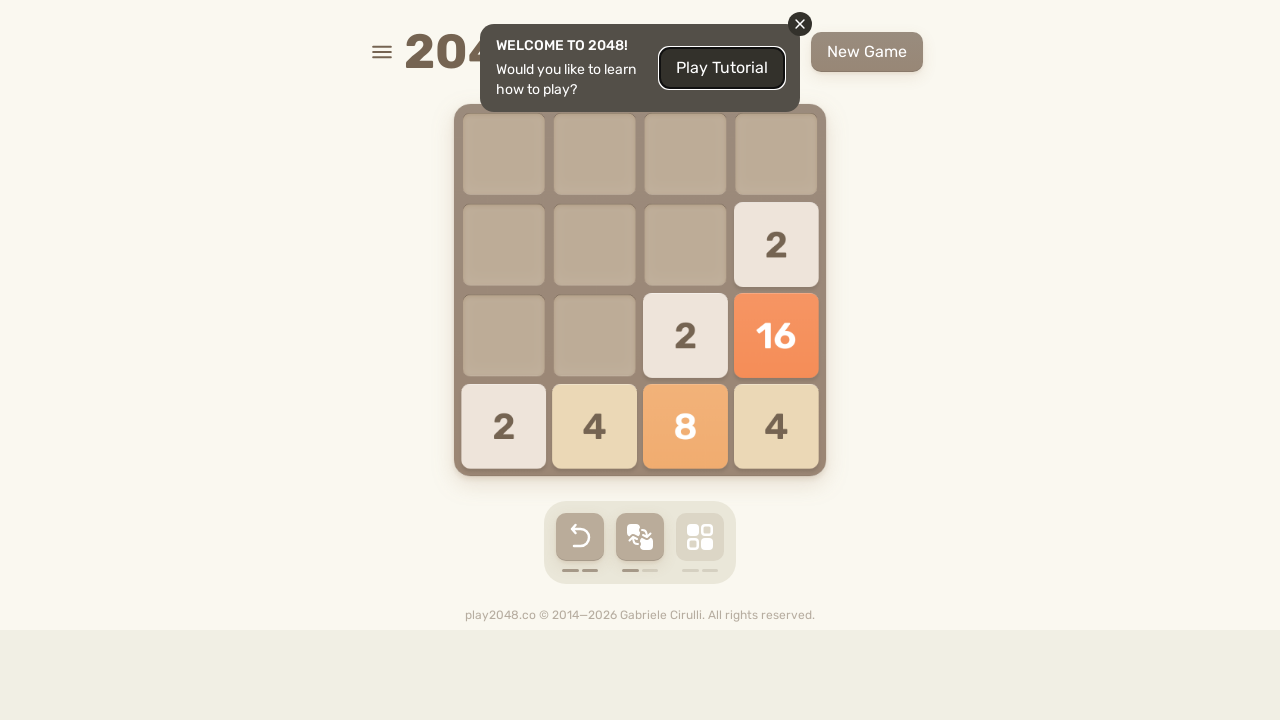

Waited 500ms for animation to complete
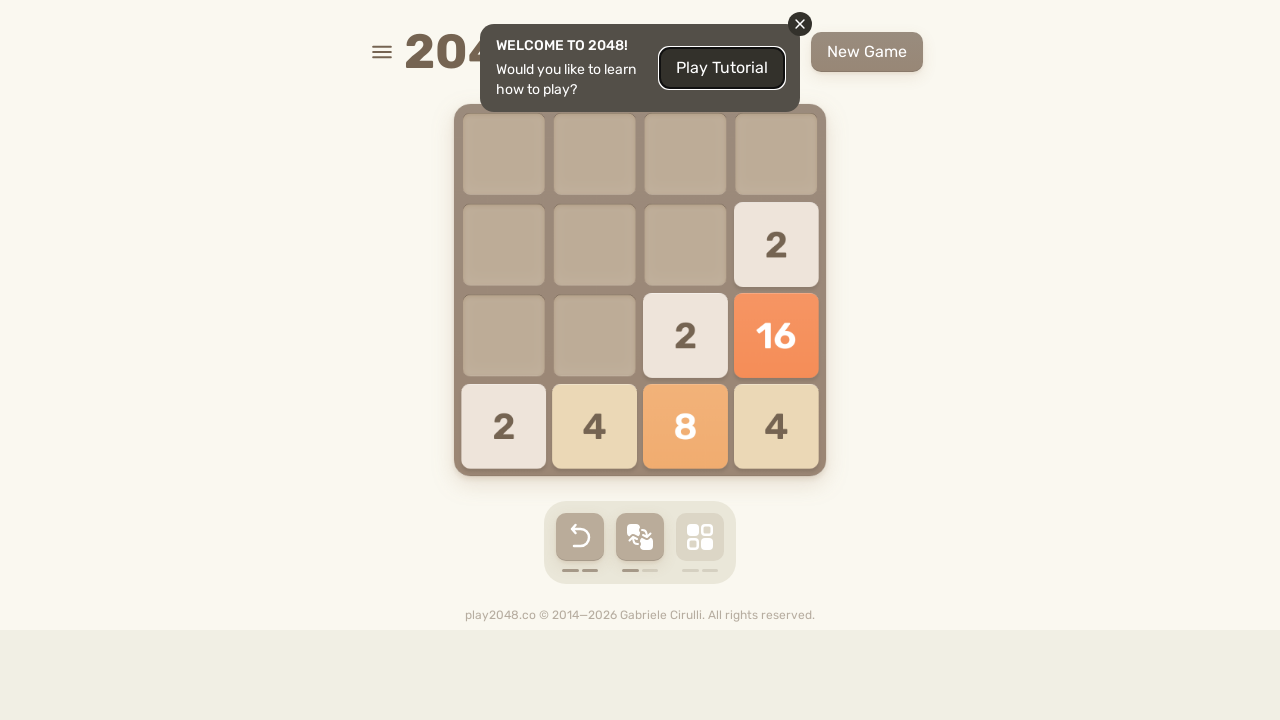

Checked for game over message
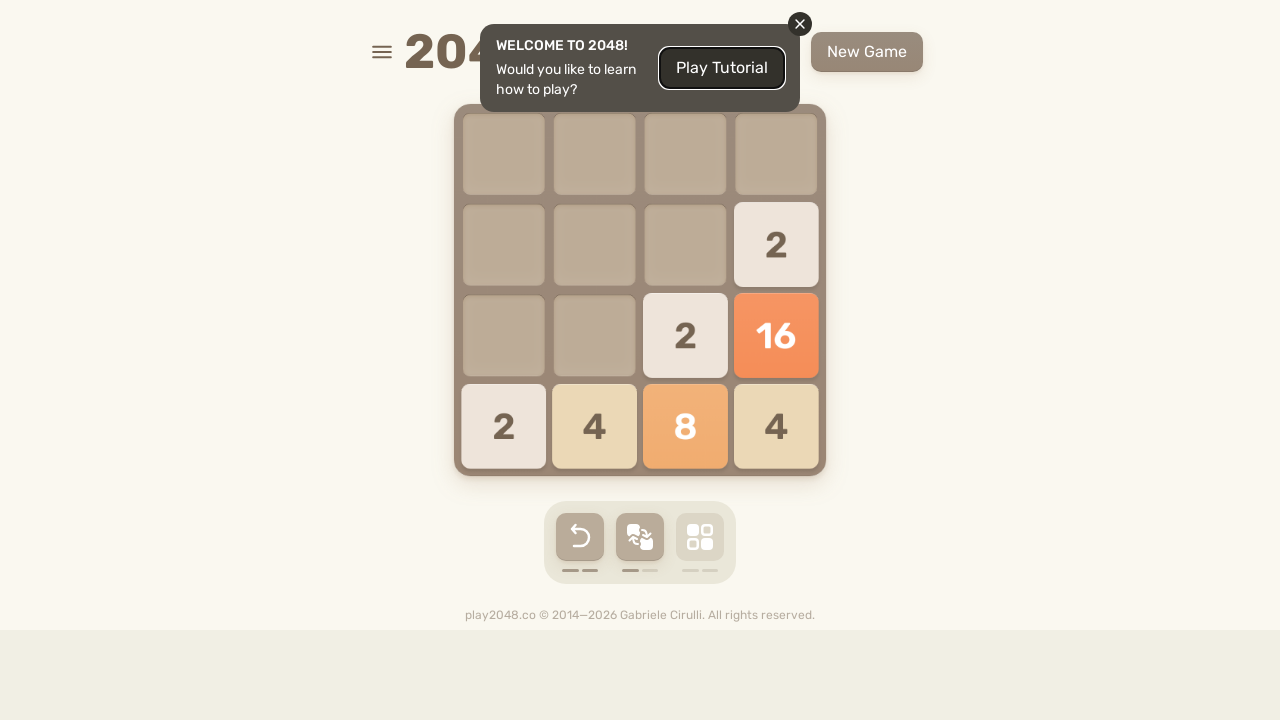

Pressed arrow key: ArrowDown
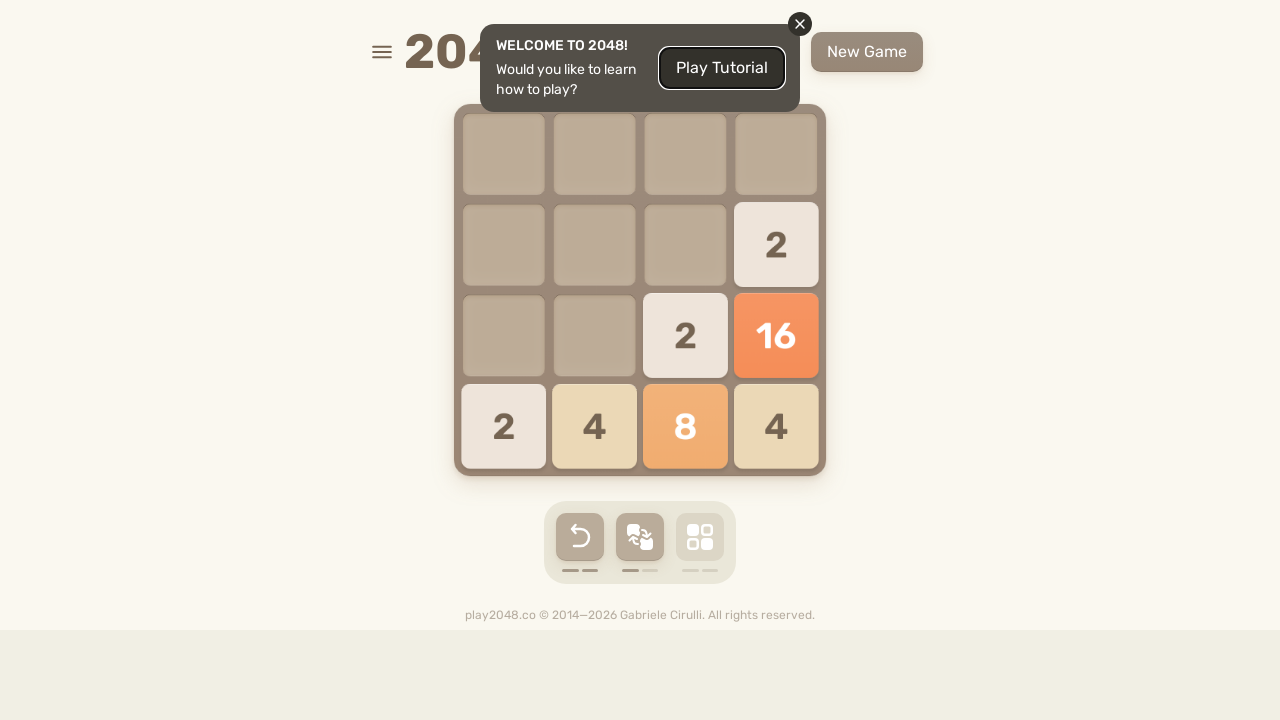

Waited 500ms for animation to complete
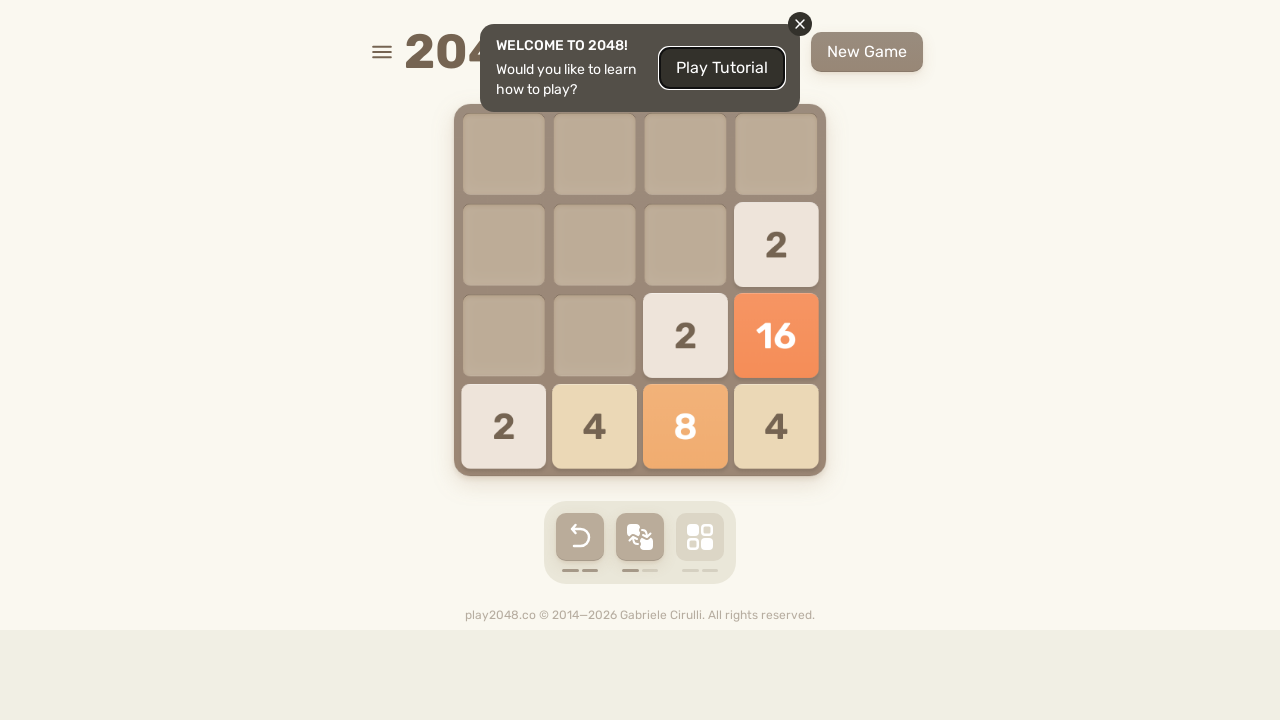

Checked for game over message
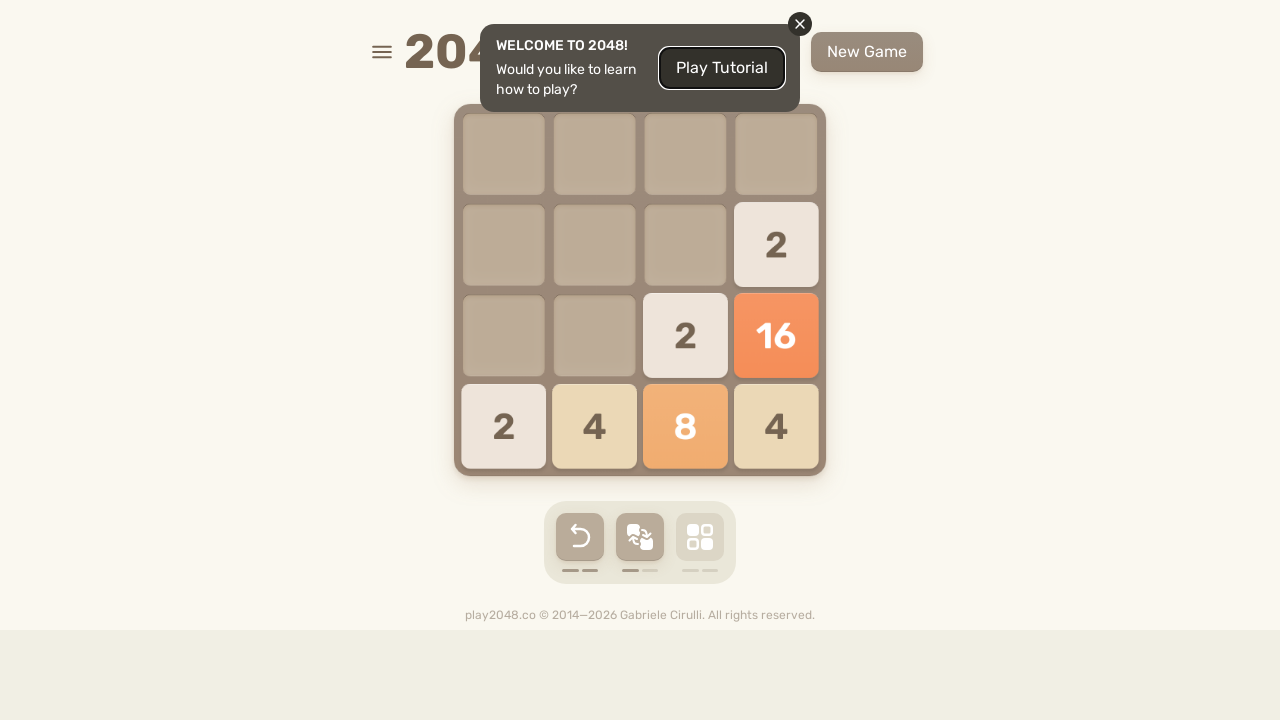

Pressed arrow key: ArrowDown
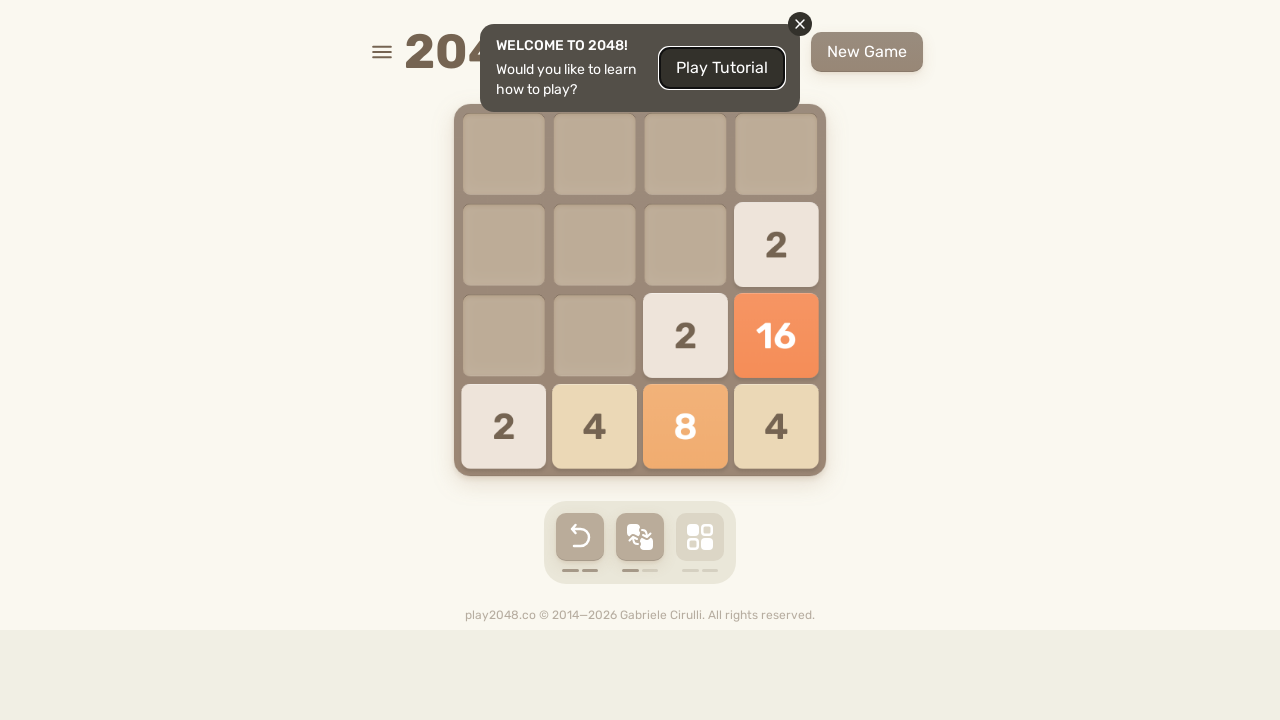

Waited 500ms for animation to complete
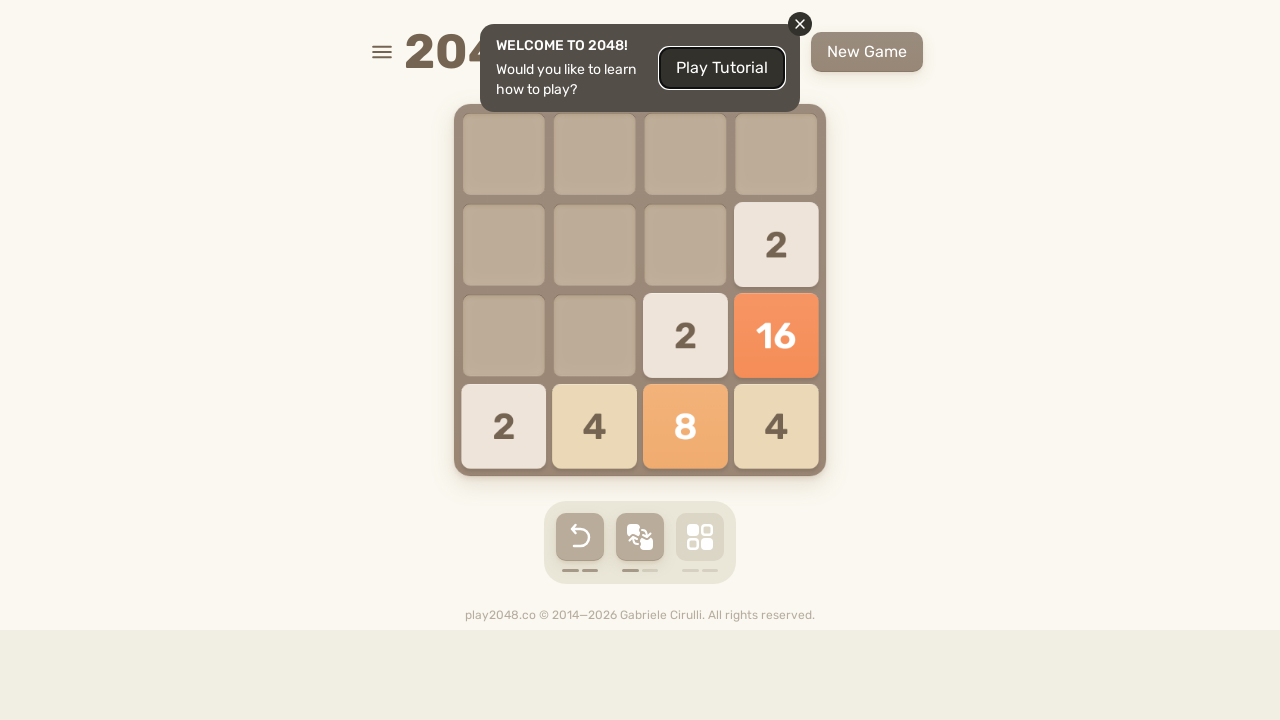

Checked for game over message
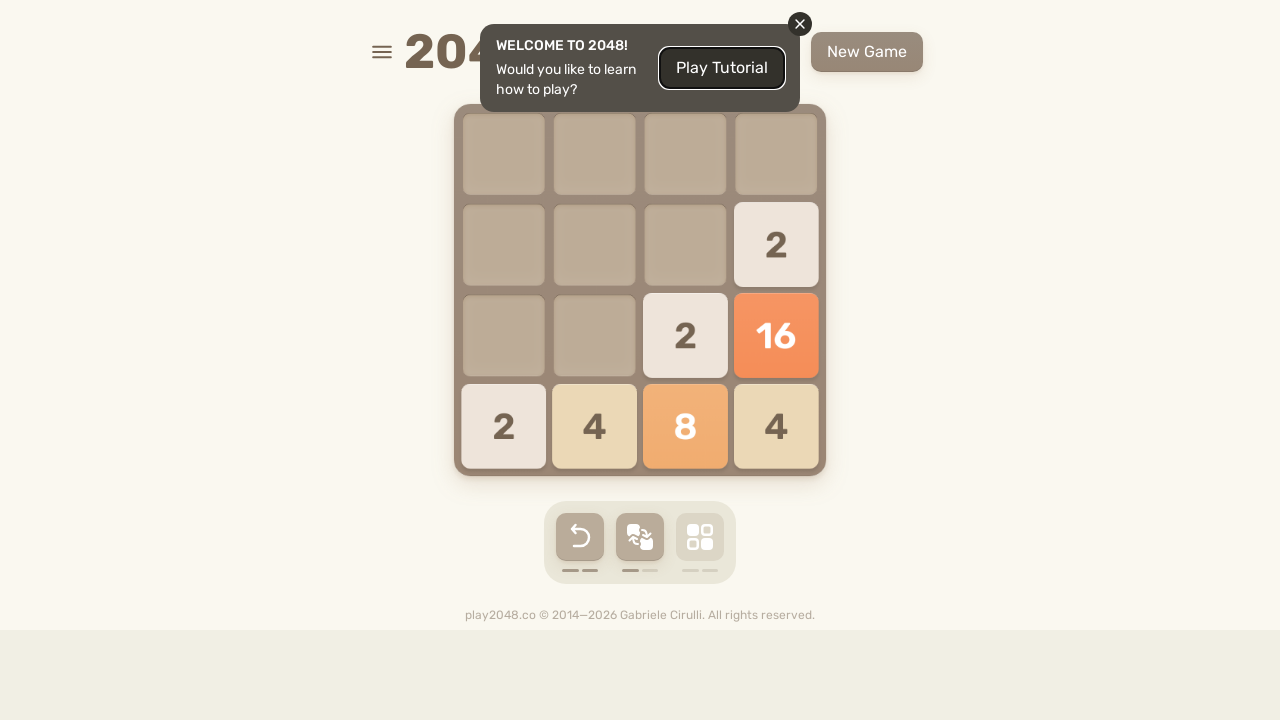

Pressed arrow key: ArrowLeft
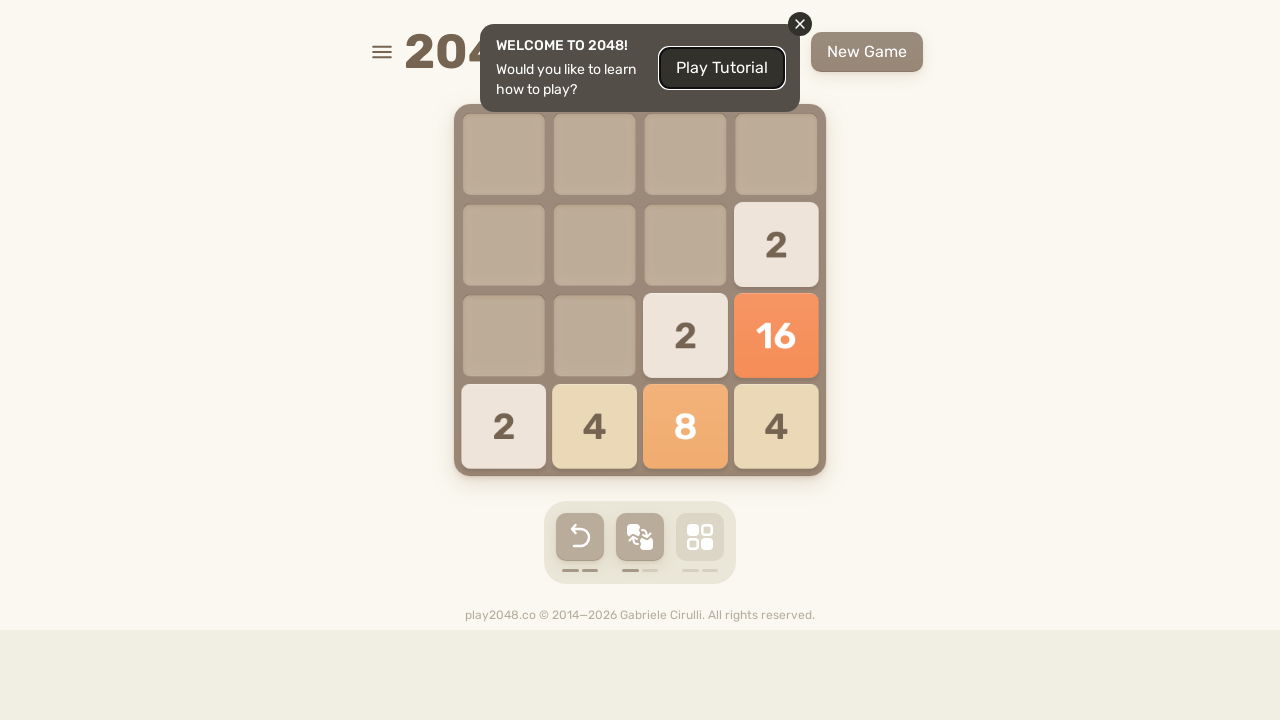

Waited 500ms for animation to complete
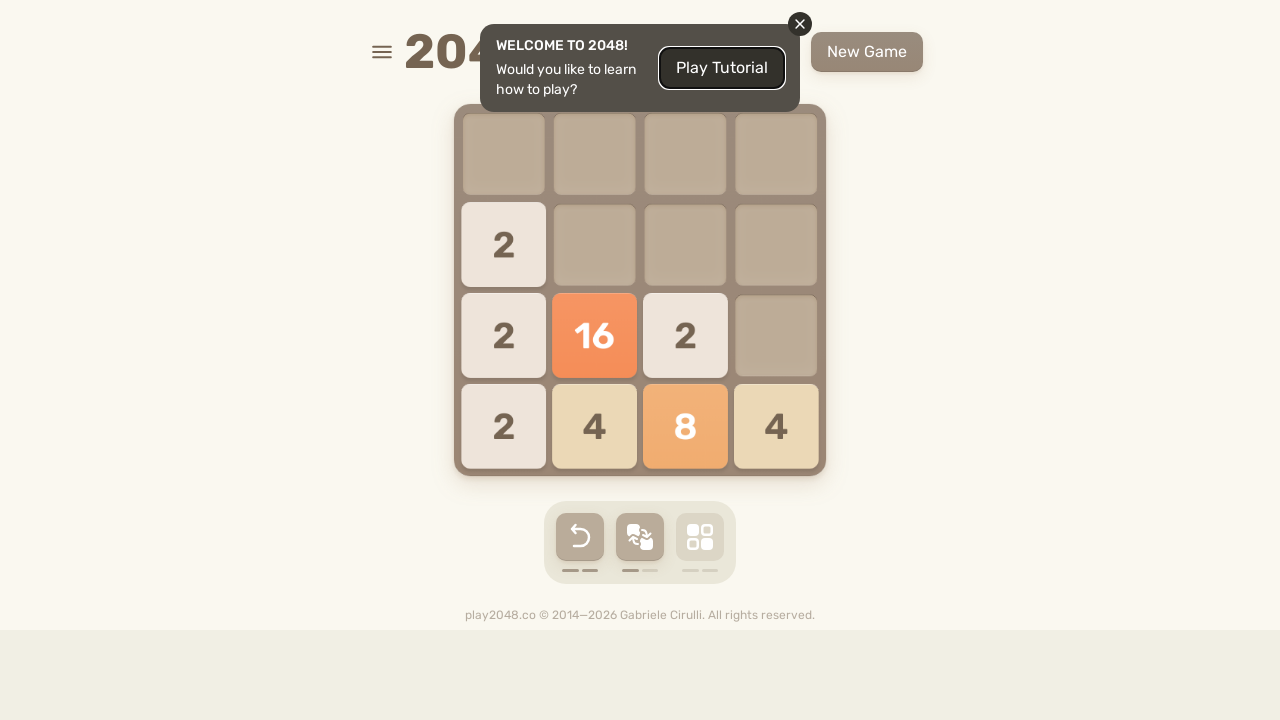

Checked for game over message
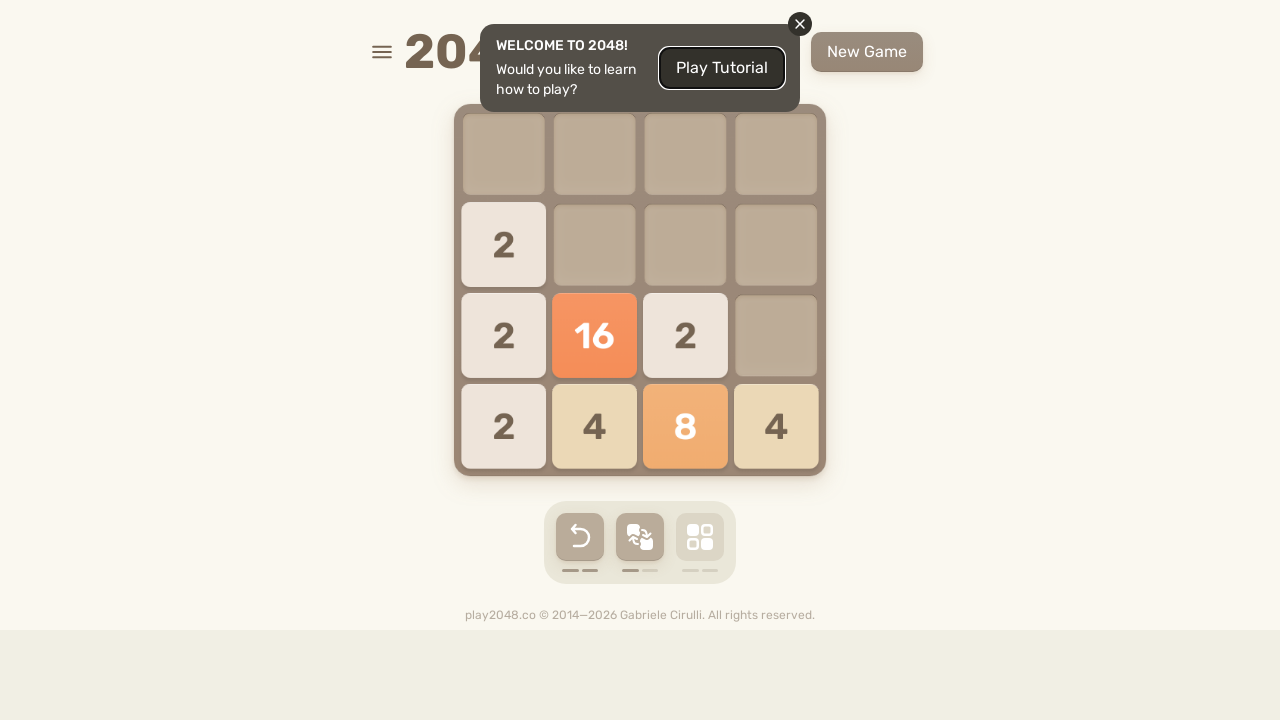

Pressed arrow key: ArrowDown
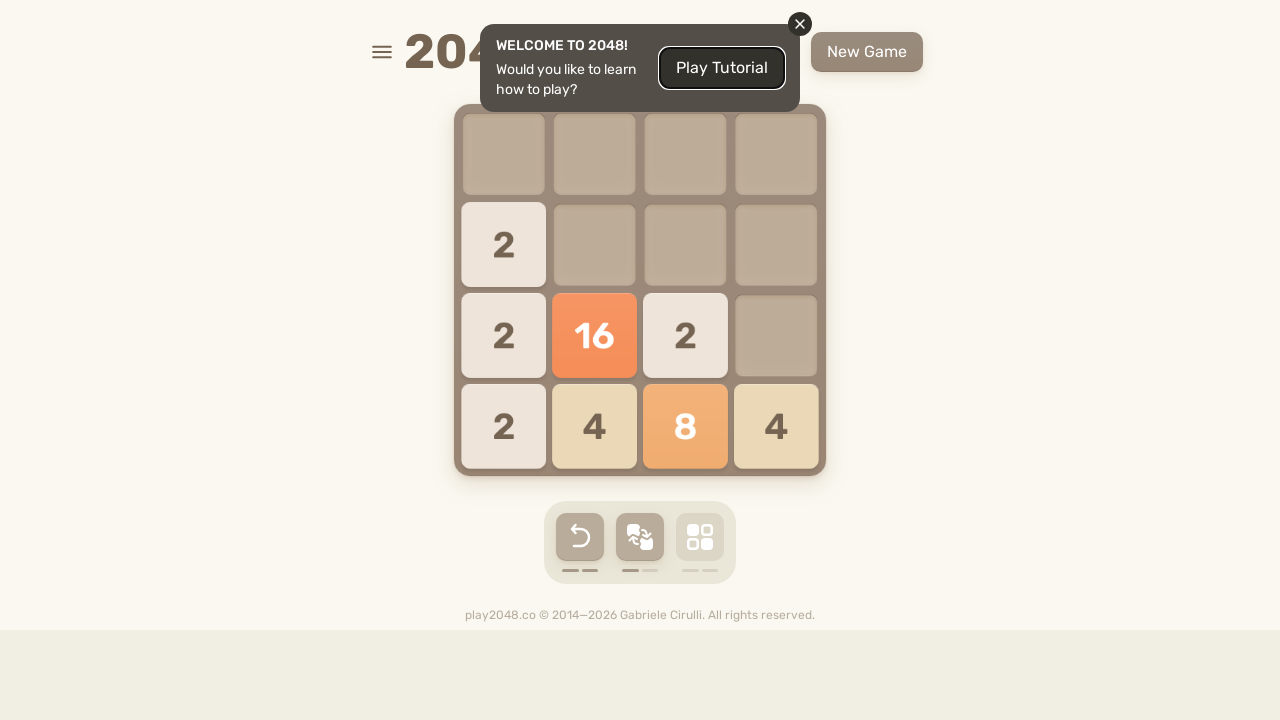

Waited 500ms for animation to complete
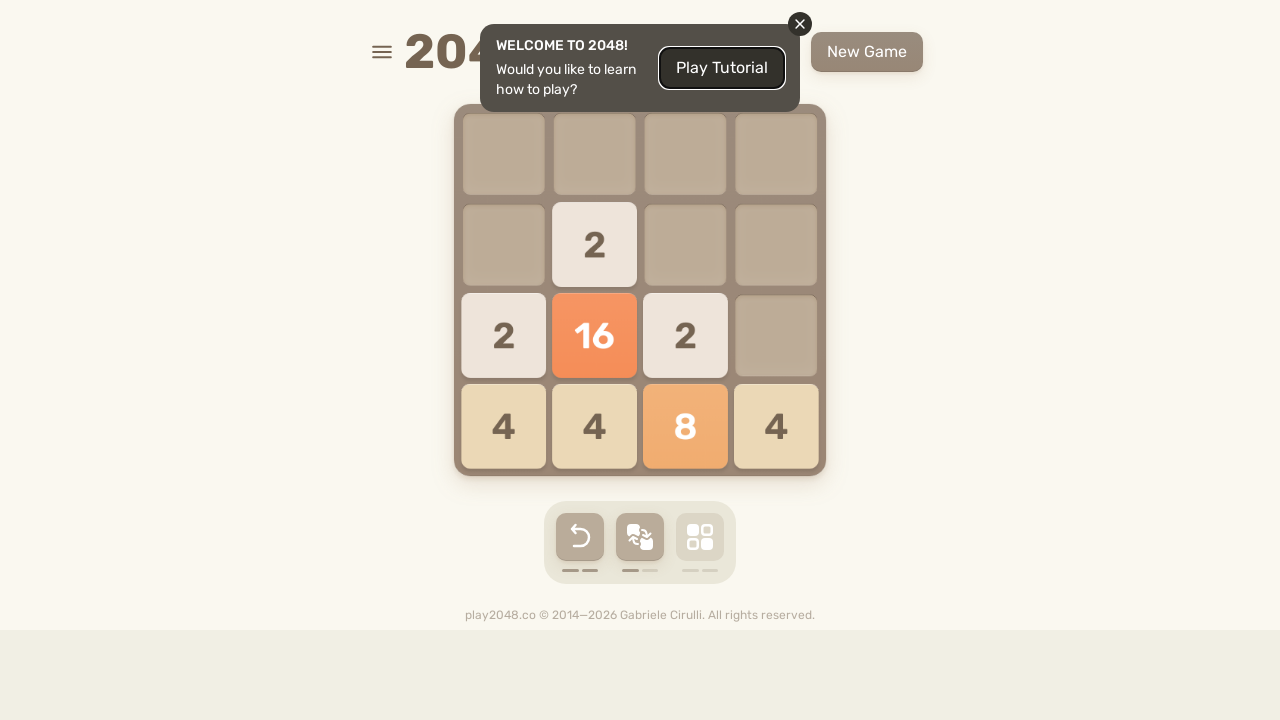

Checked for game over message
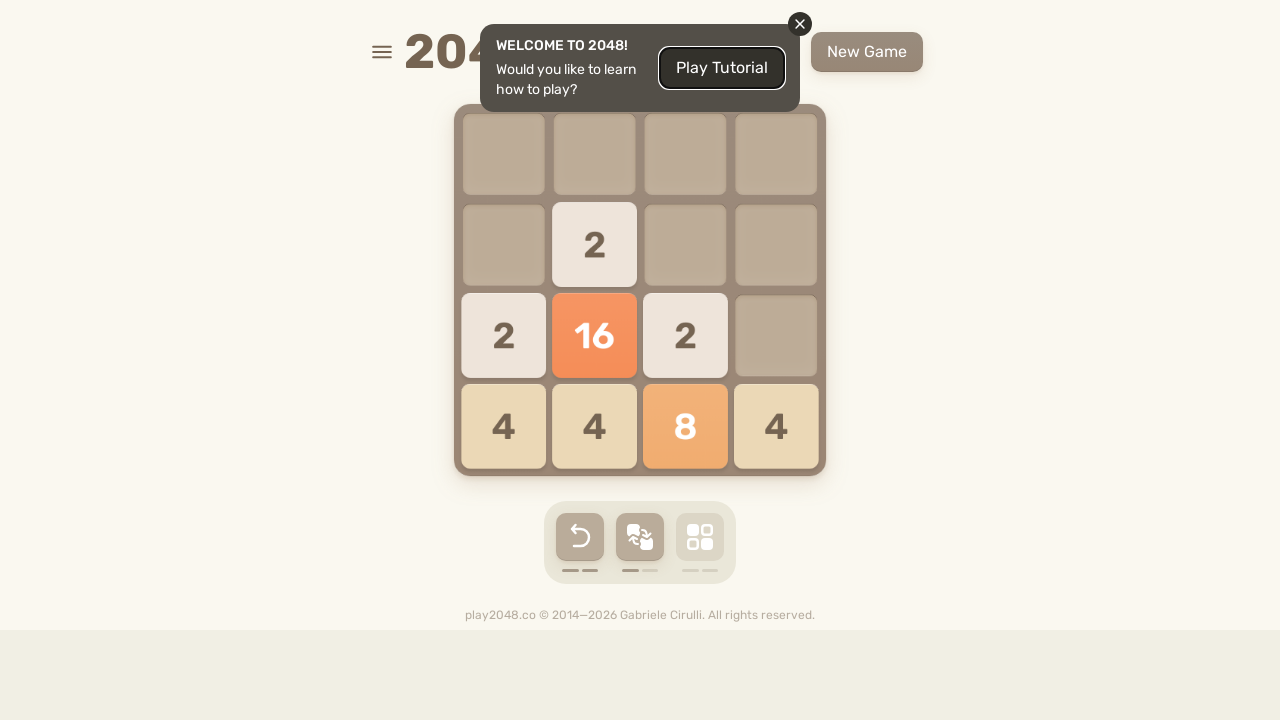

Pressed arrow key: ArrowUp
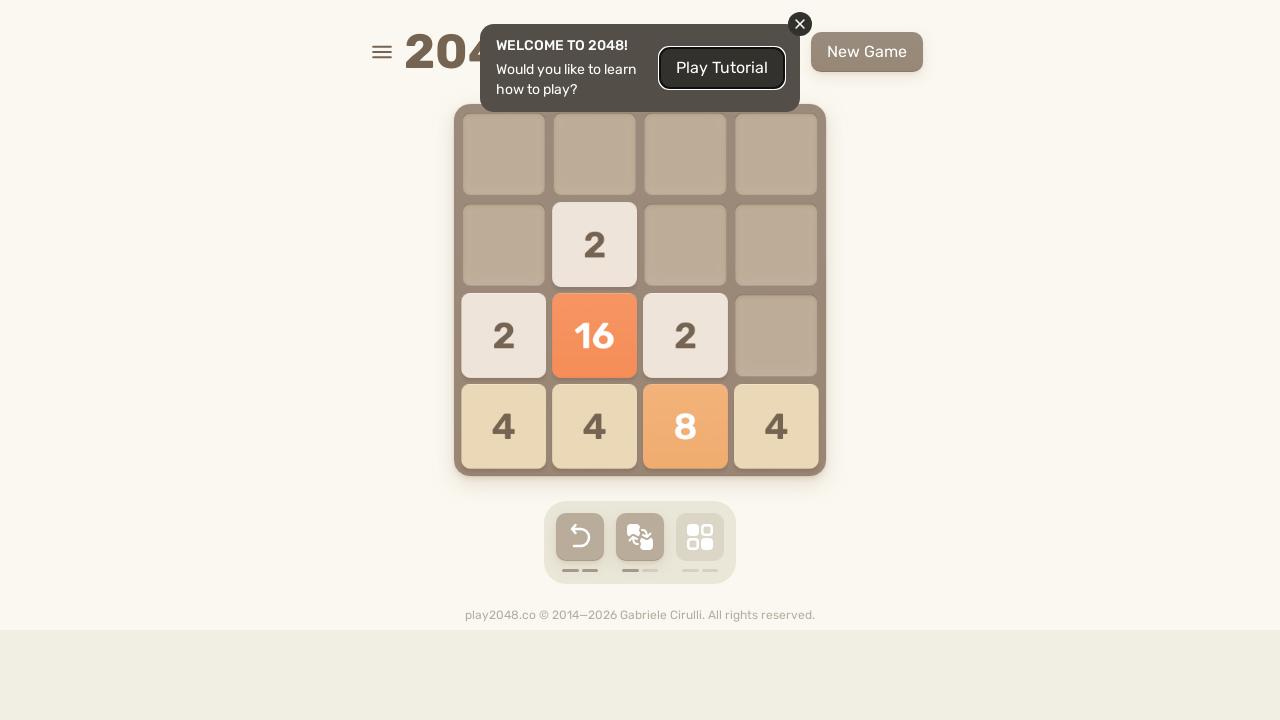

Waited 500ms for animation to complete
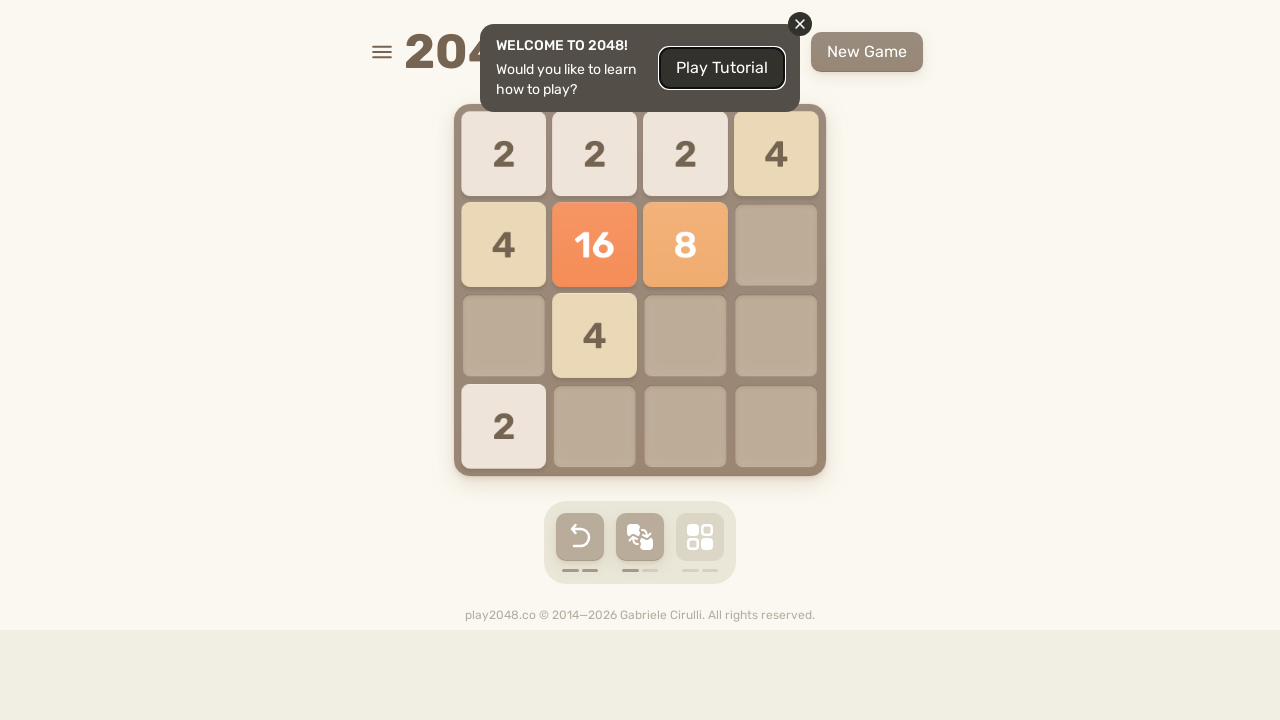

Checked for game over message
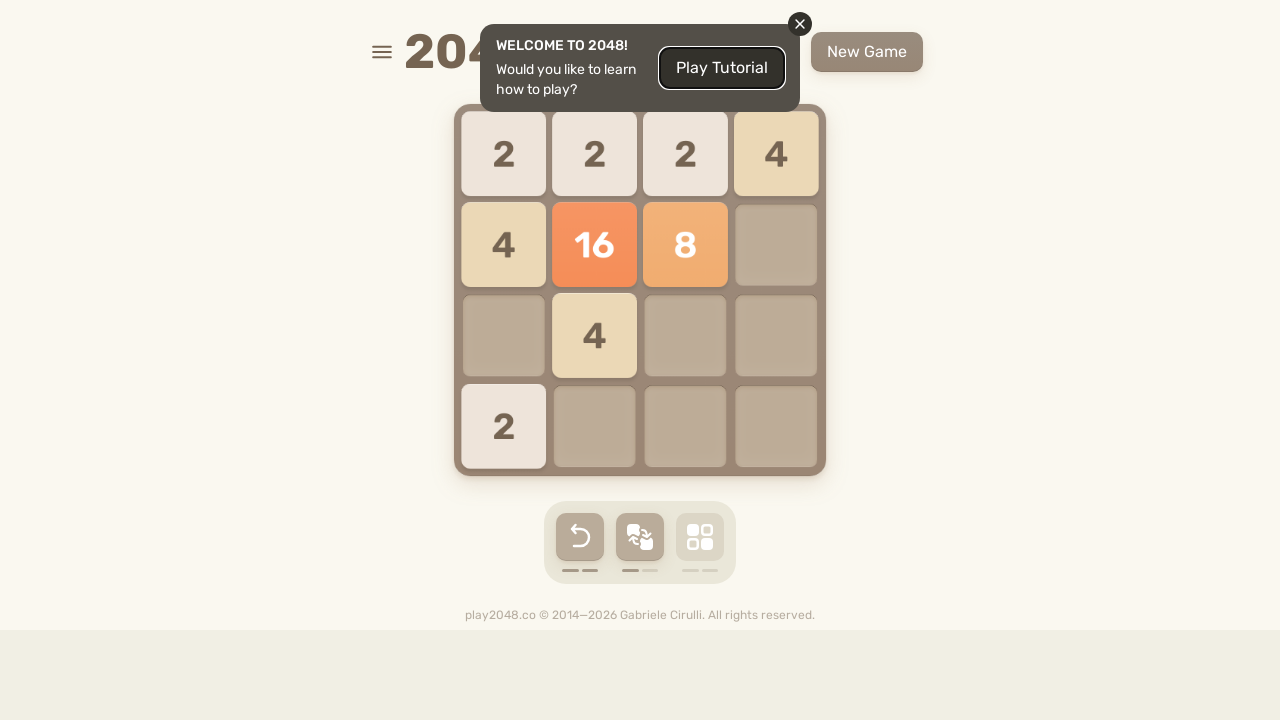

Pressed arrow key: ArrowUp
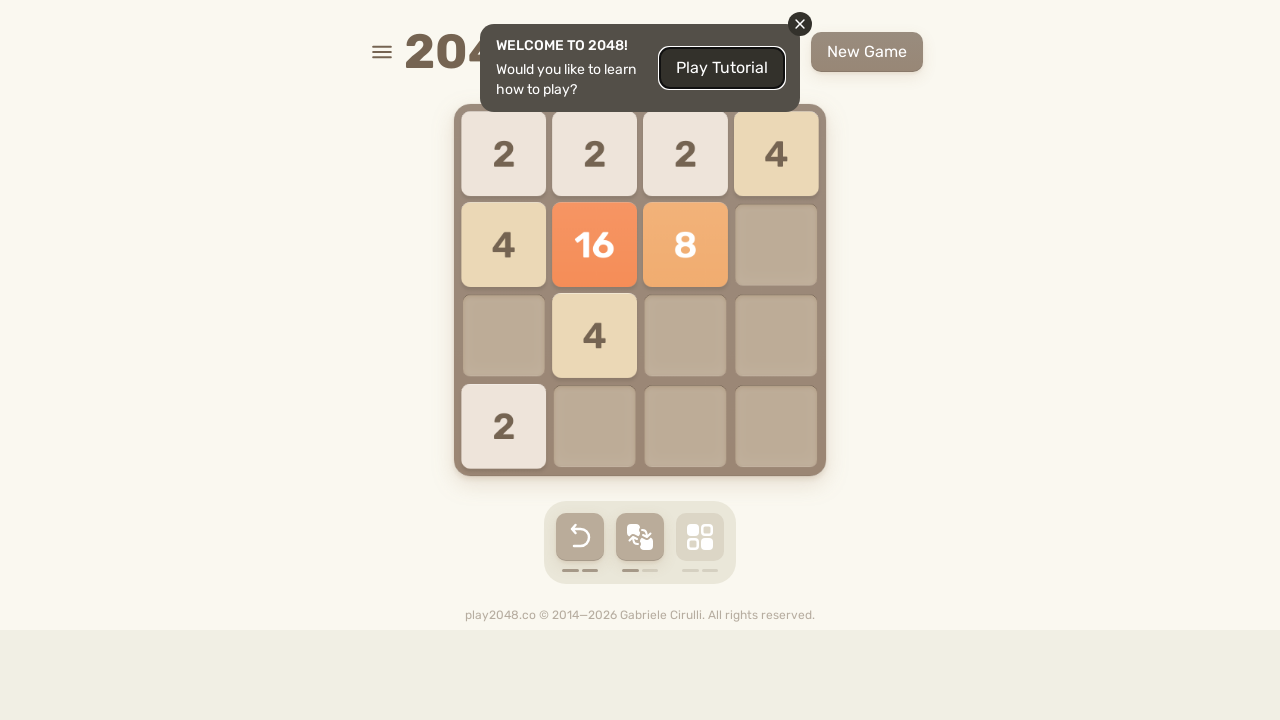

Waited 500ms for animation to complete
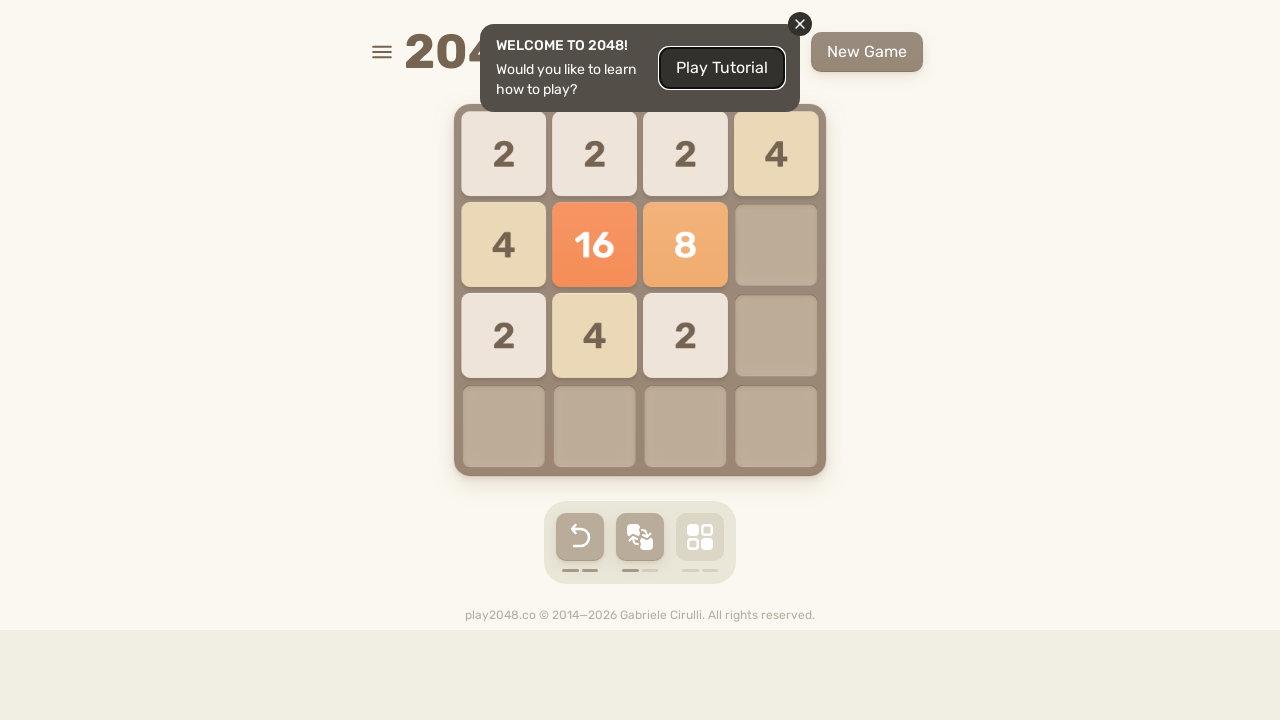

Checked for game over message
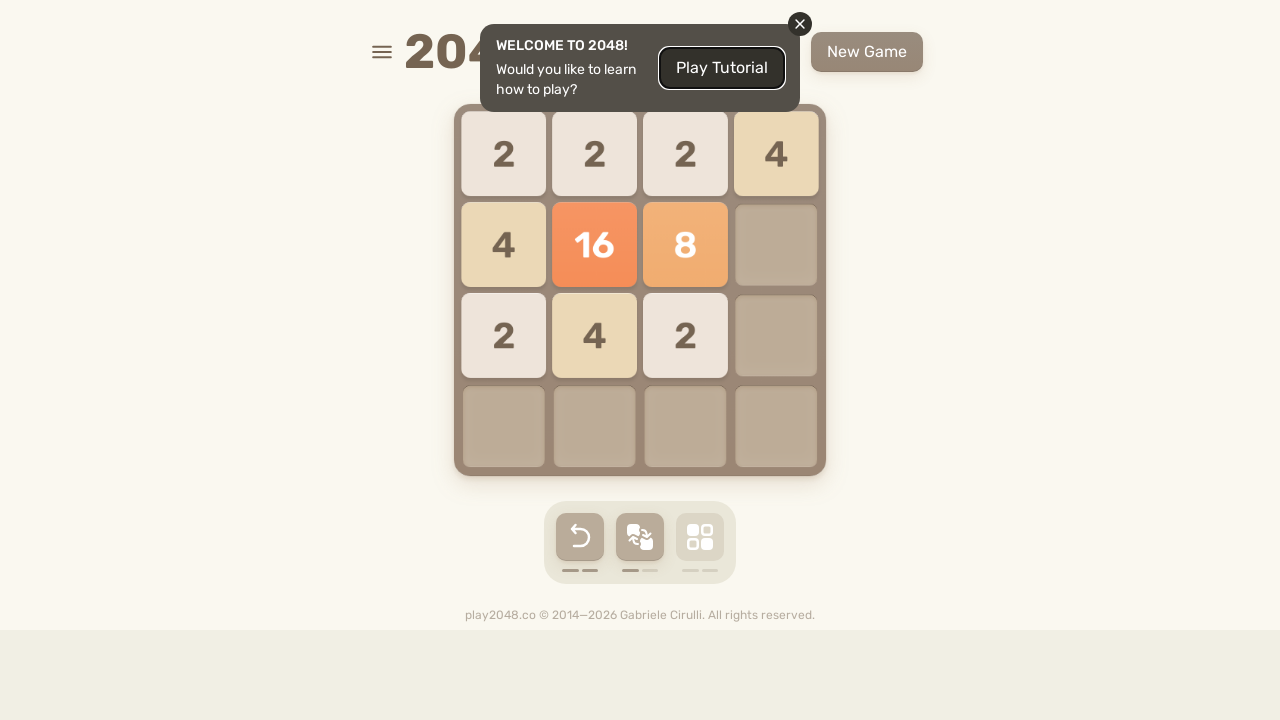

Pressed arrow key: ArrowLeft
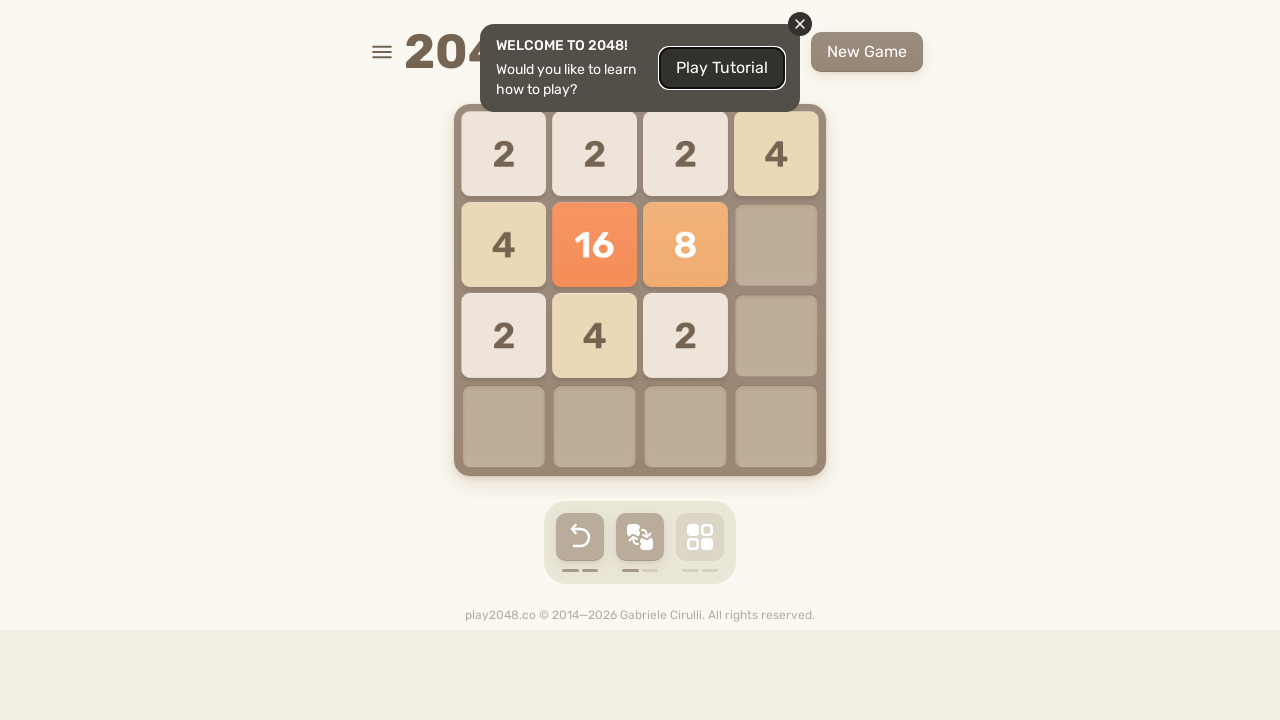

Waited 500ms for animation to complete
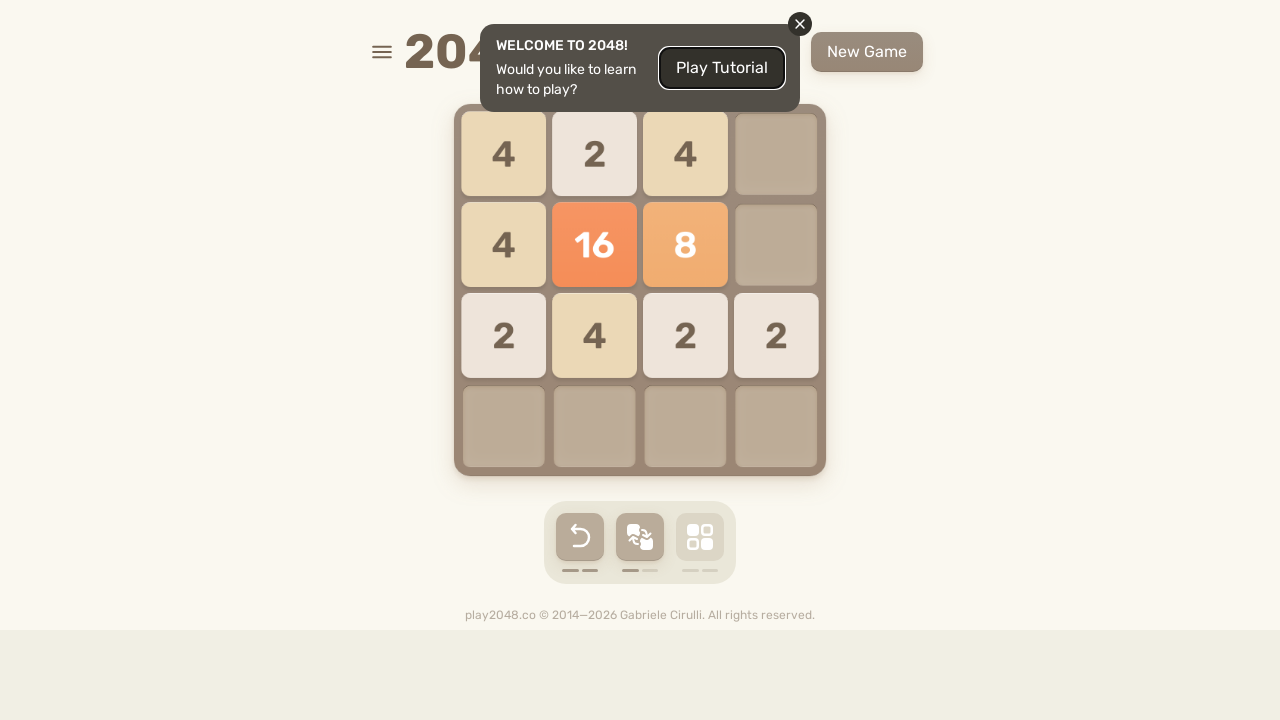

Checked for game over message
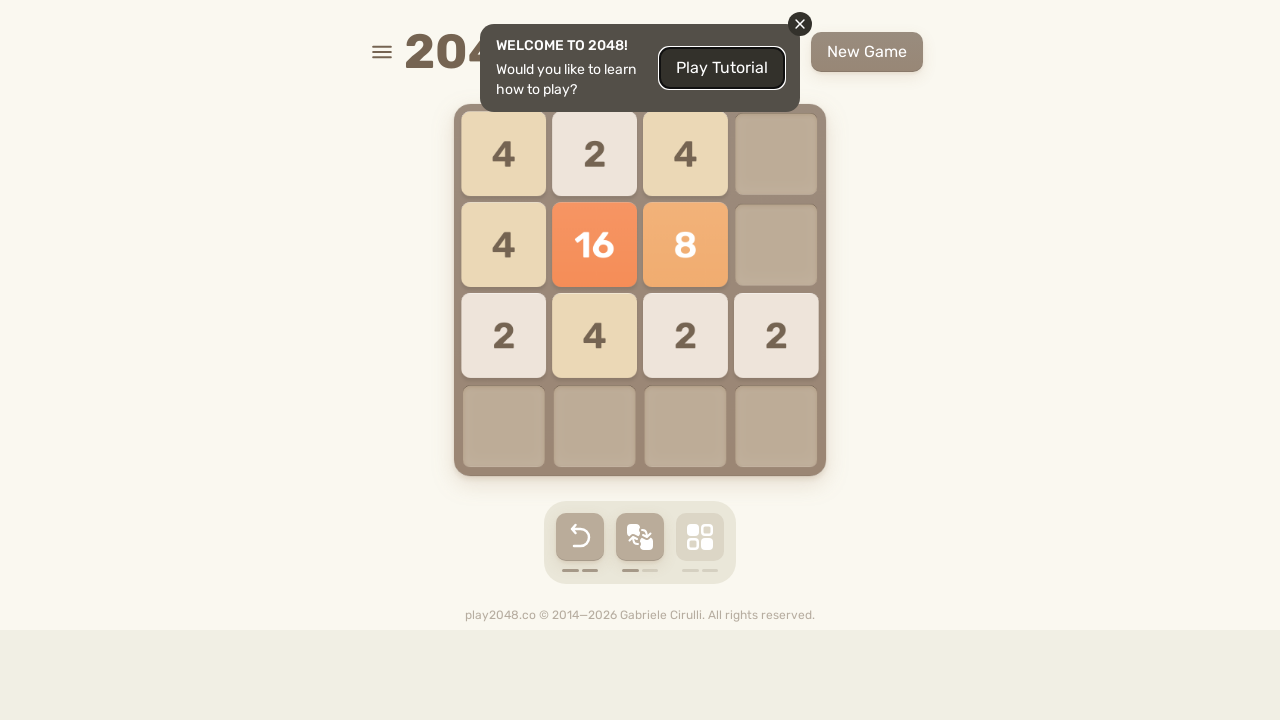

Pressed arrow key: ArrowUp
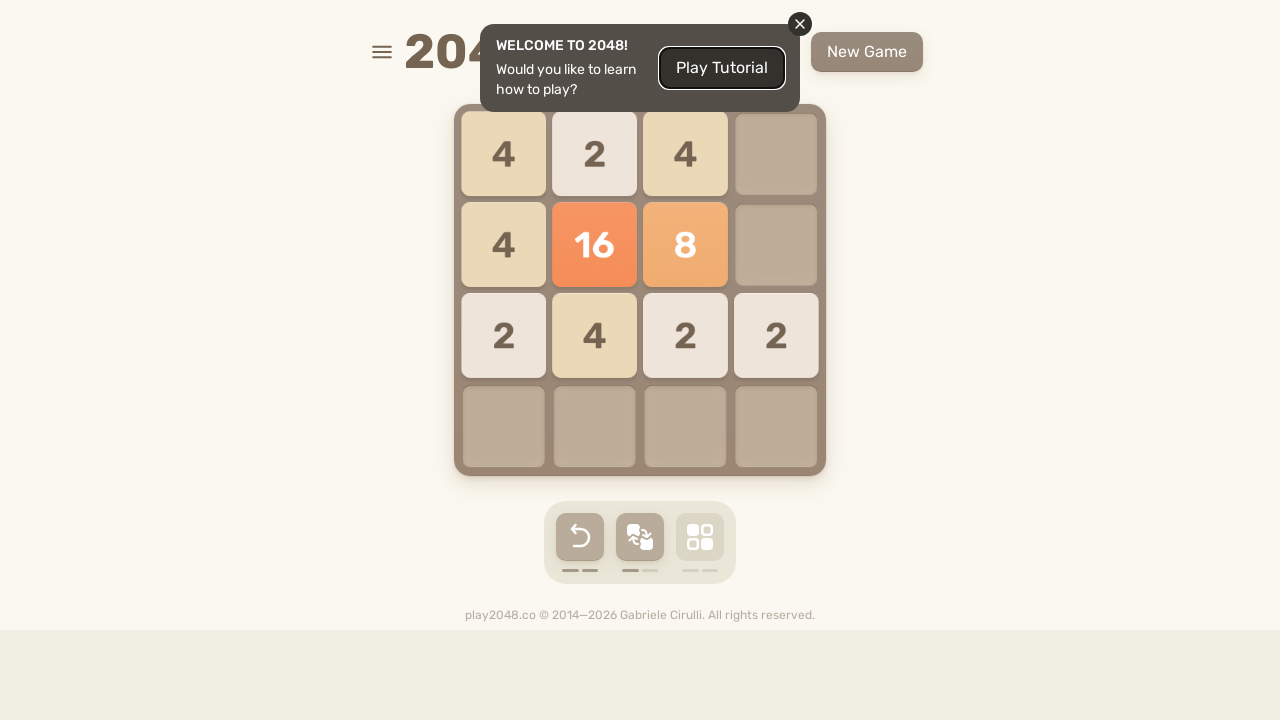

Waited 500ms for animation to complete
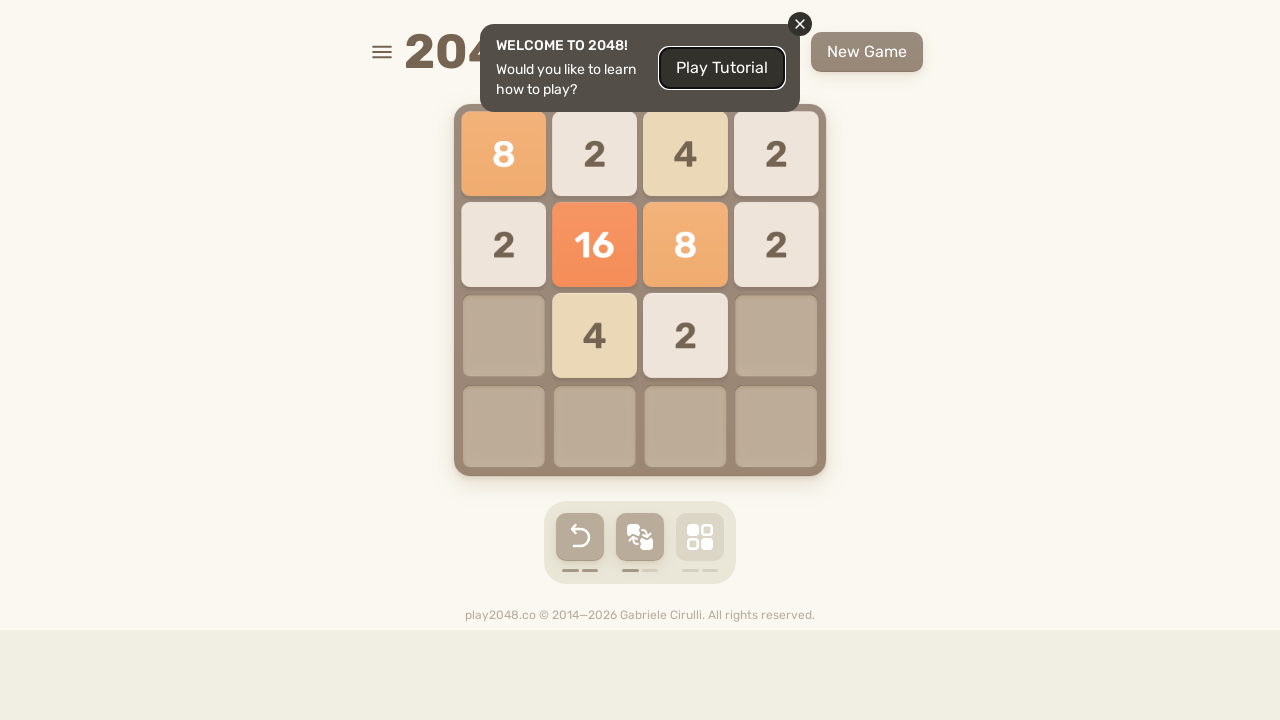

Checked for game over message
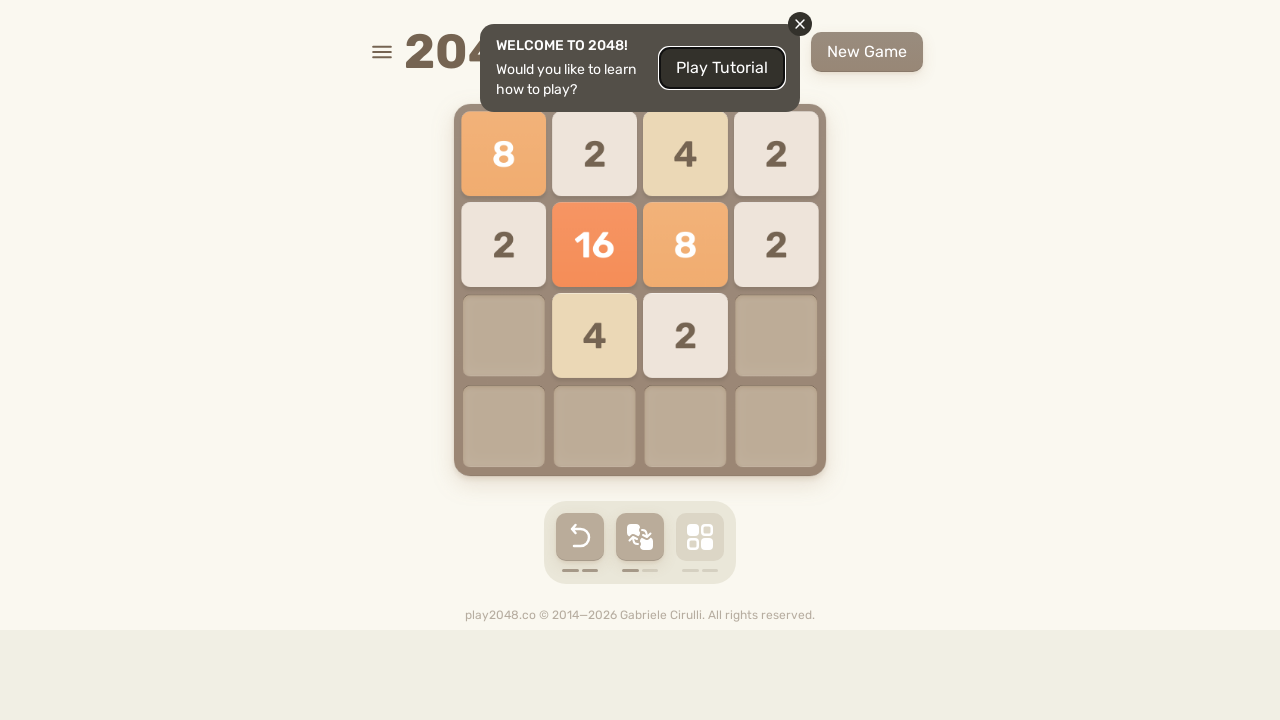

Pressed arrow key: ArrowLeft
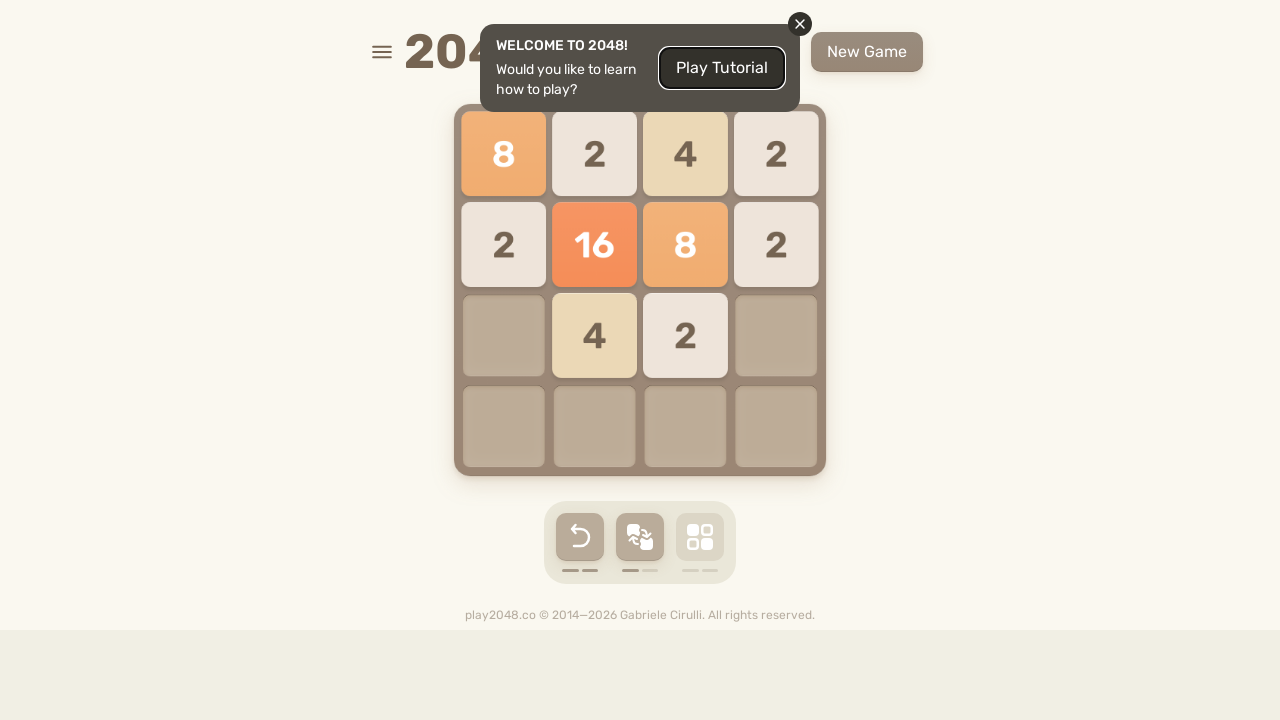

Waited 500ms for animation to complete
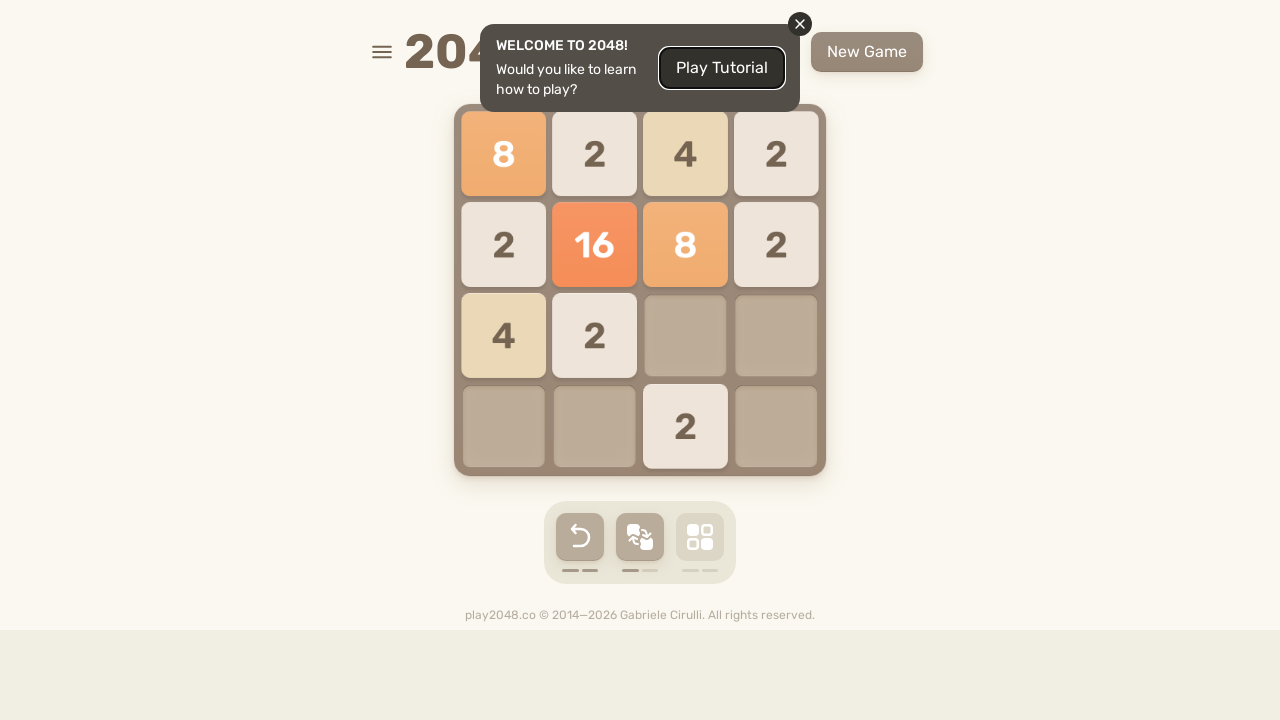

Checked for game over message
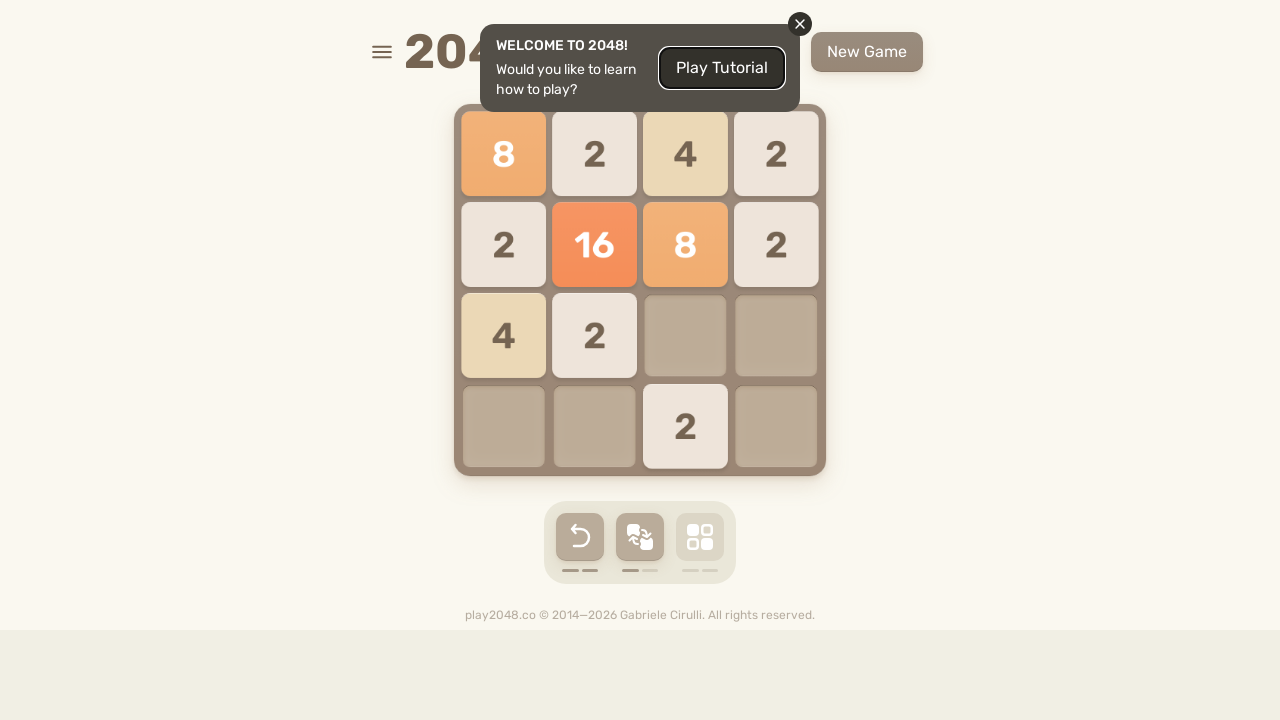

Pressed arrow key: ArrowUp
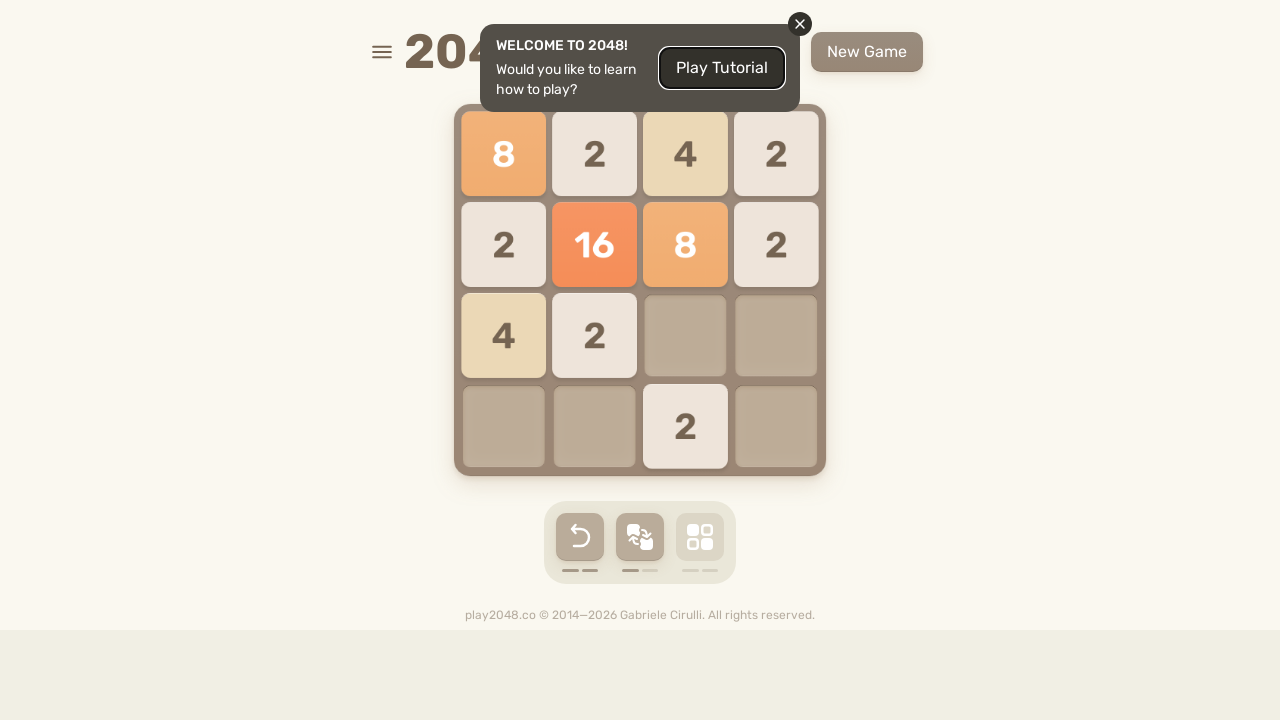

Waited 500ms for animation to complete
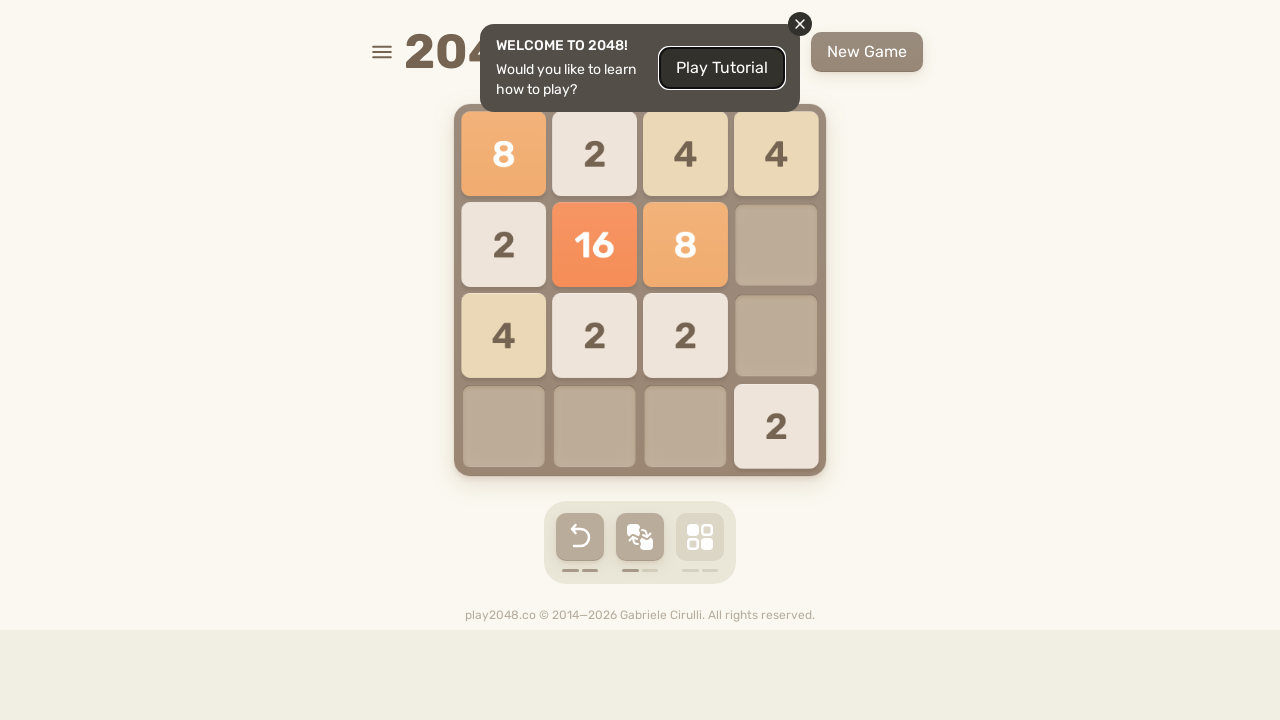

Checked for game over message
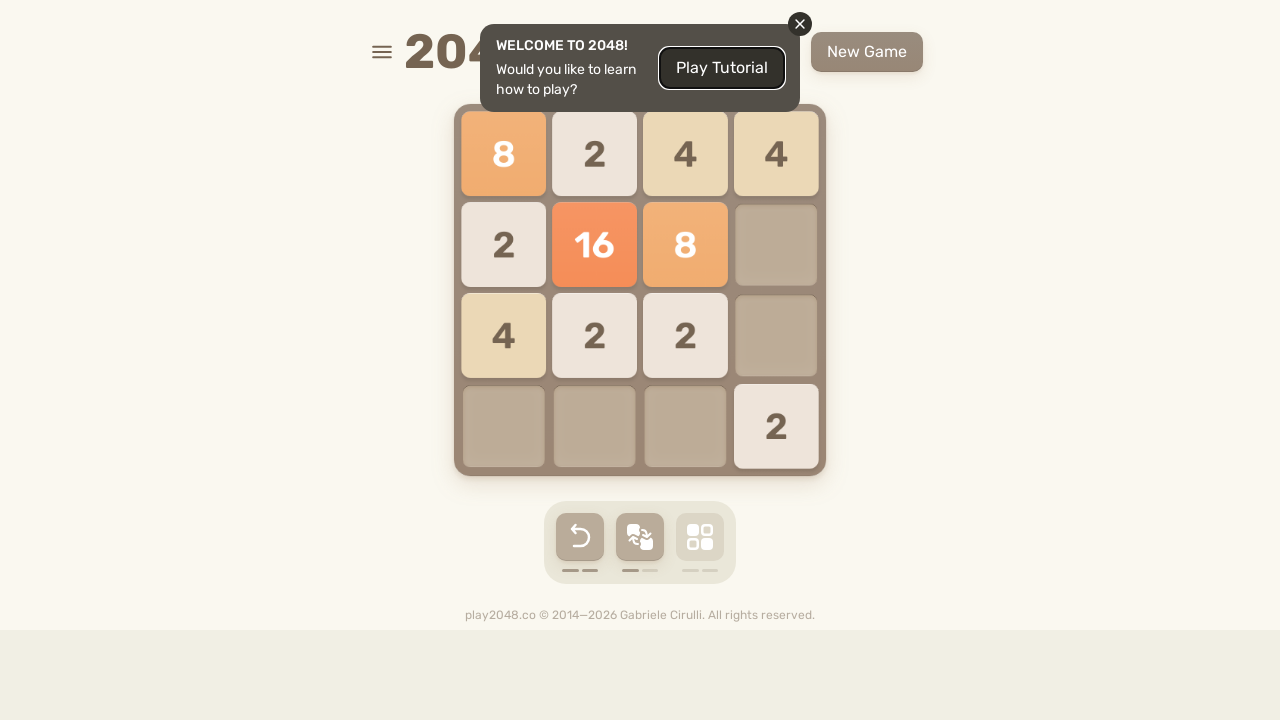

Pressed arrow key: ArrowUp
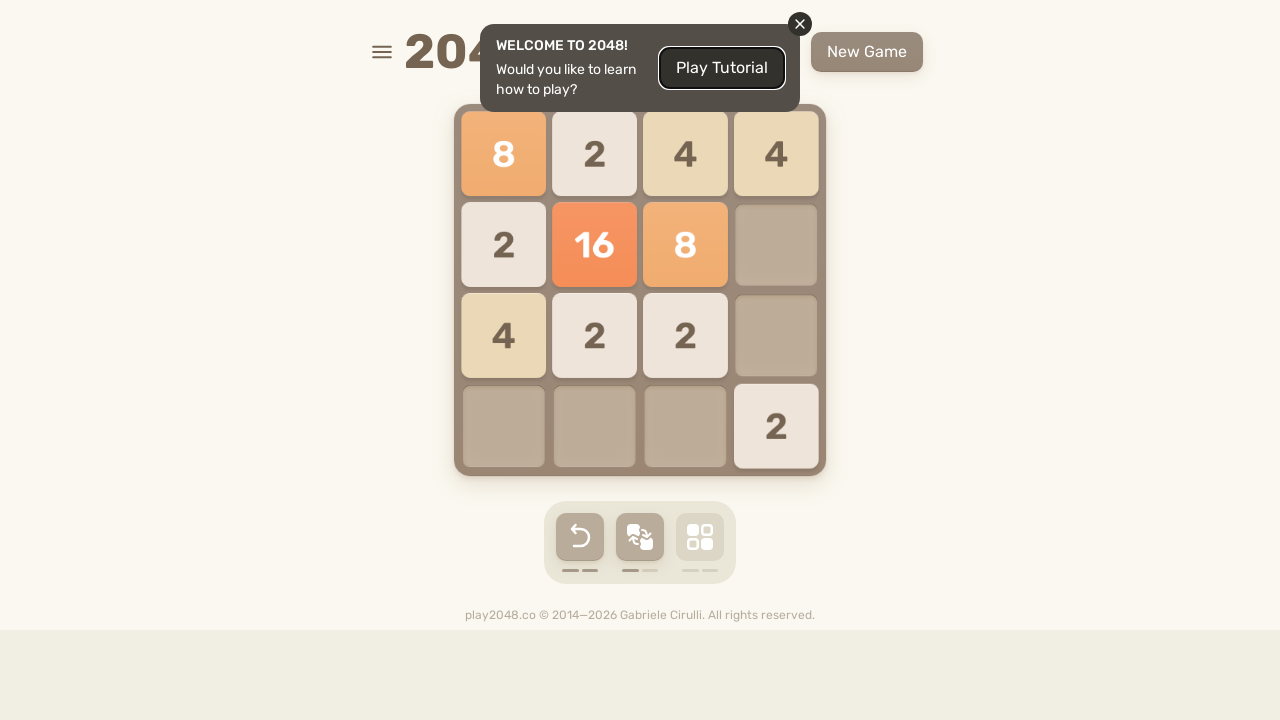

Waited 500ms for animation to complete
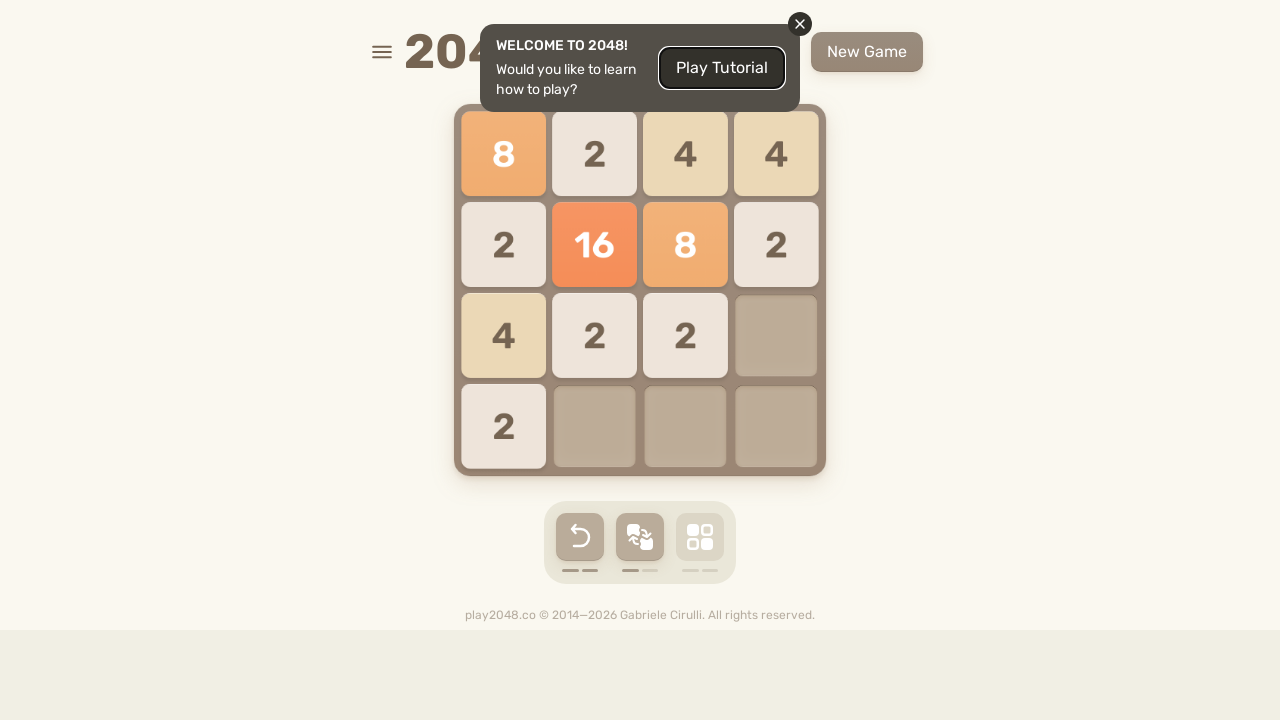

Checked for game over message
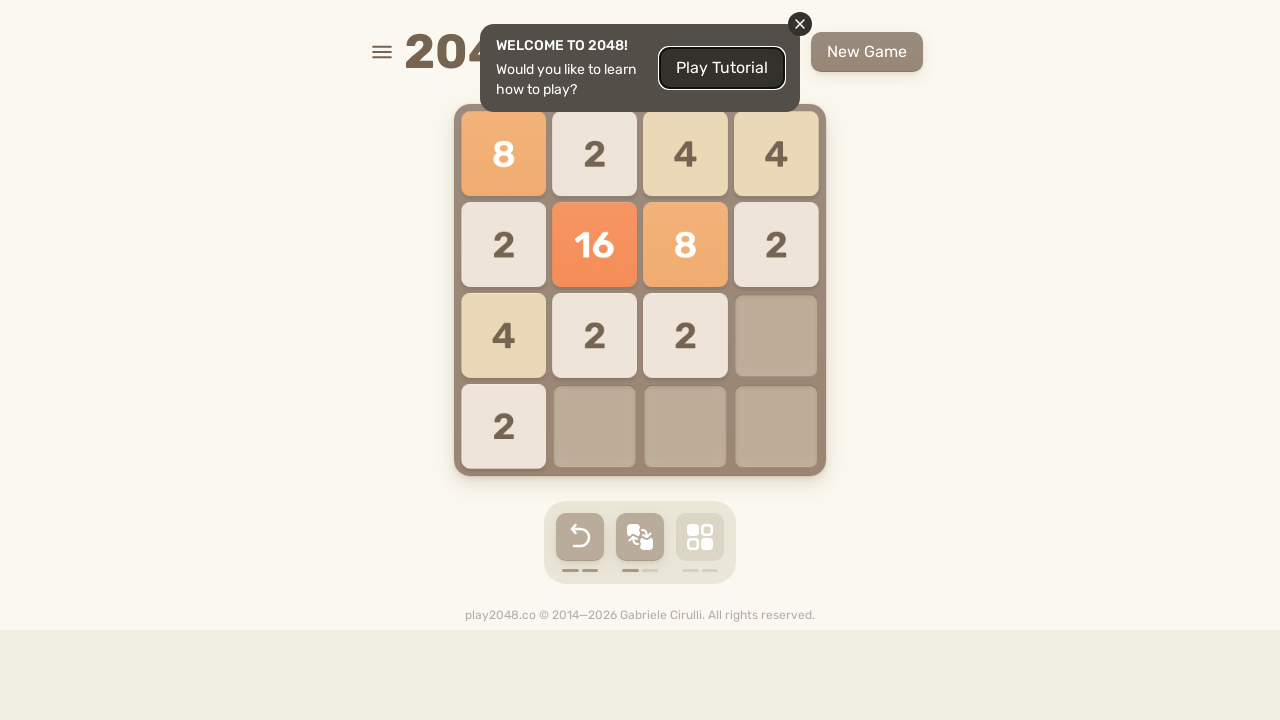

Pressed arrow key: ArrowRight
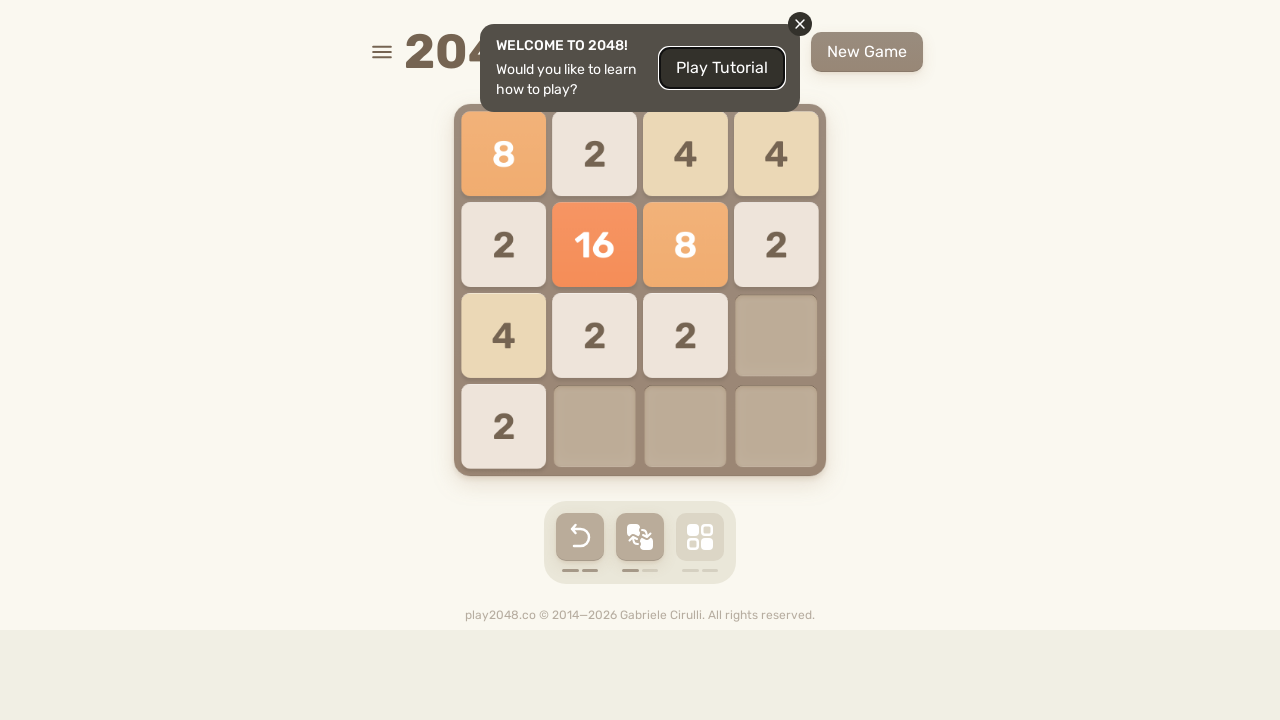

Waited 500ms for animation to complete
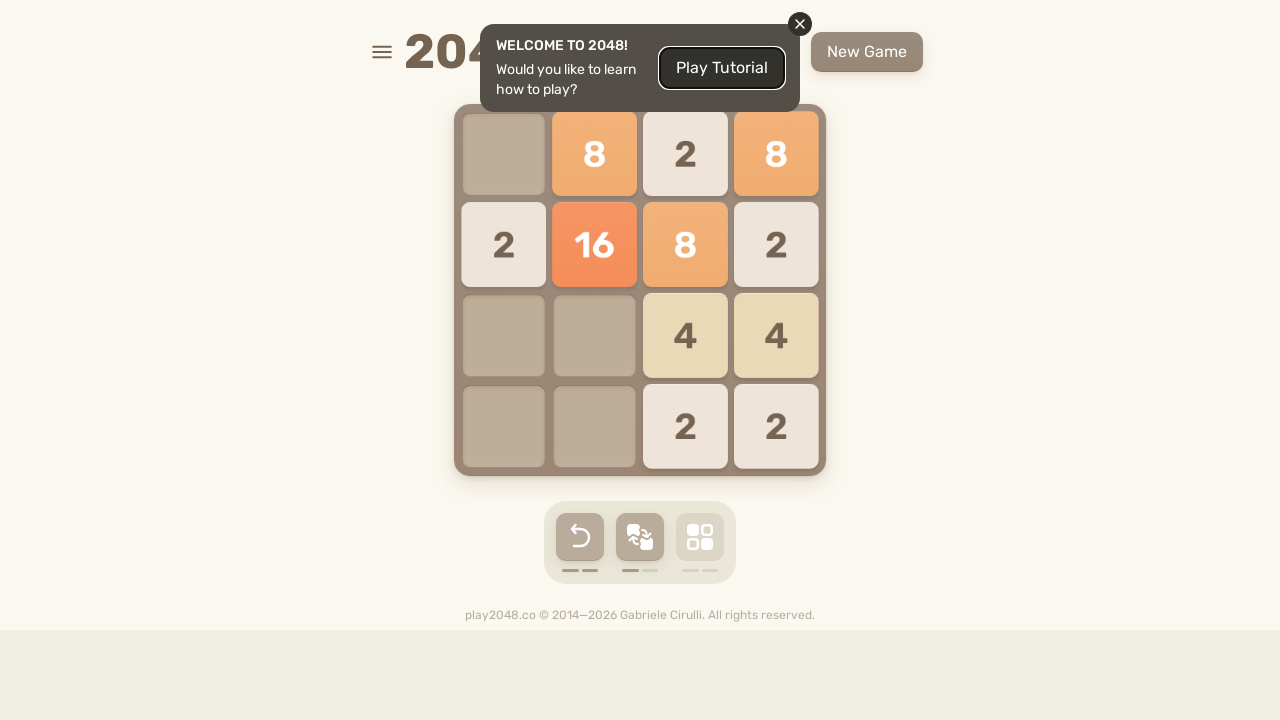

Checked for game over message
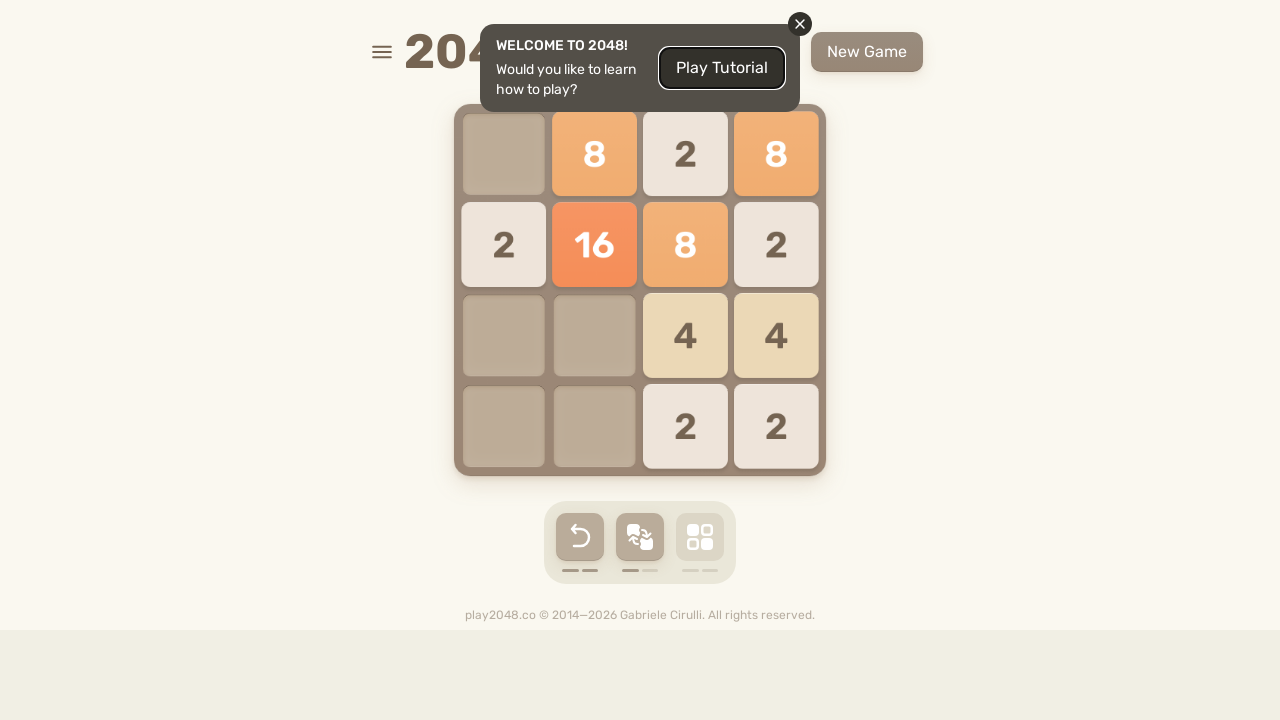

Pressed arrow key: ArrowRight
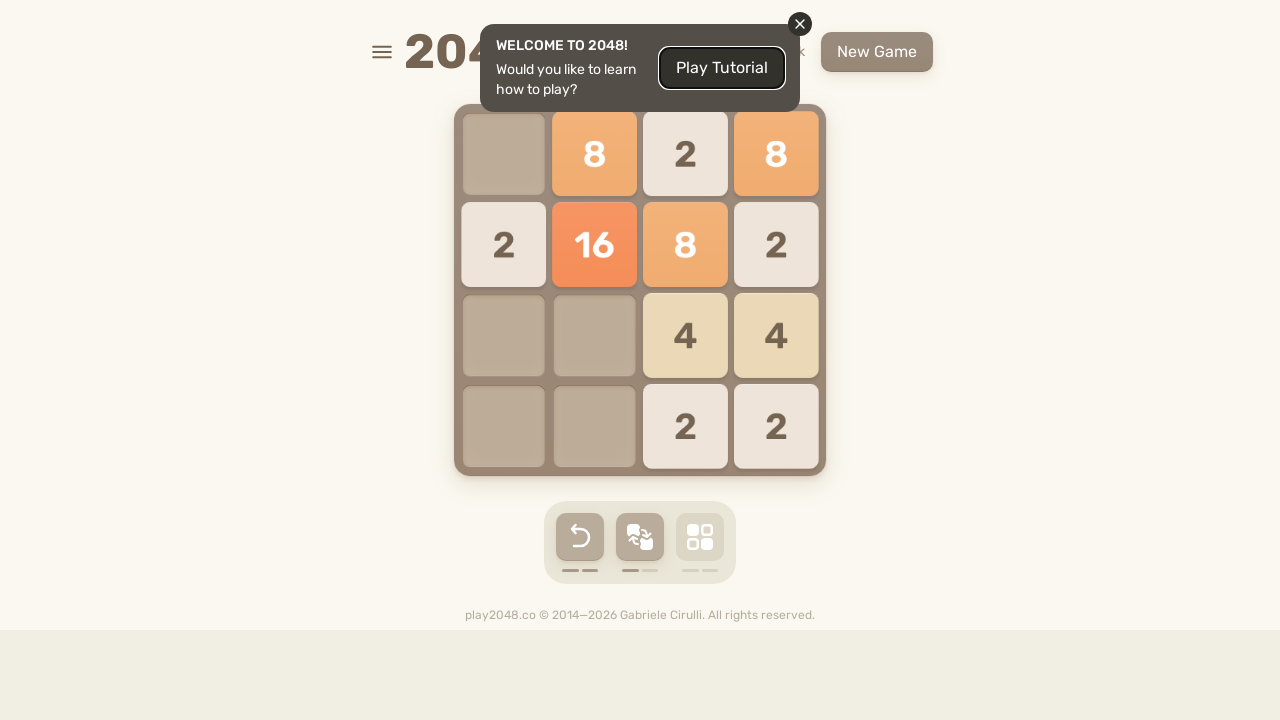

Waited 500ms for animation to complete
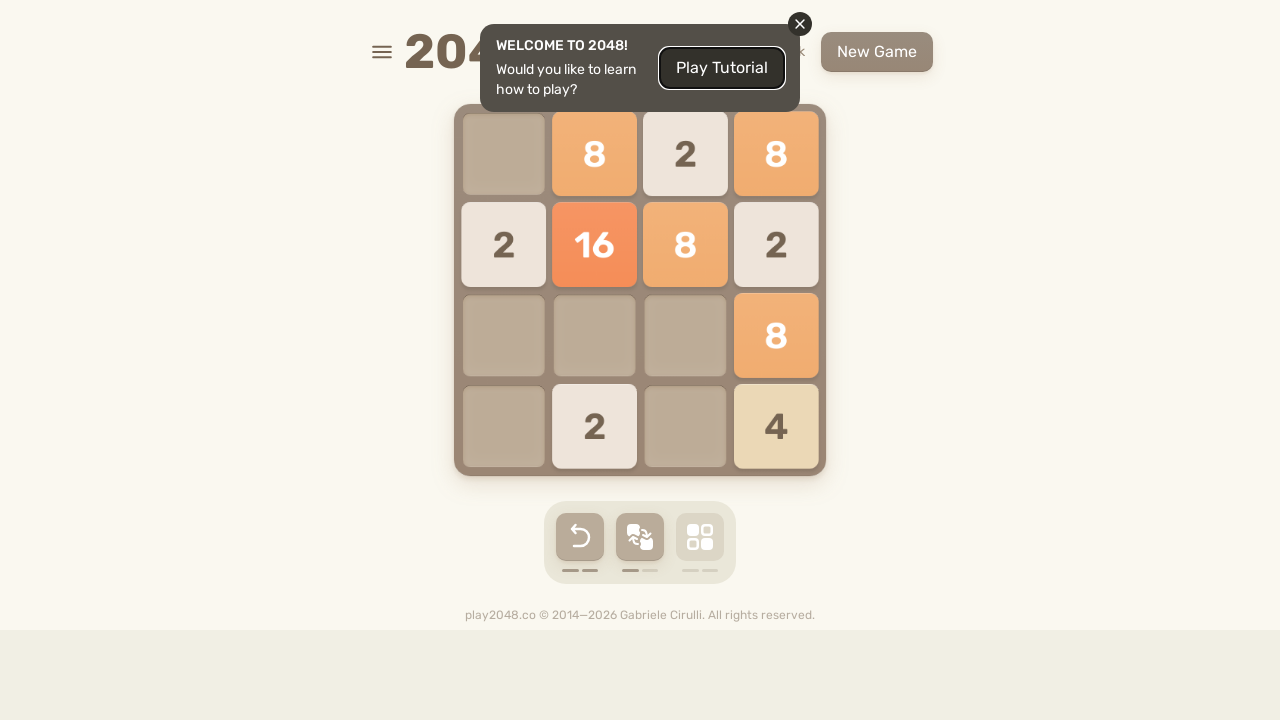

Checked for game over message
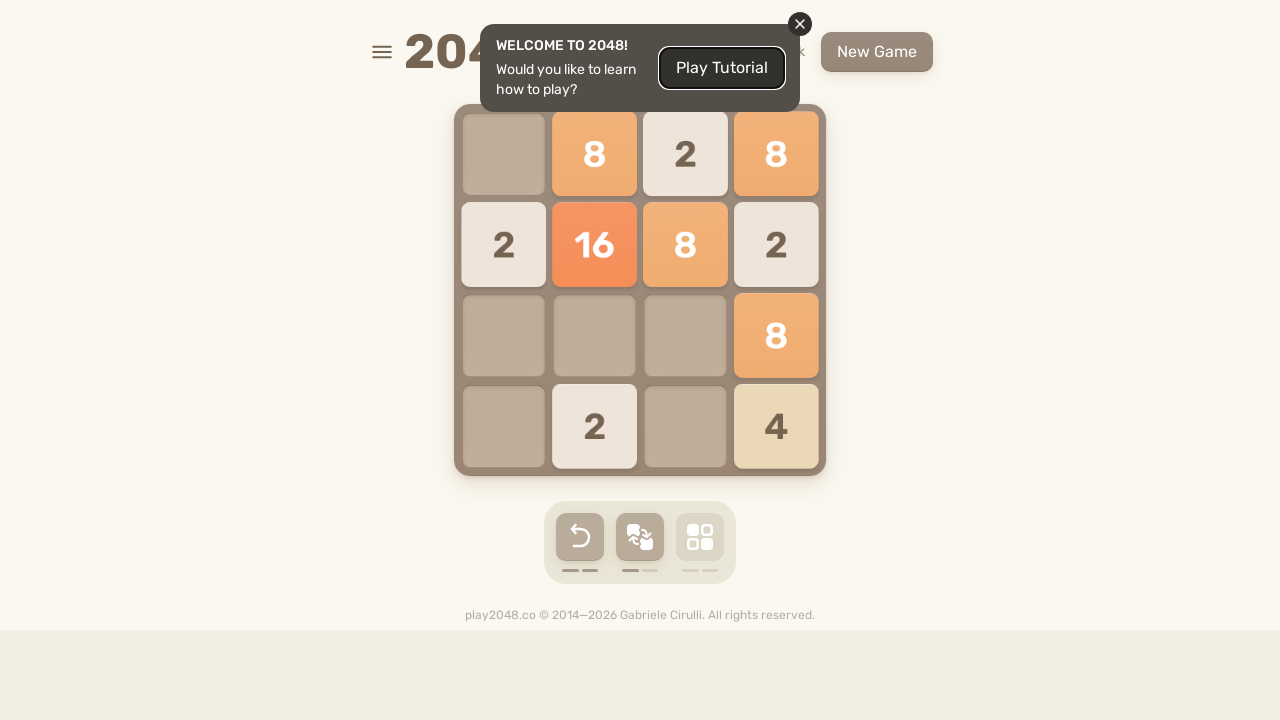

Pressed arrow key: ArrowRight
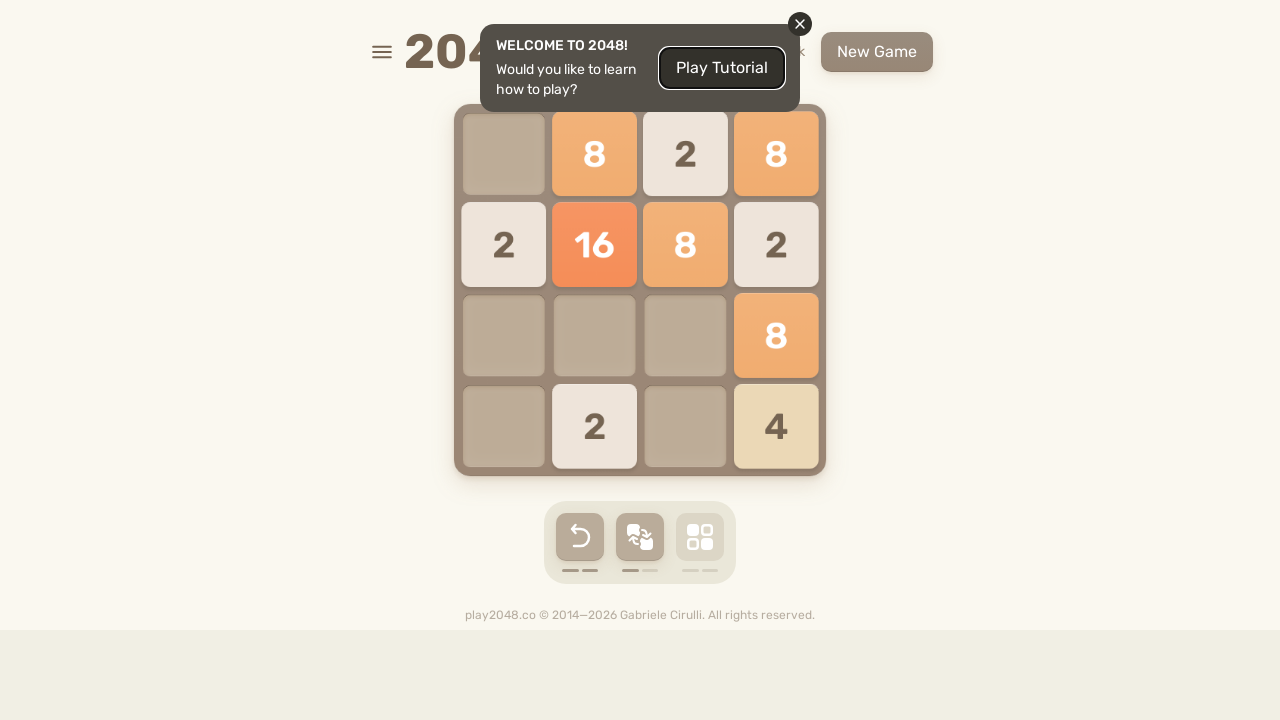

Waited 500ms for animation to complete
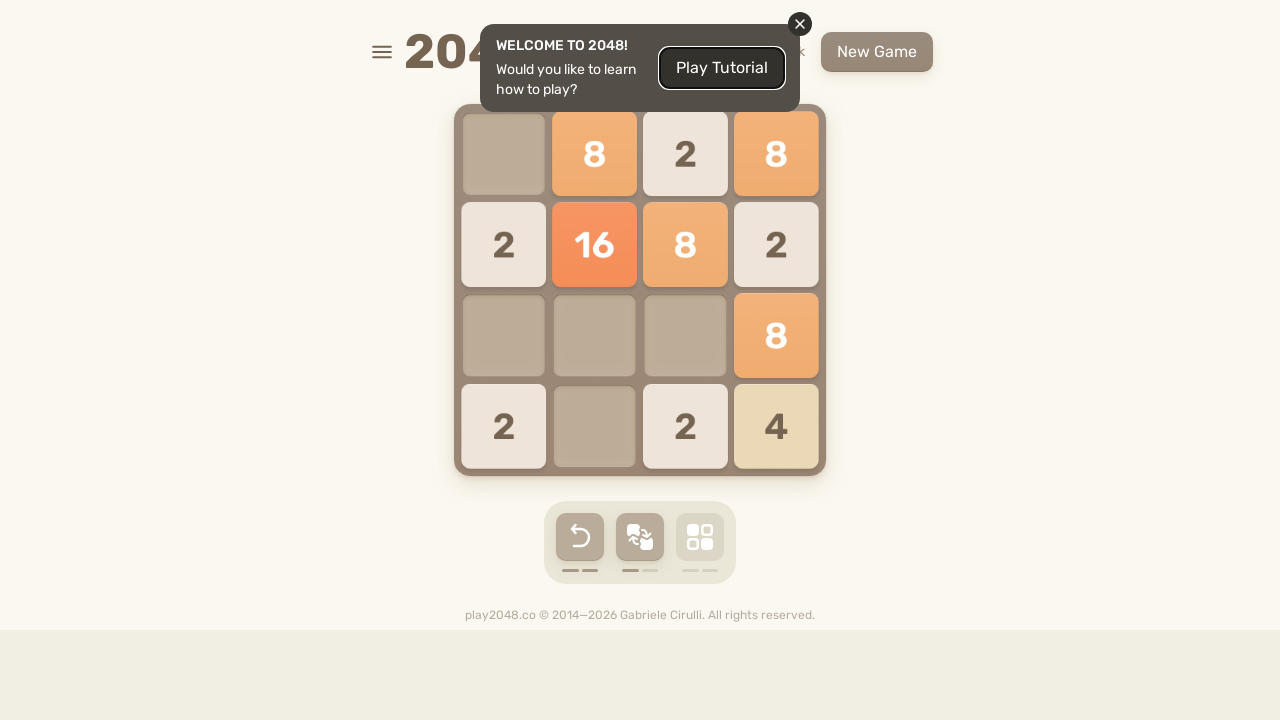

Checked for game over message
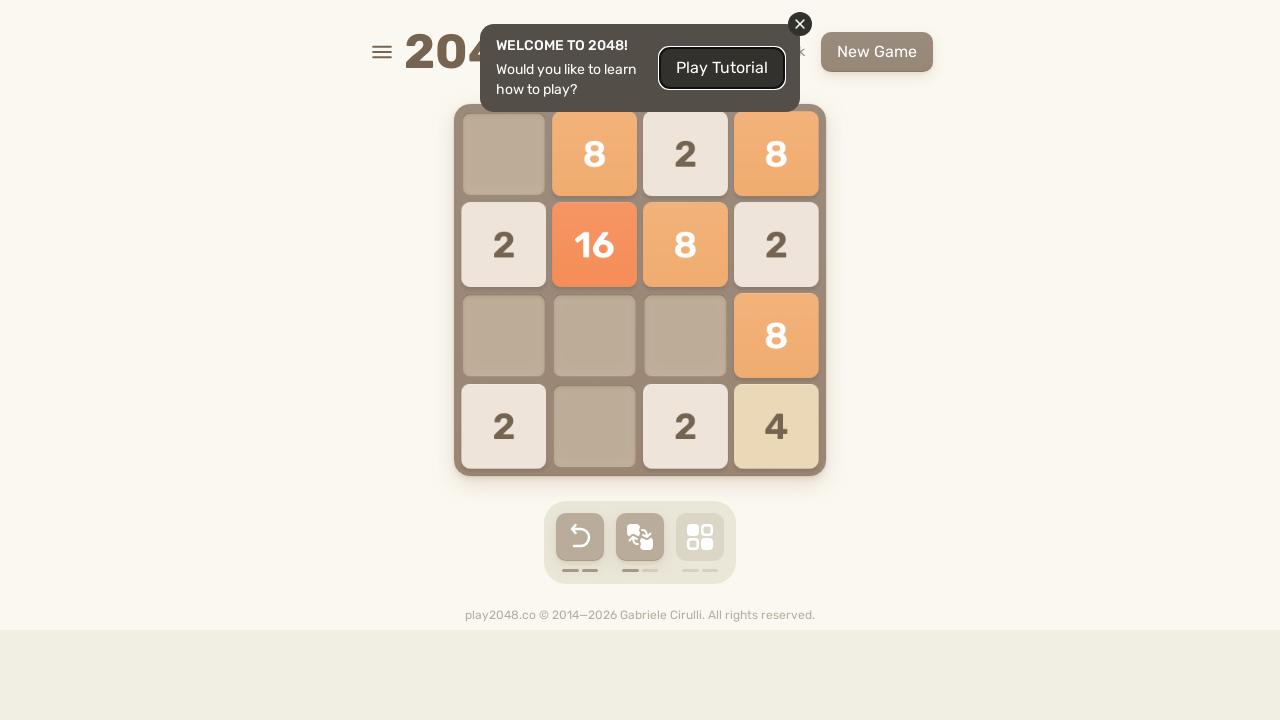

Pressed arrow key: ArrowLeft
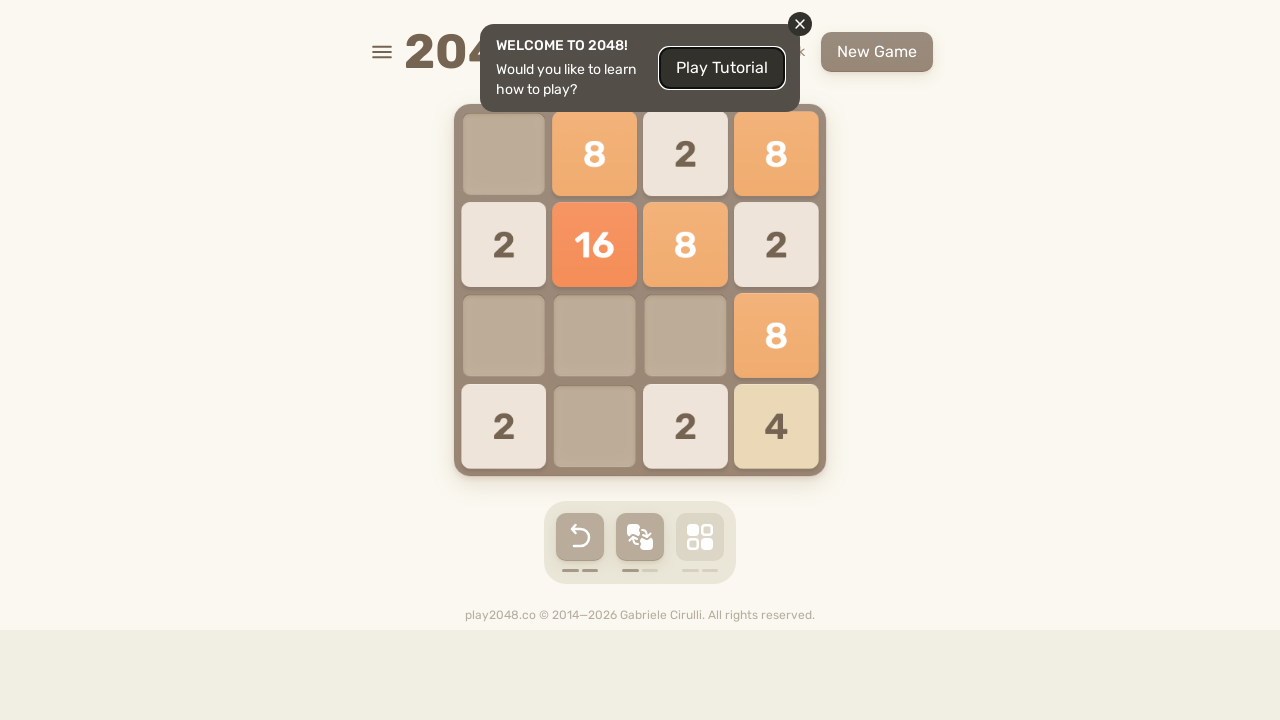

Waited 500ms for animation to complete
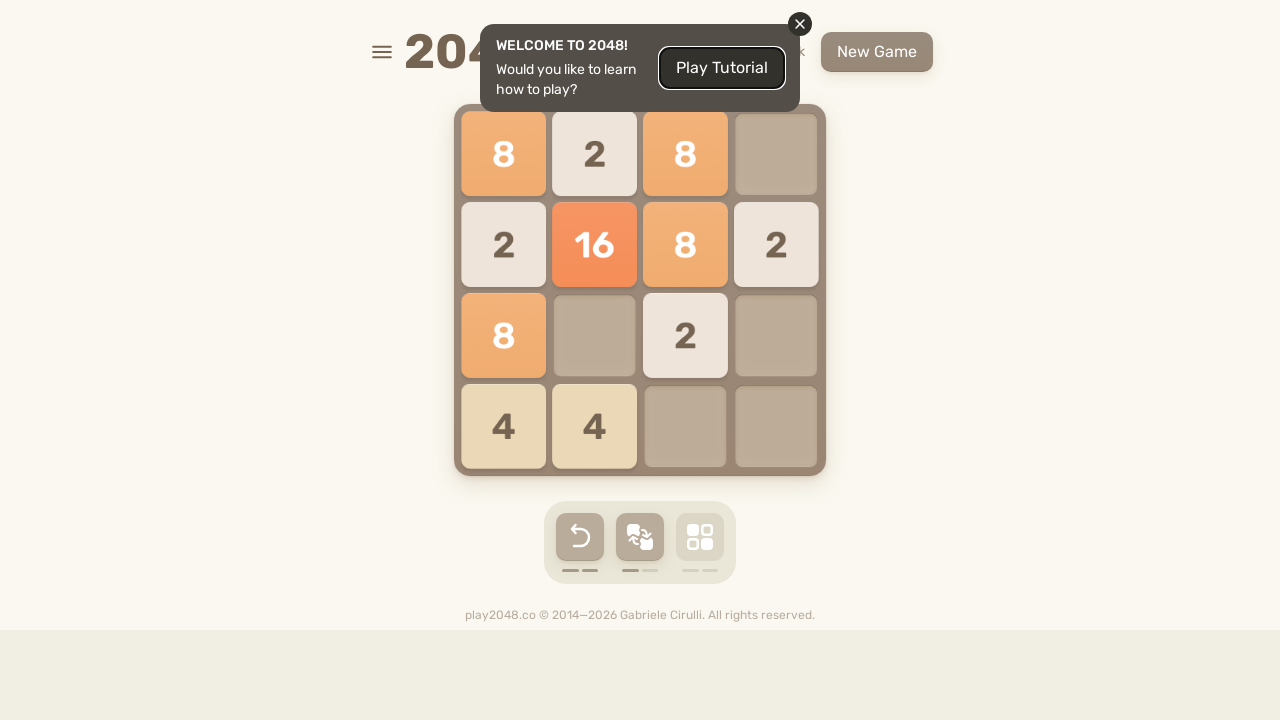

Checked for game over message
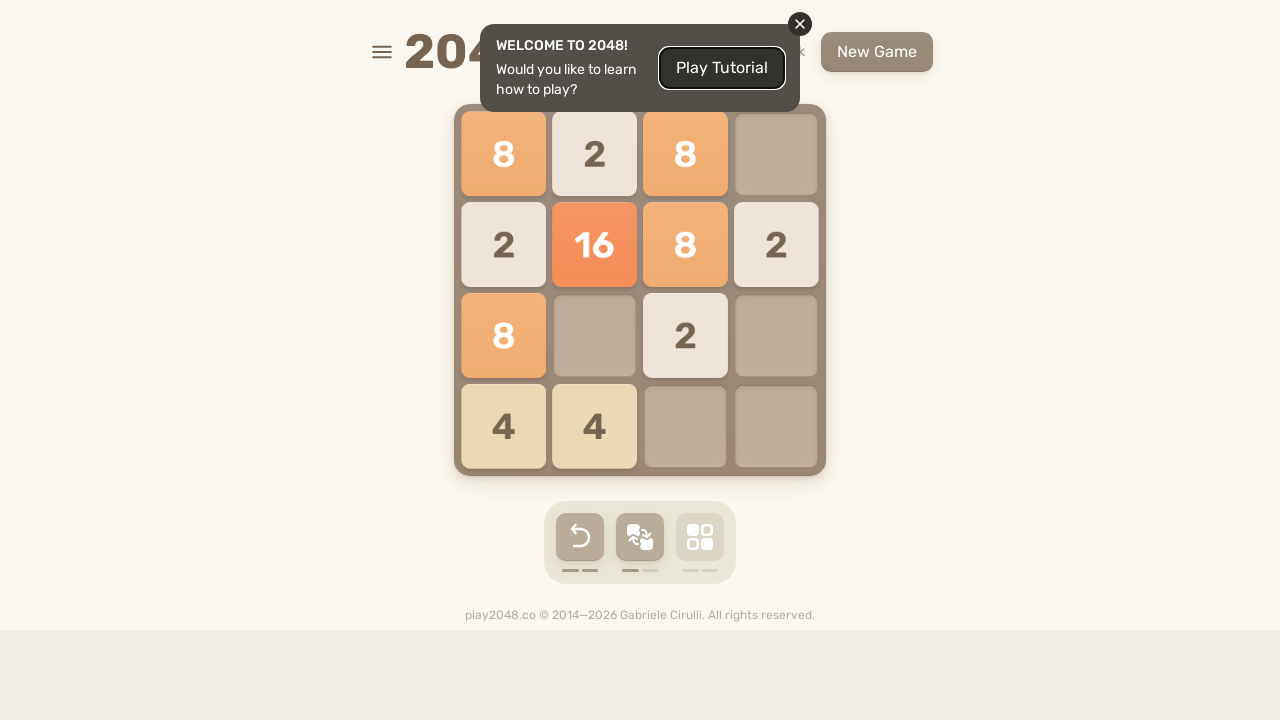

Pressed arrow key: ArrowRight
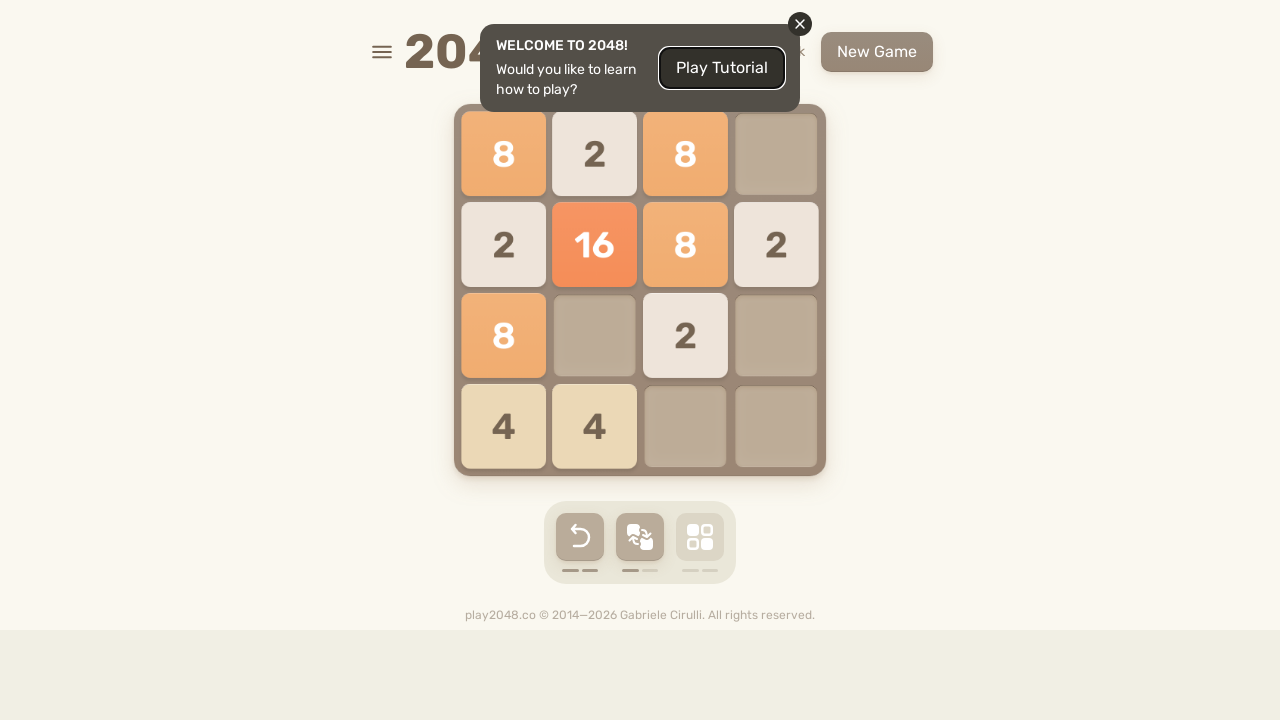

Waited 500ms for animation to complete
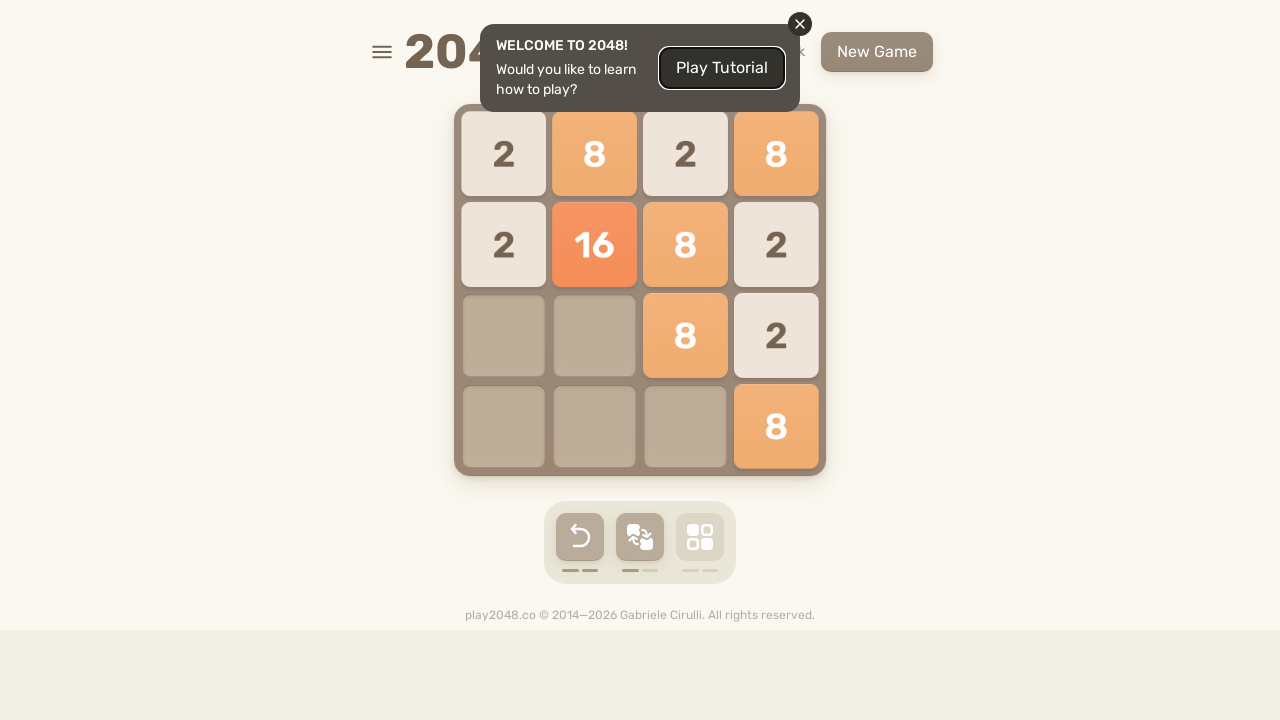

Checked for game over message
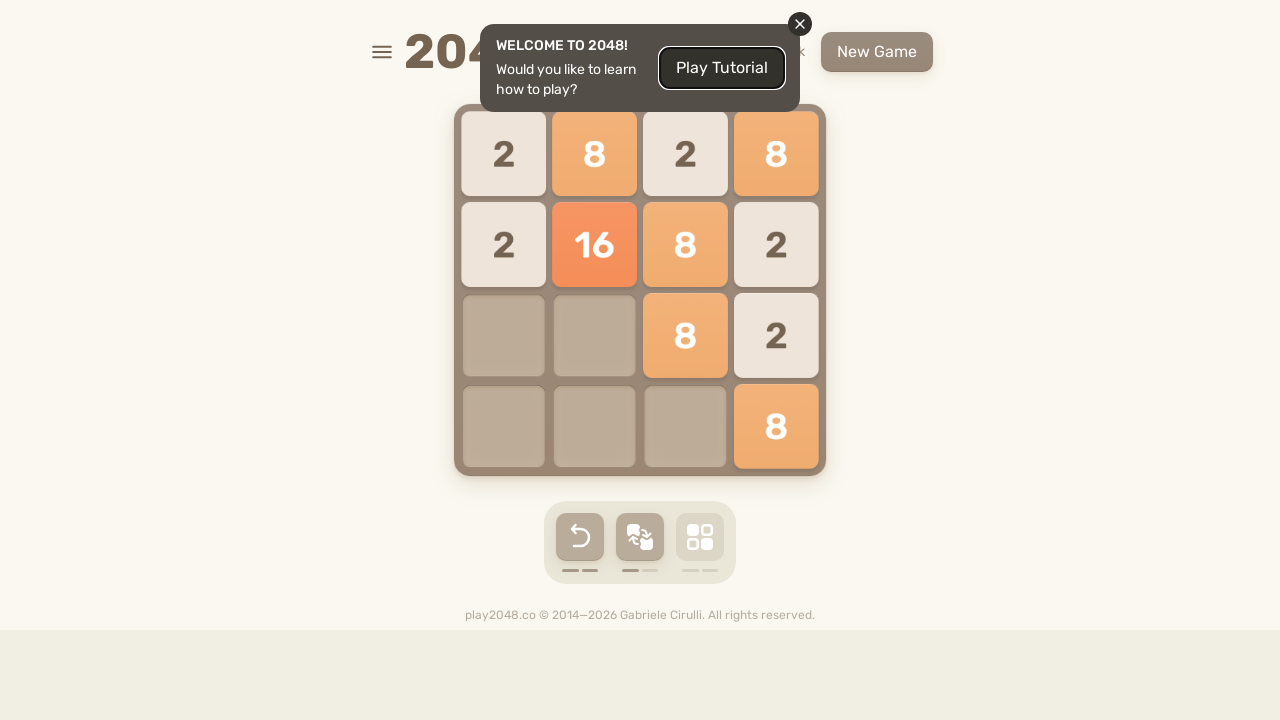

Pressed arrow key: ArrowDown
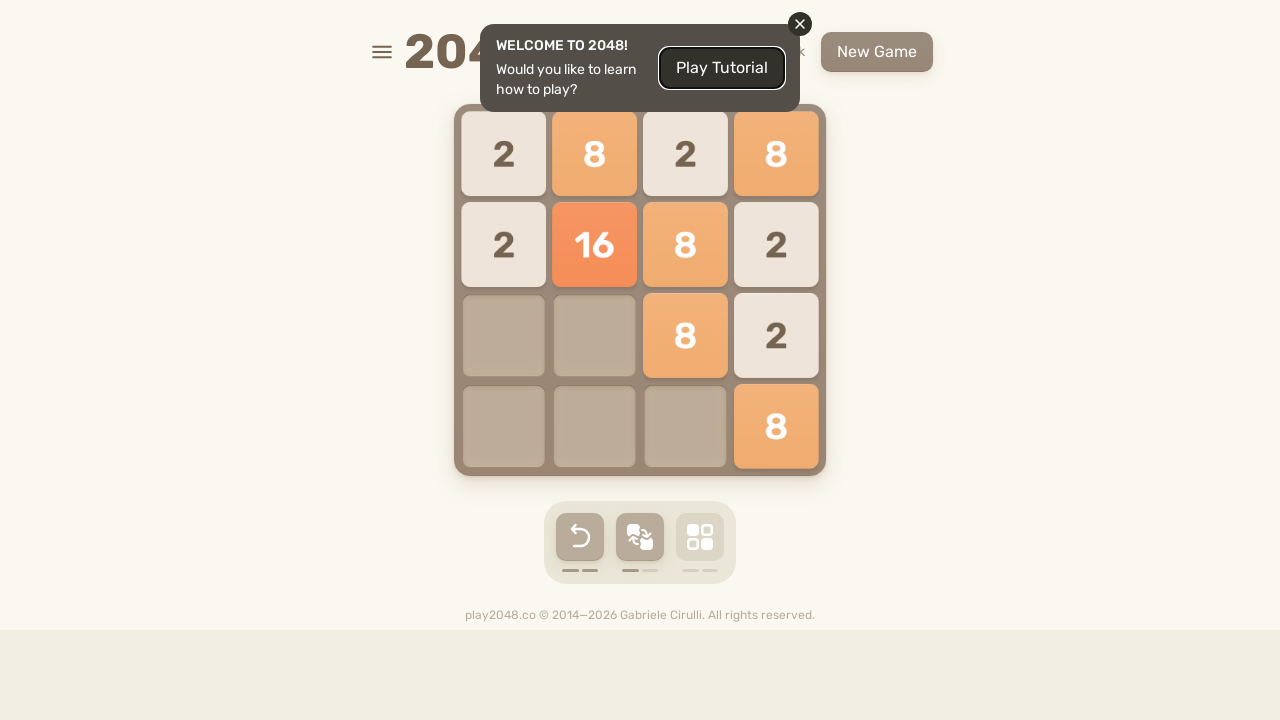

Waited 500ms for animation to complete
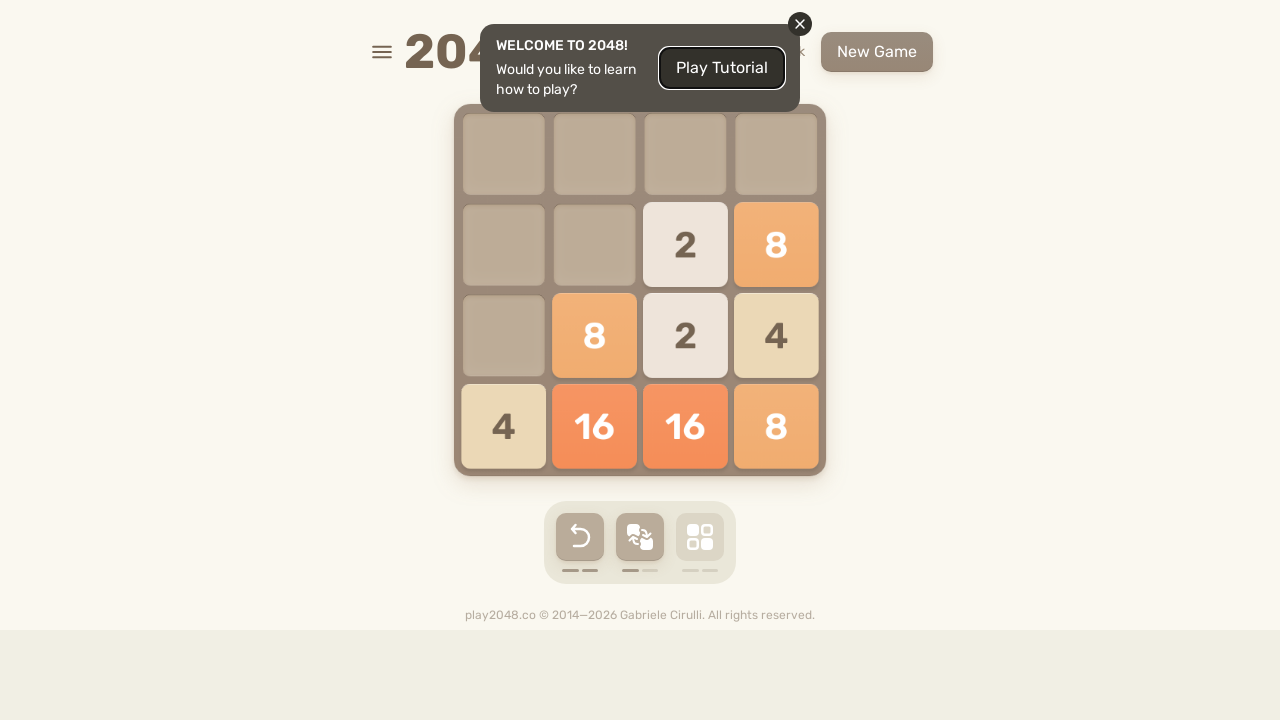

Checked for game over message
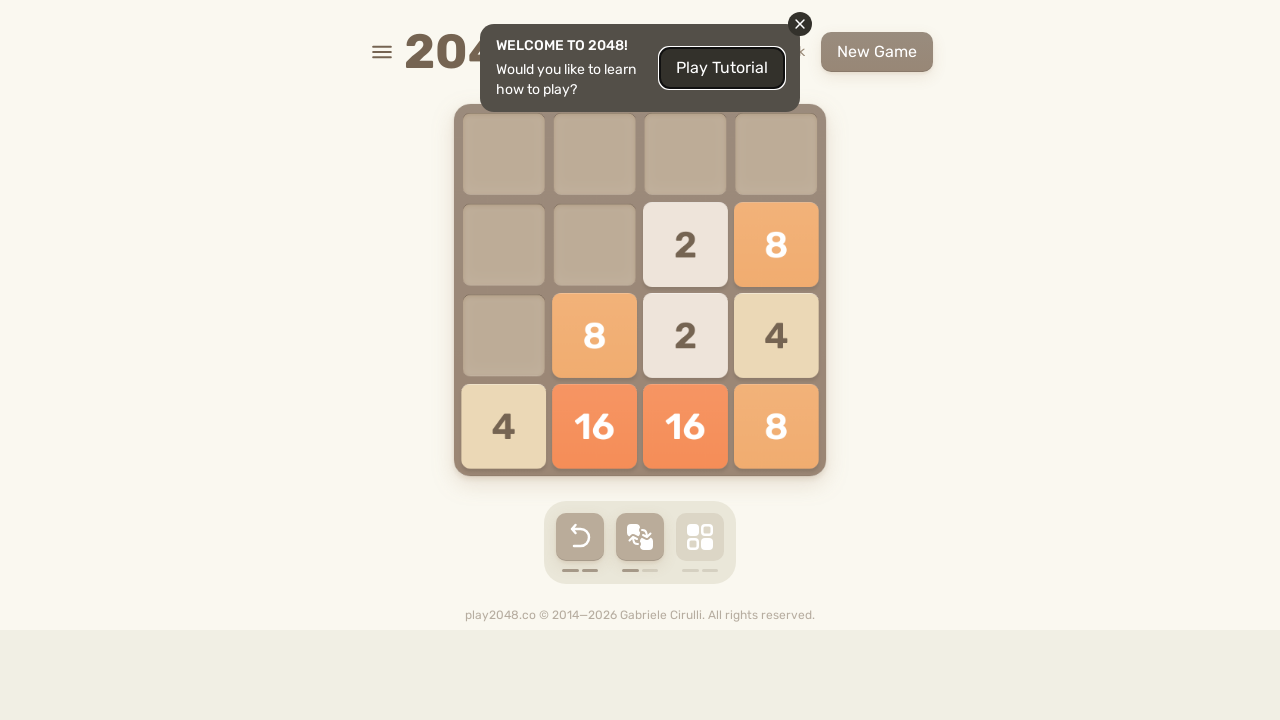

Pressed arrow key: ArrowLeft
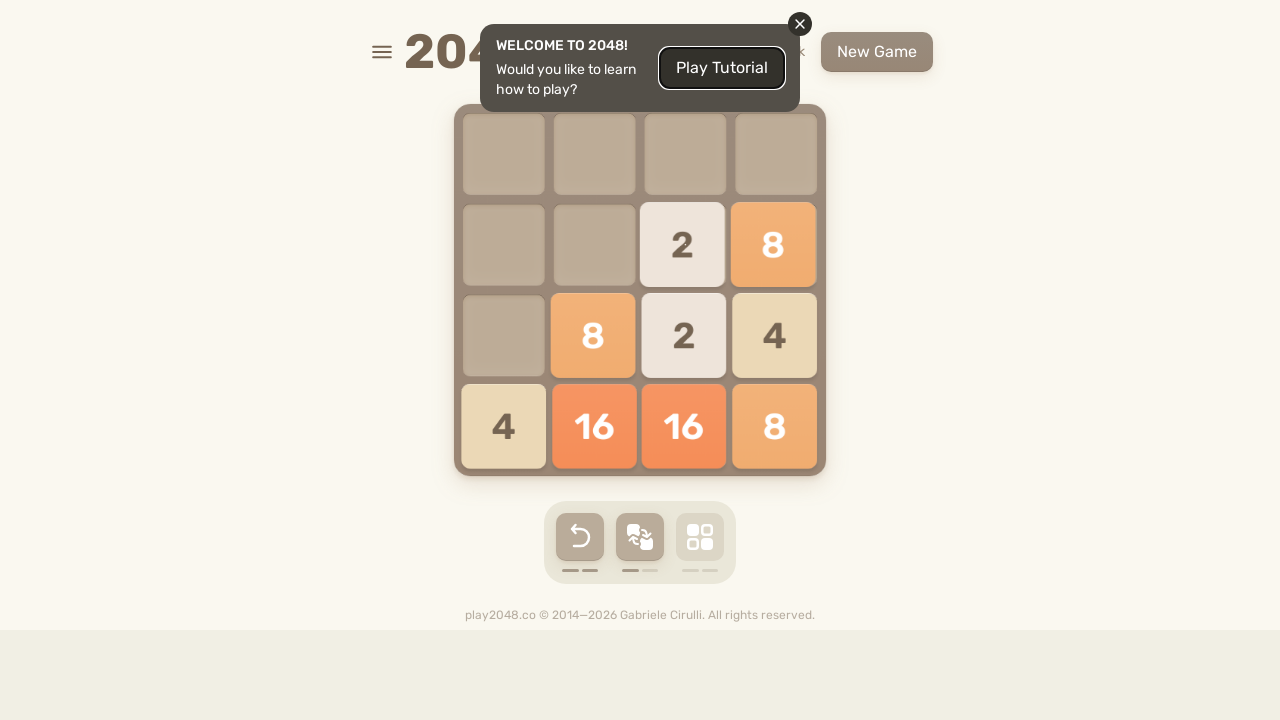

Waited 500ms for animation to complete
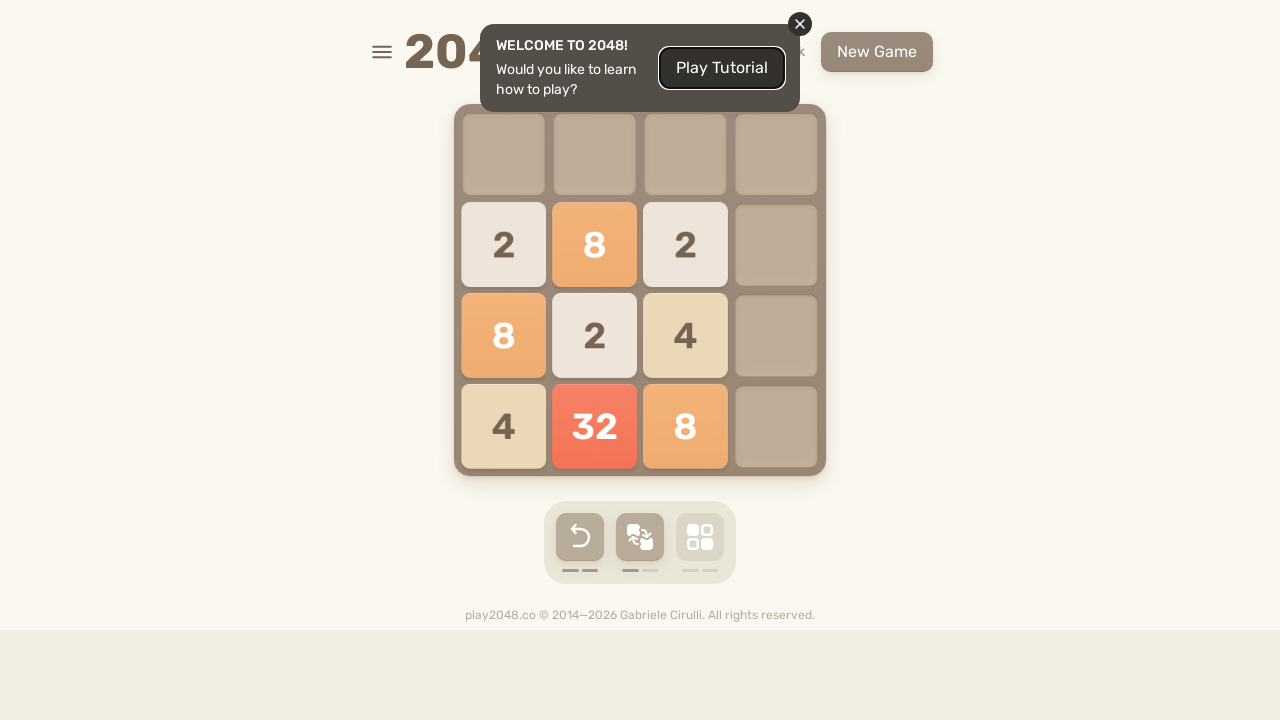

Checked for game over message
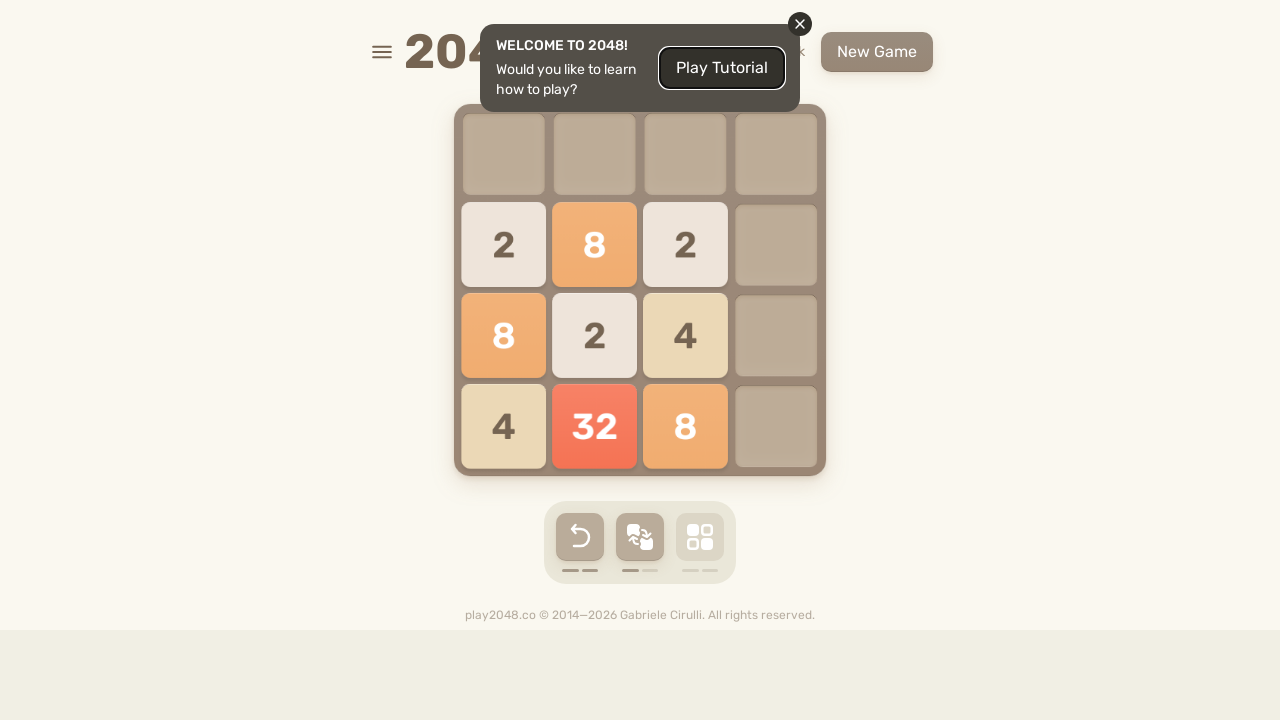

Pressed arrow key: ArrowLeft
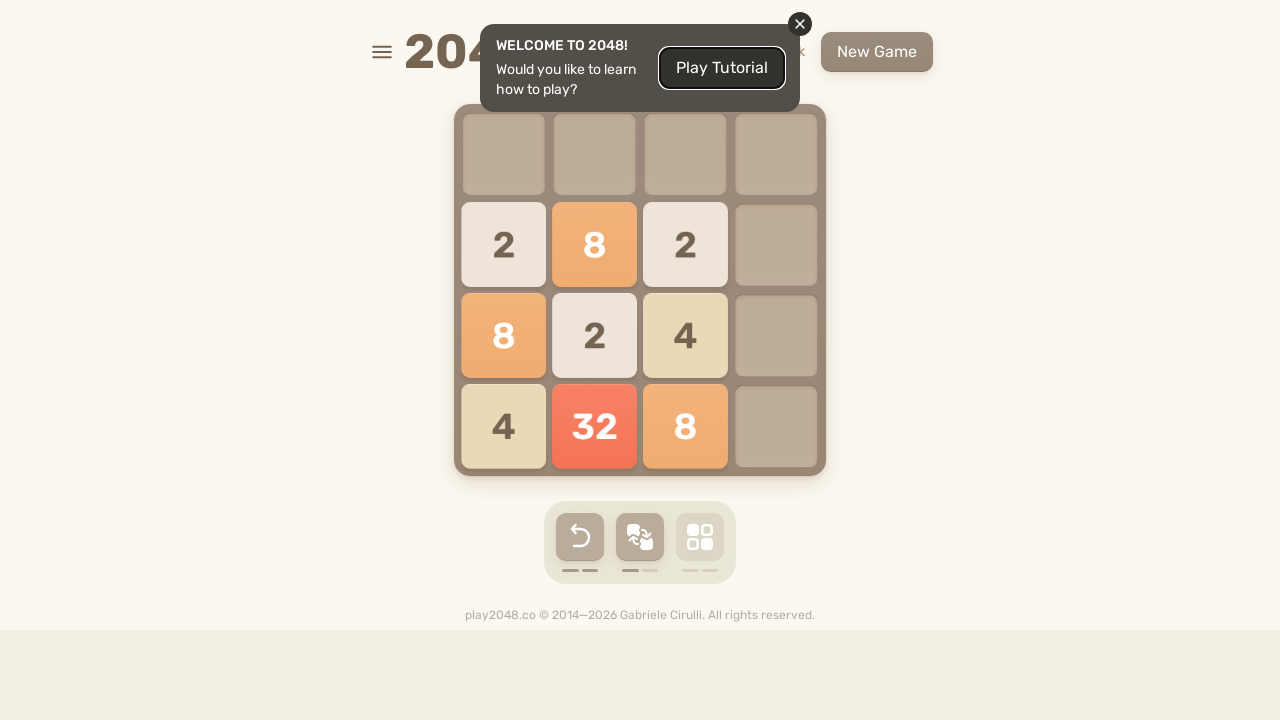

Waited 500ms for animation to complete
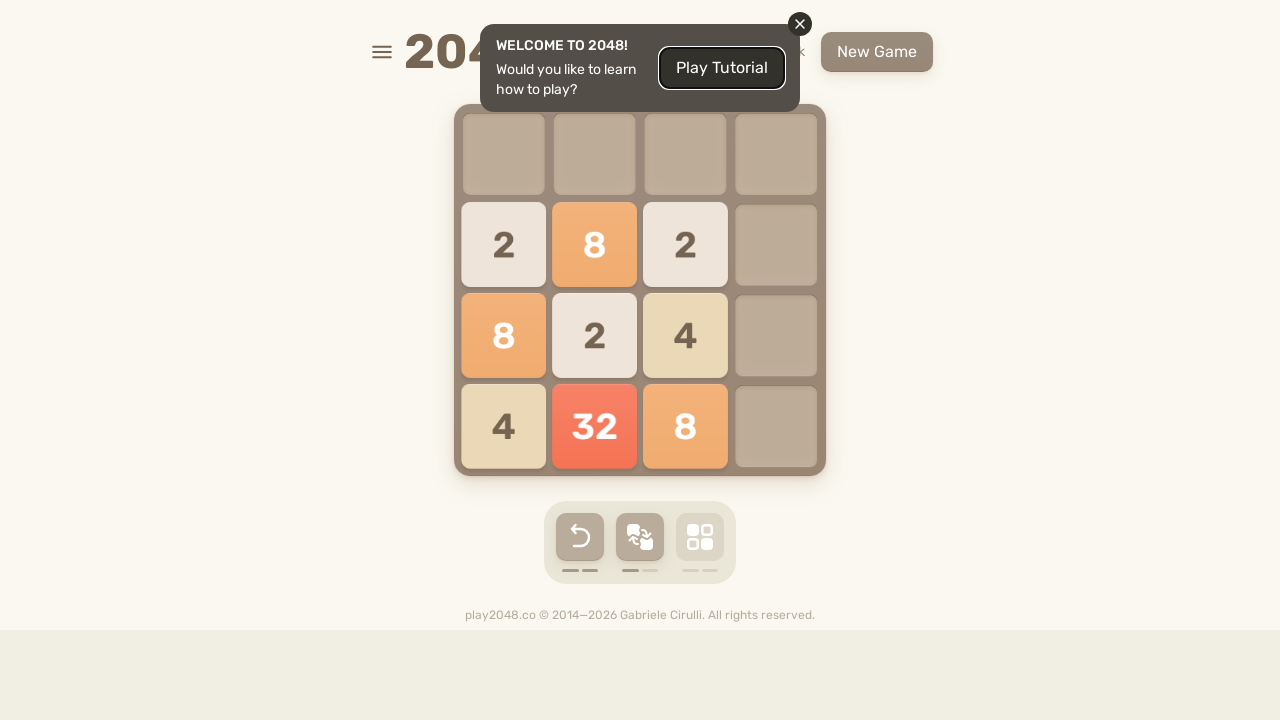

Checked for game over message
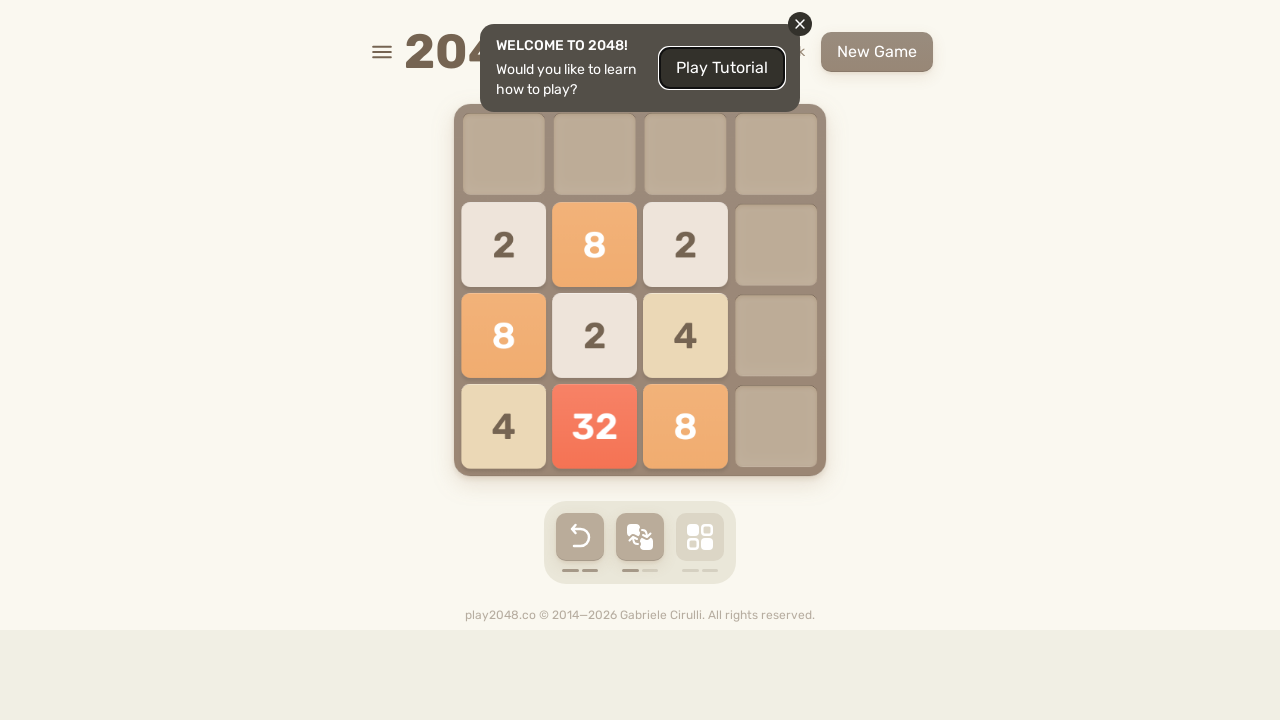

Pressed arrow key: ArrowRight
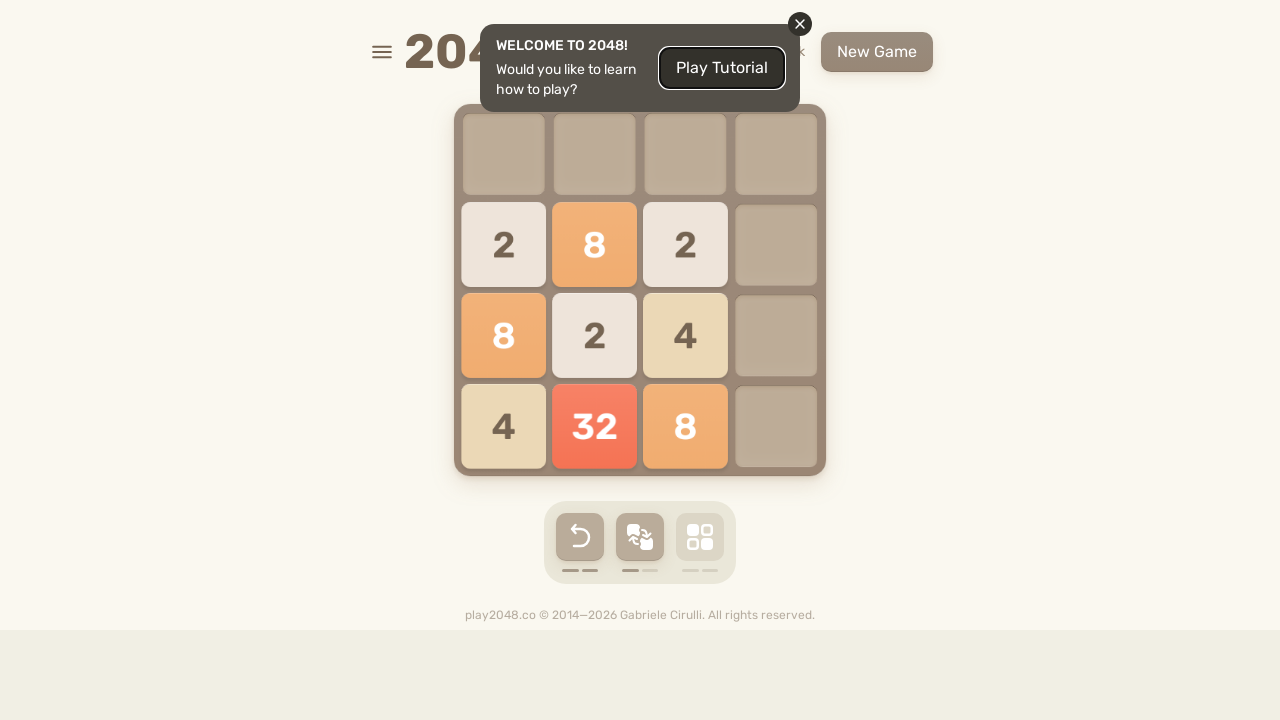

Waited 500ms for animation to complete
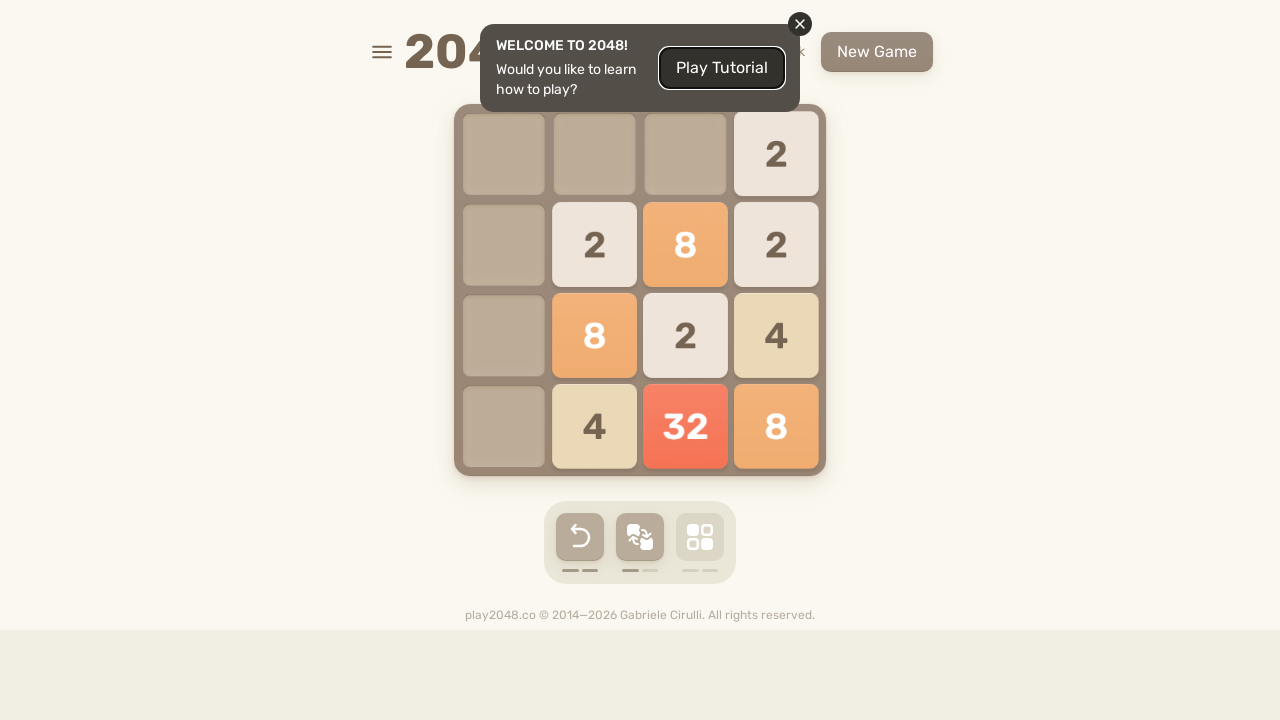

Checked for game over message
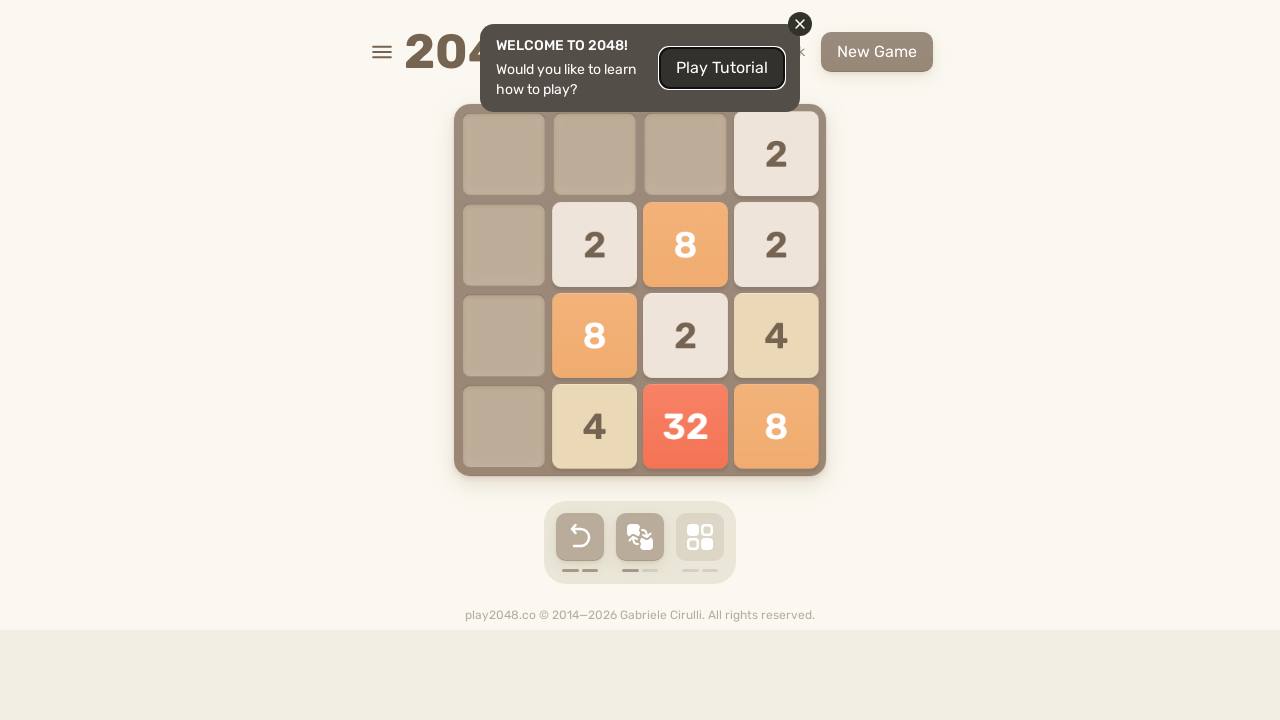

Pressed arrow key: ArrowRight
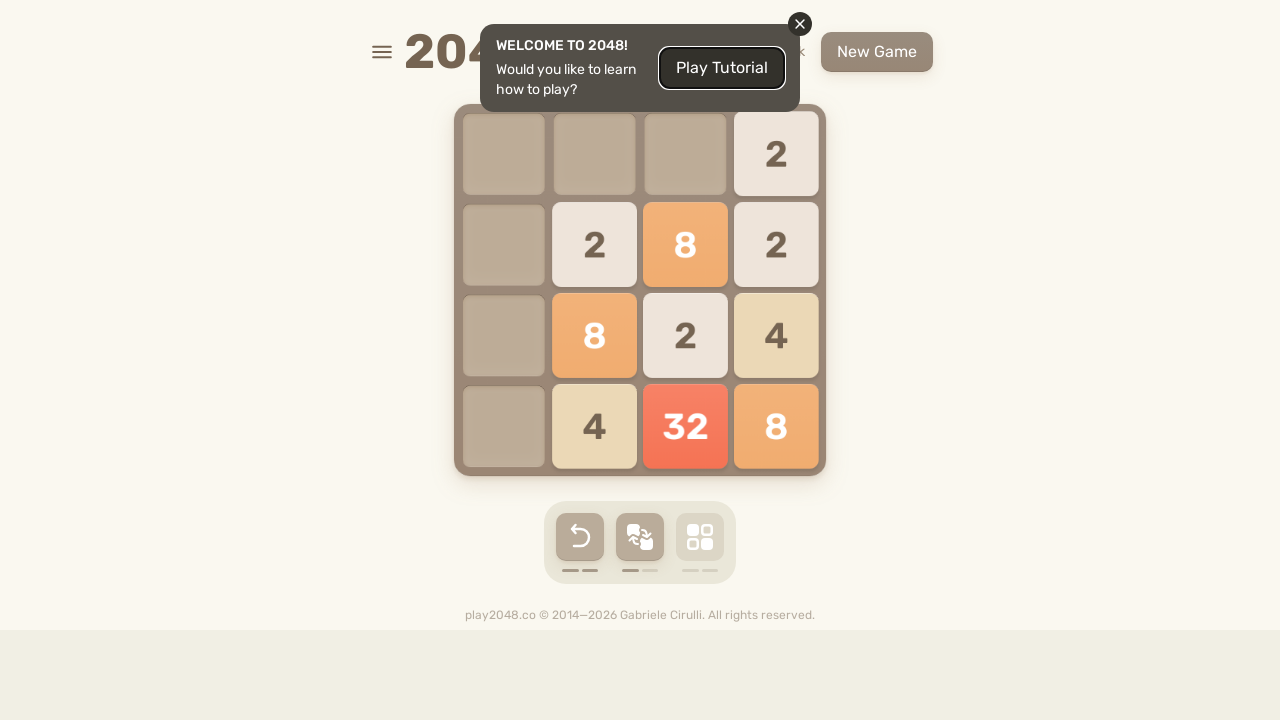

Waited 500ms for animation to complete
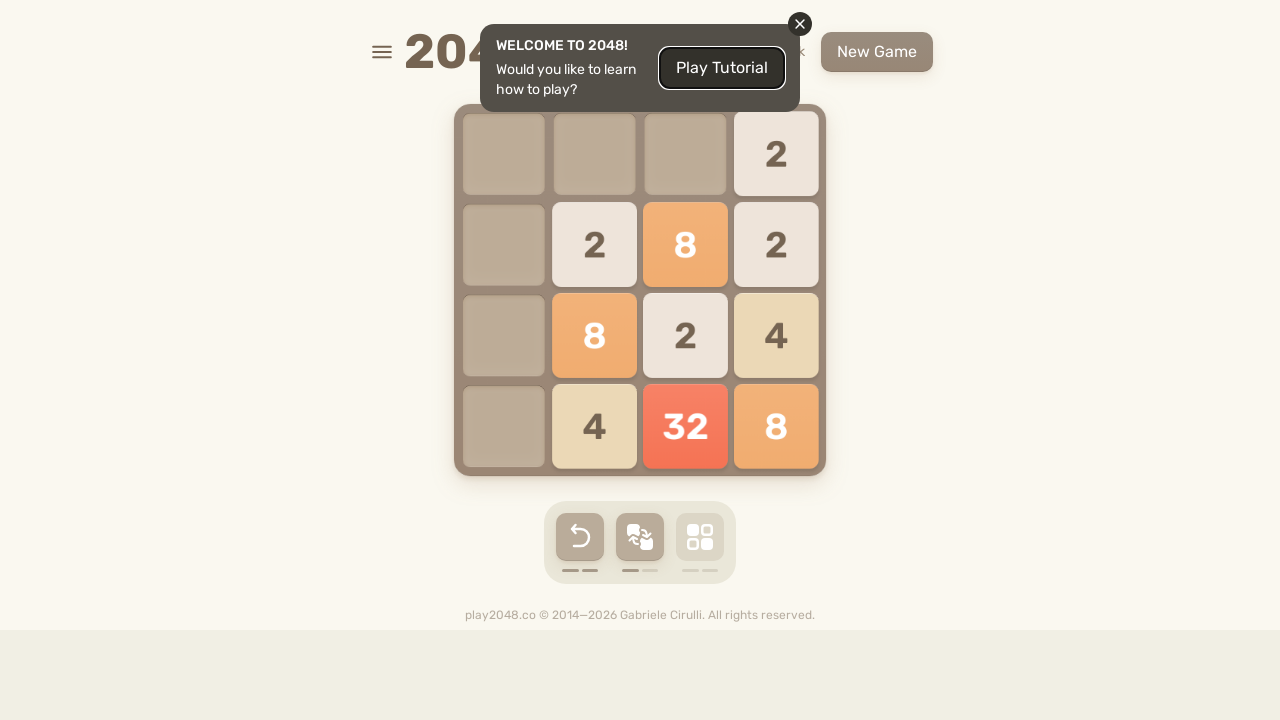

Checked for game over message
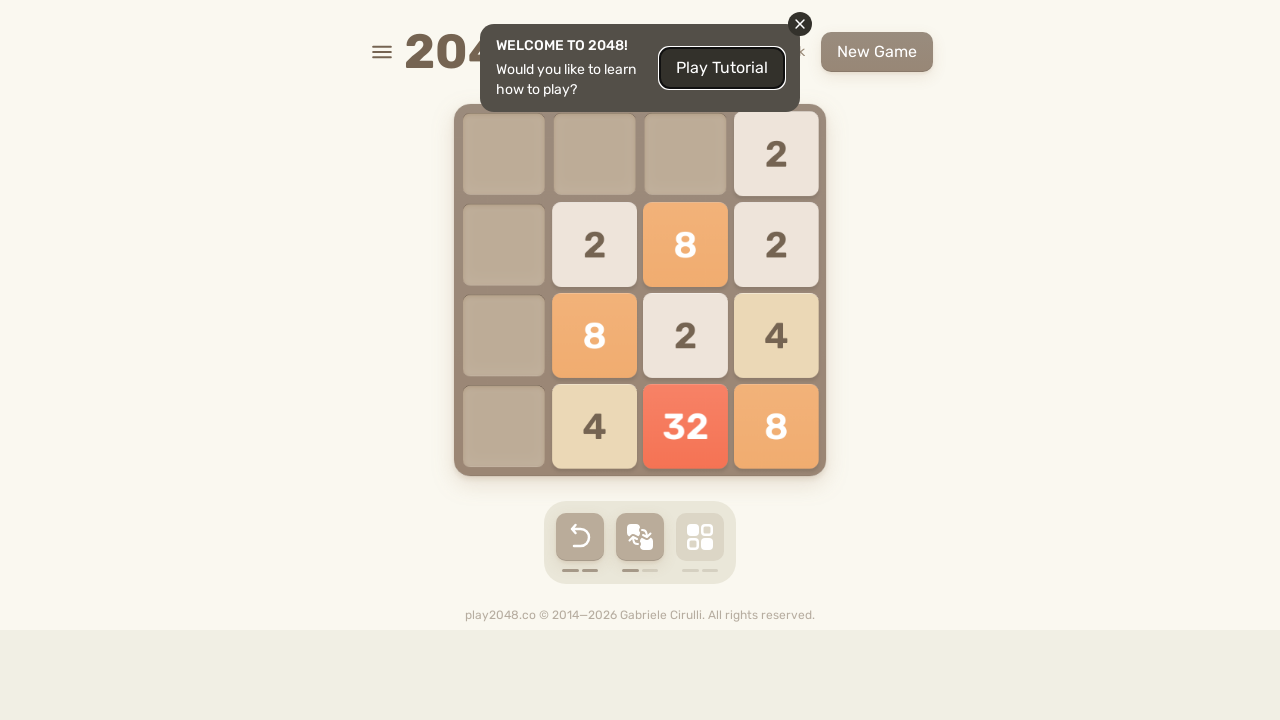

Pressed arrow key: ArrowUp
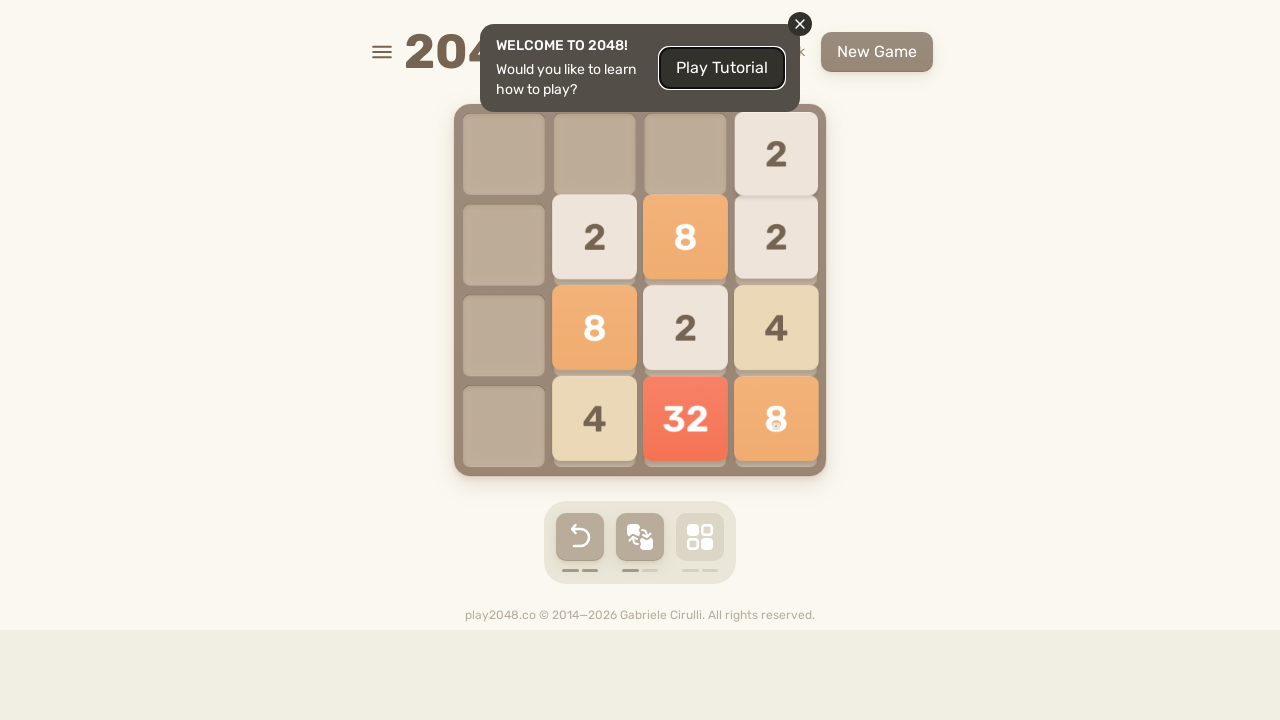

Waited 500ms for animation to complete
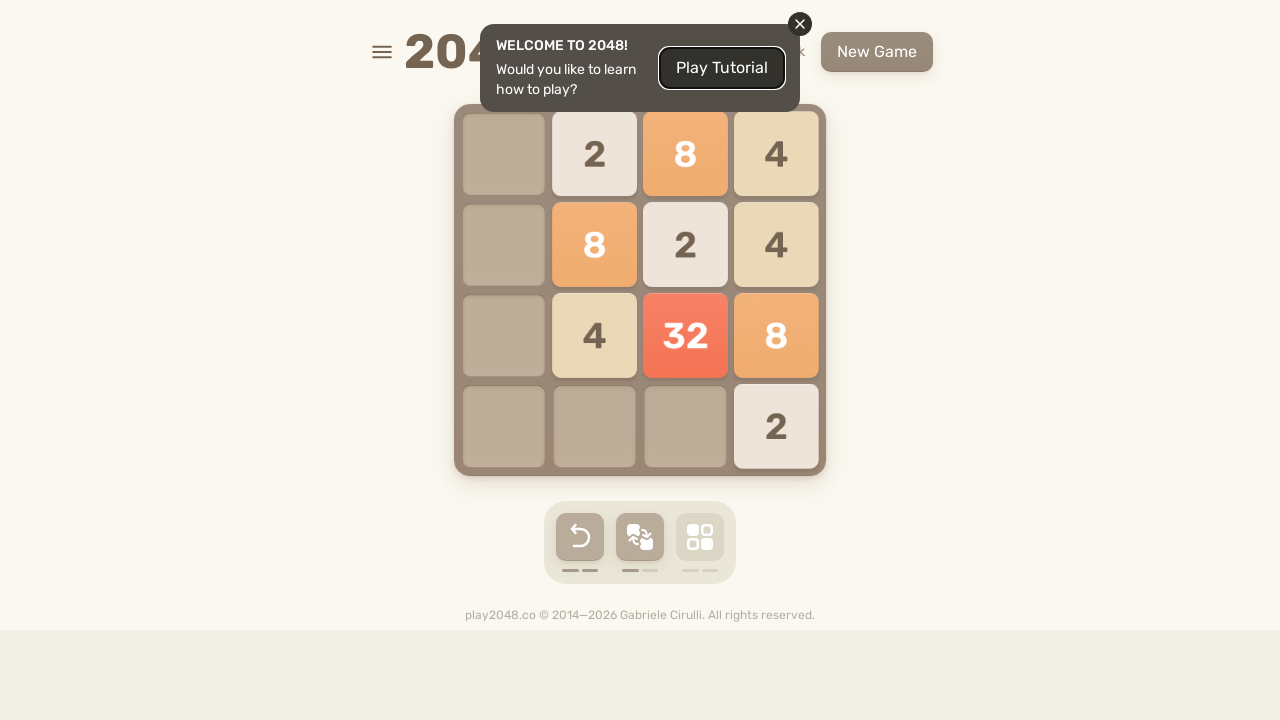

Checked for game over message
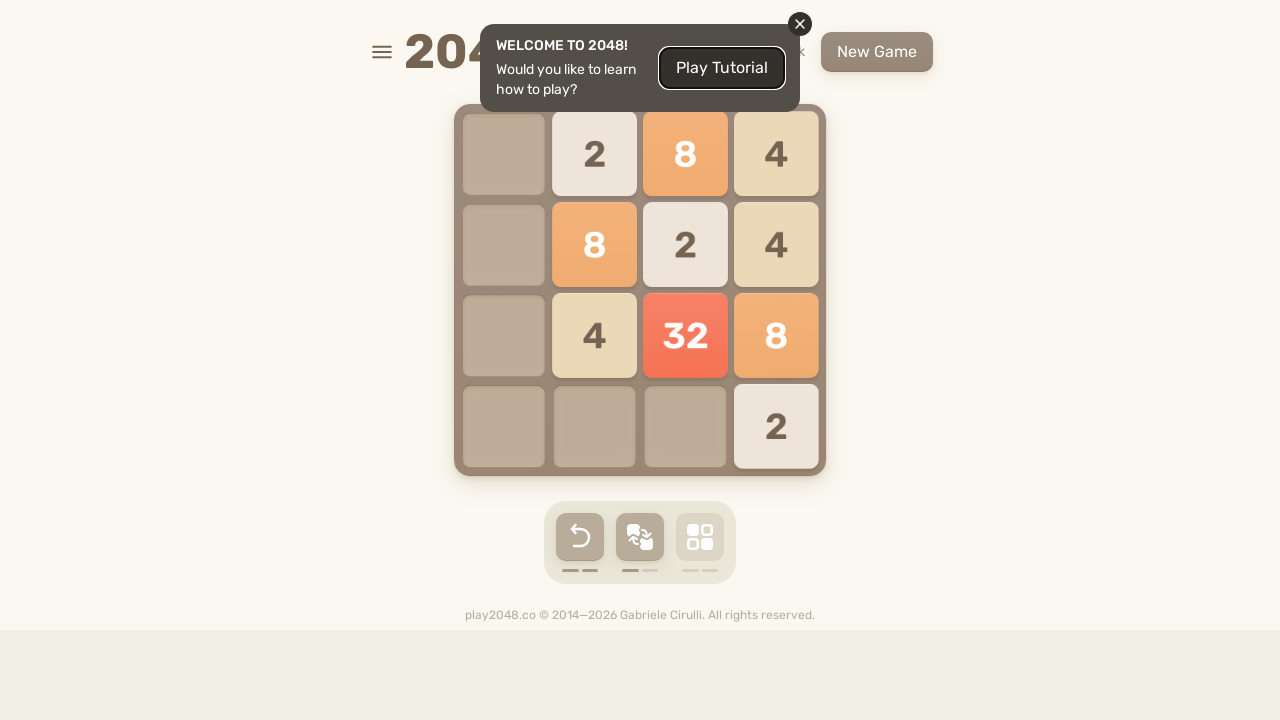

Pressed arrow key: ArrowLeft
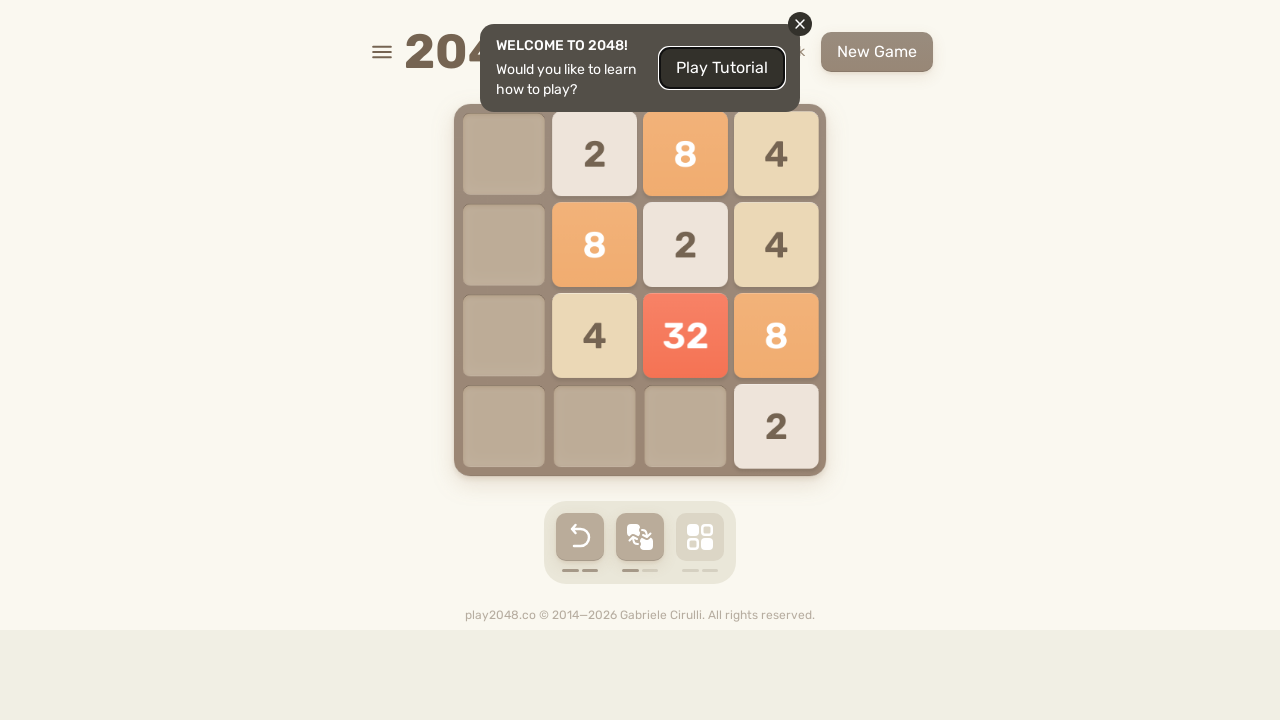

Waited 500ms for animation to complete
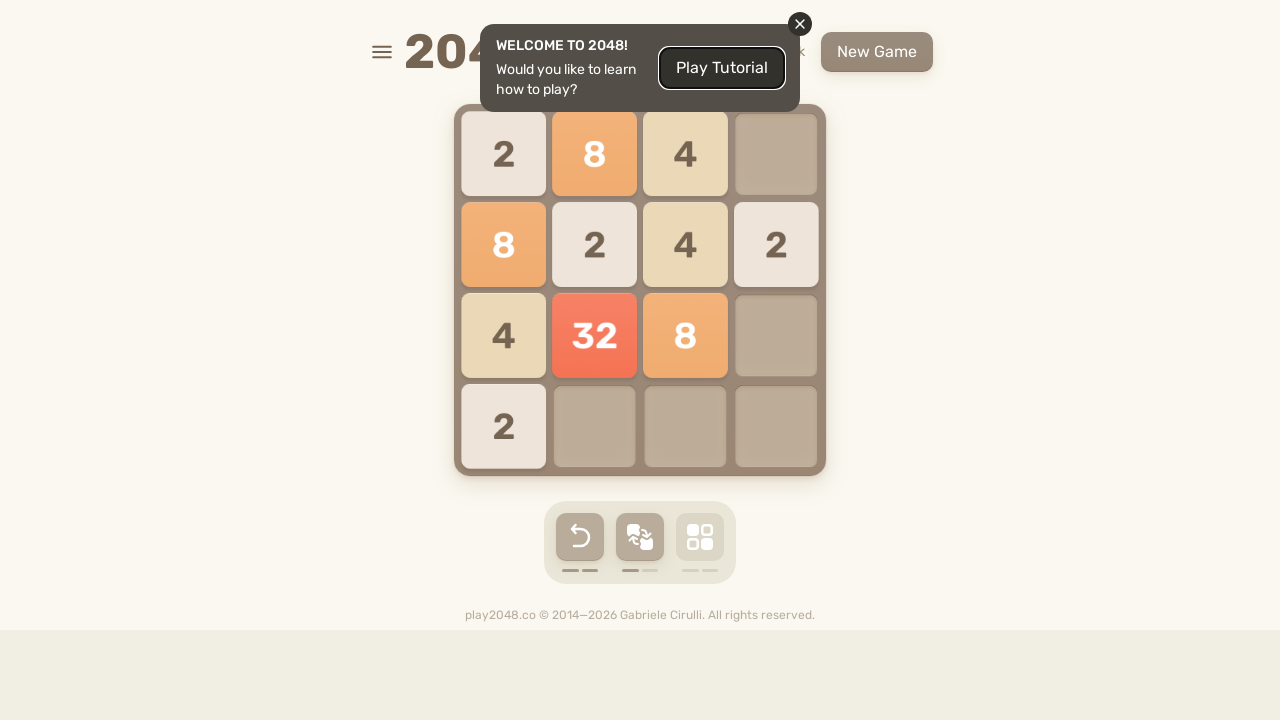

Checked for game over message
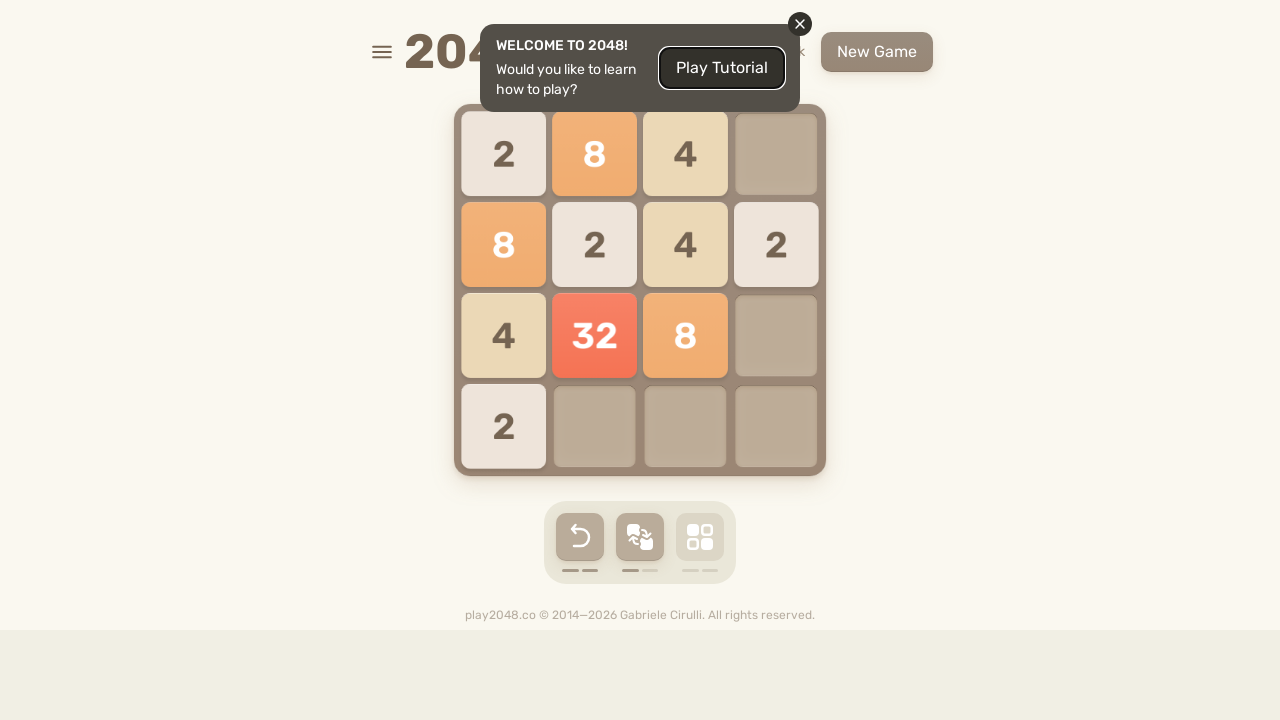

Pressed arrow key: ArrowRight
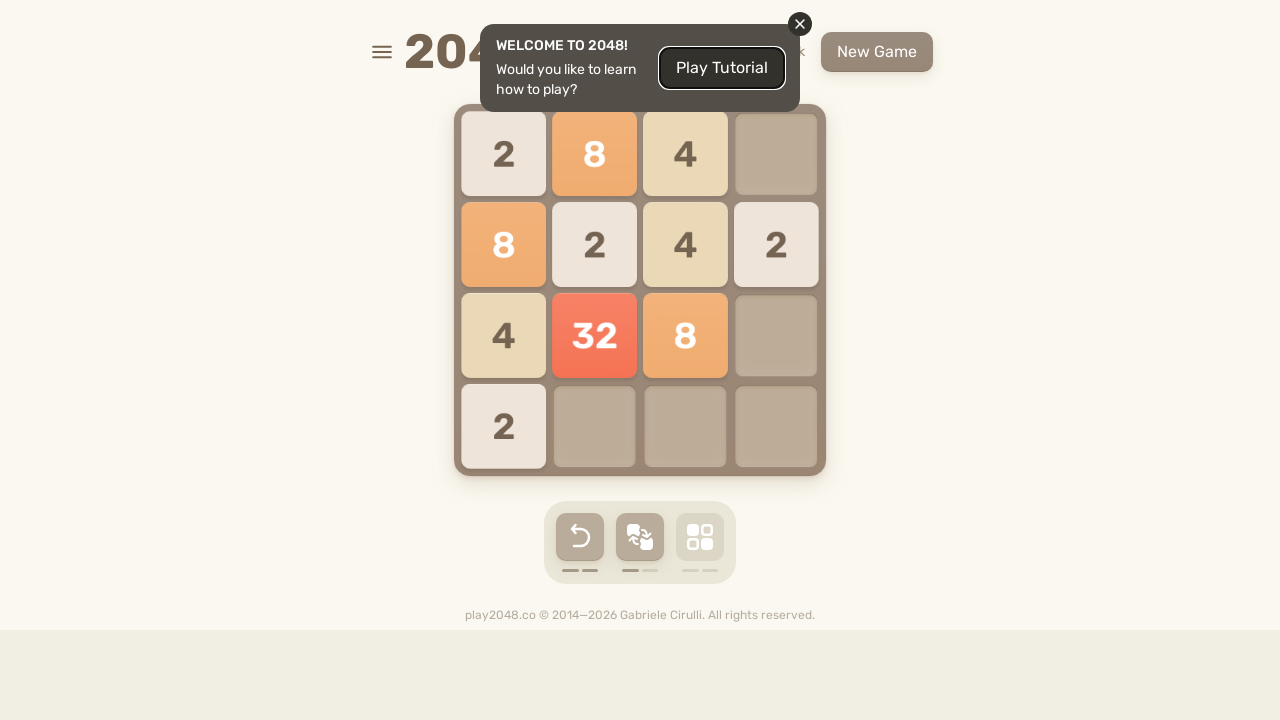

Waited 500ms for animation to complete
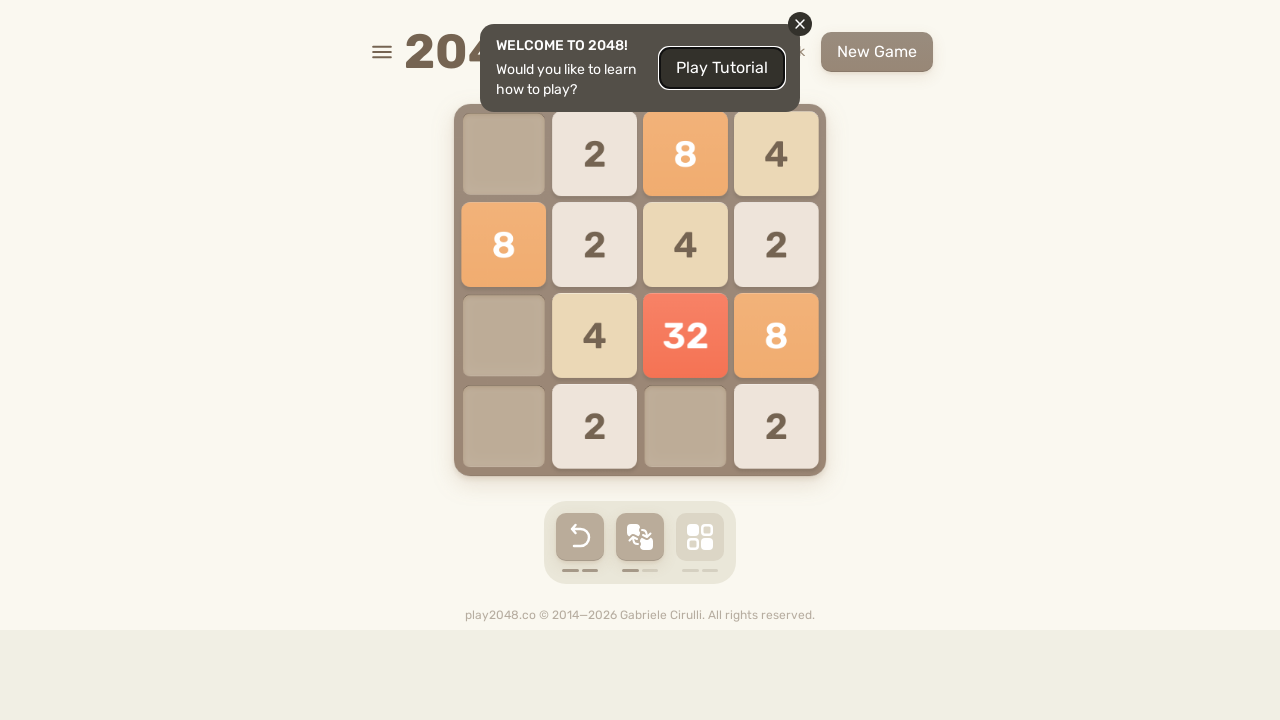

Checked for game over message
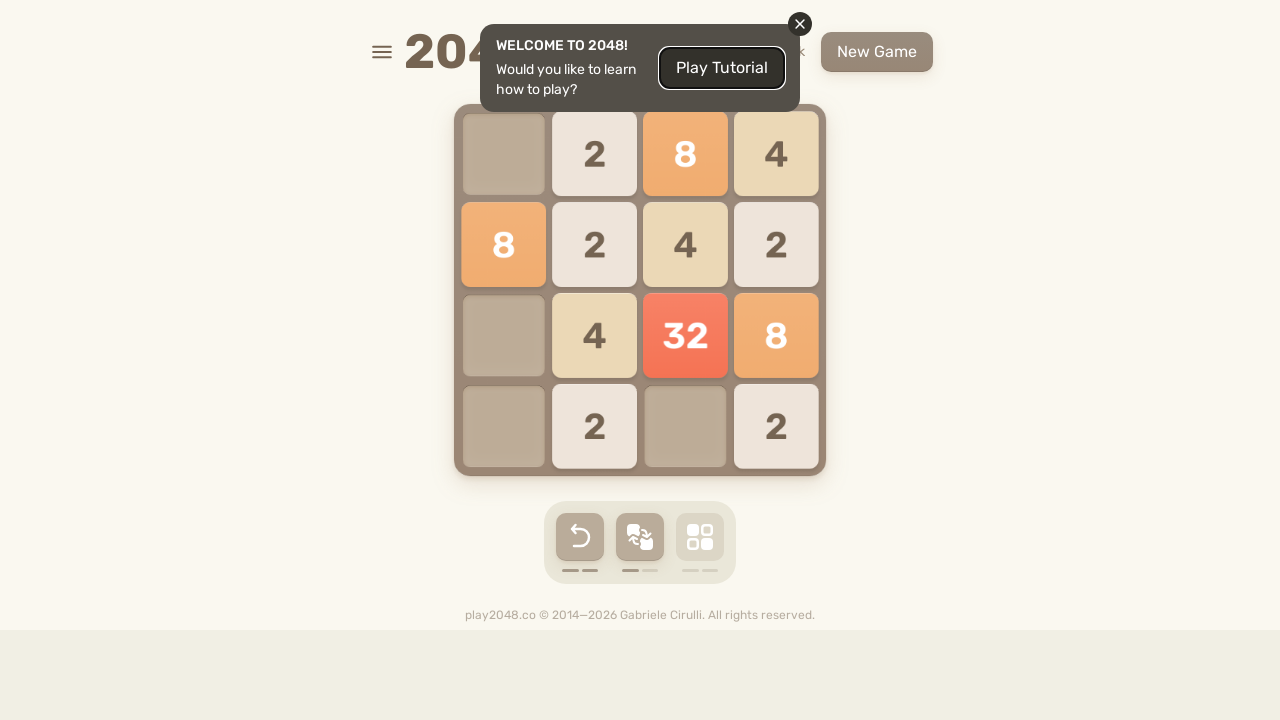

Pressed arrow key: ArrowRight
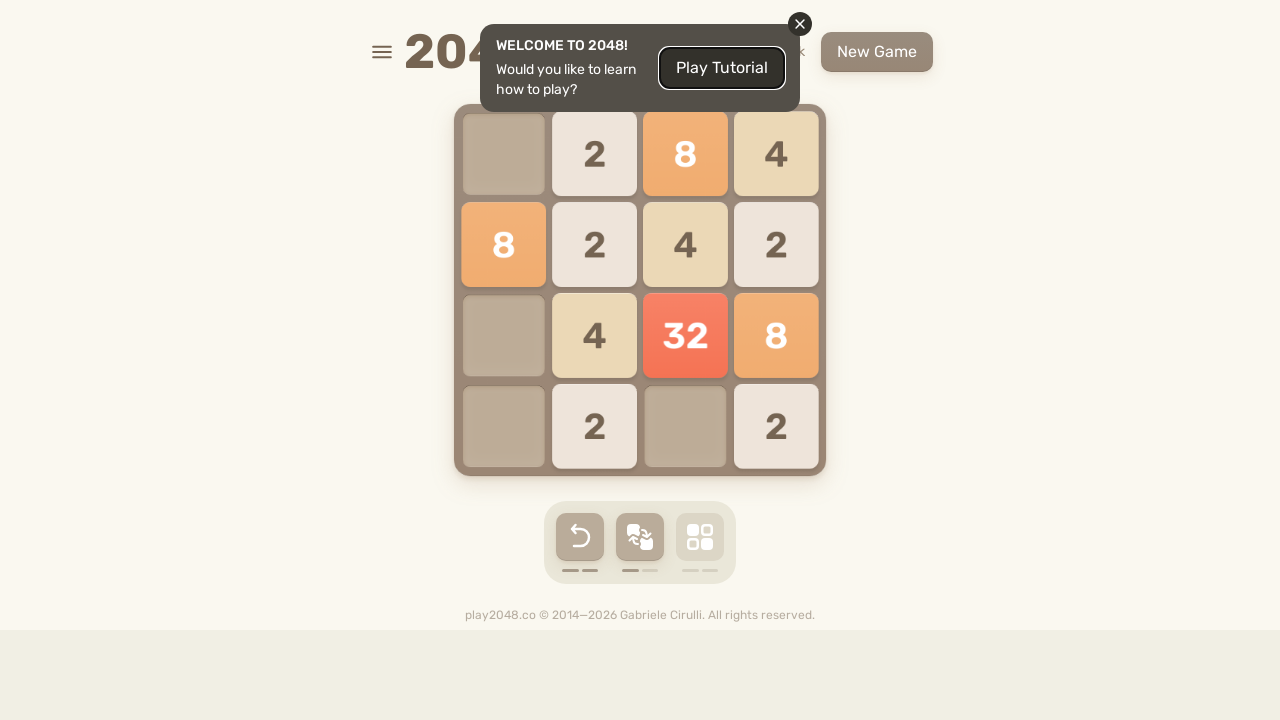

Waited 500ms for animation to complete
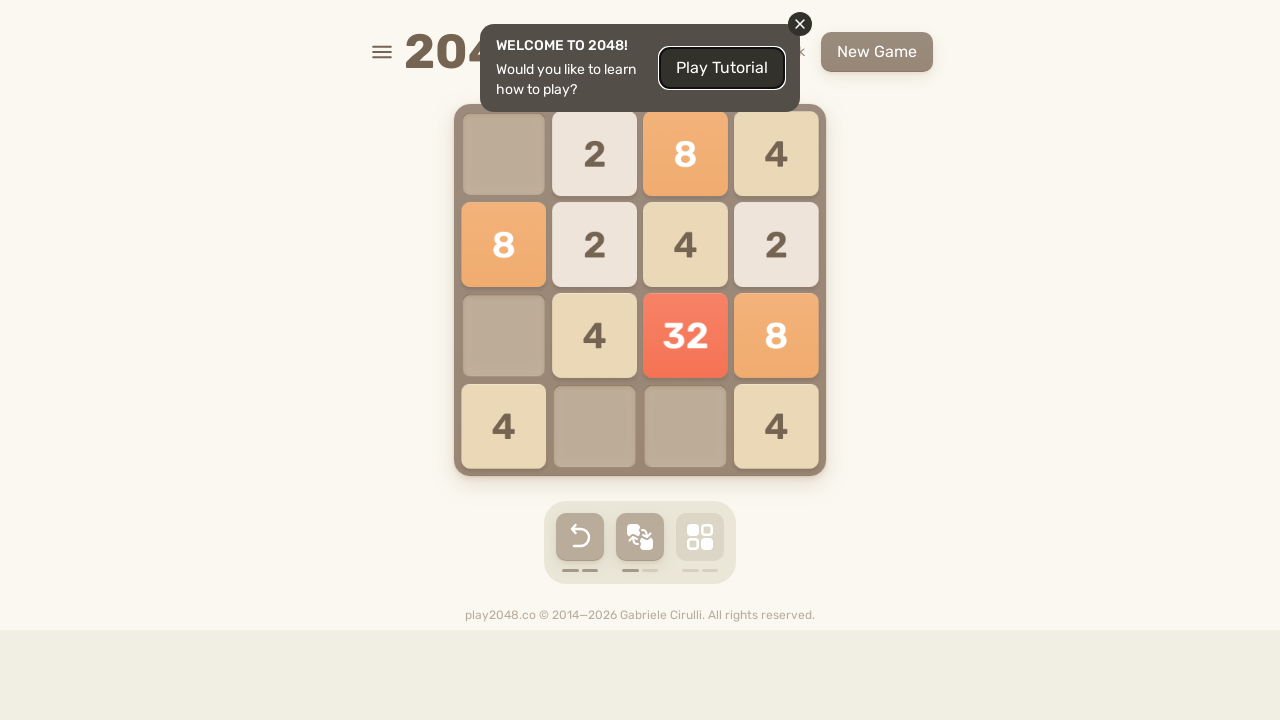

Checked for game over message
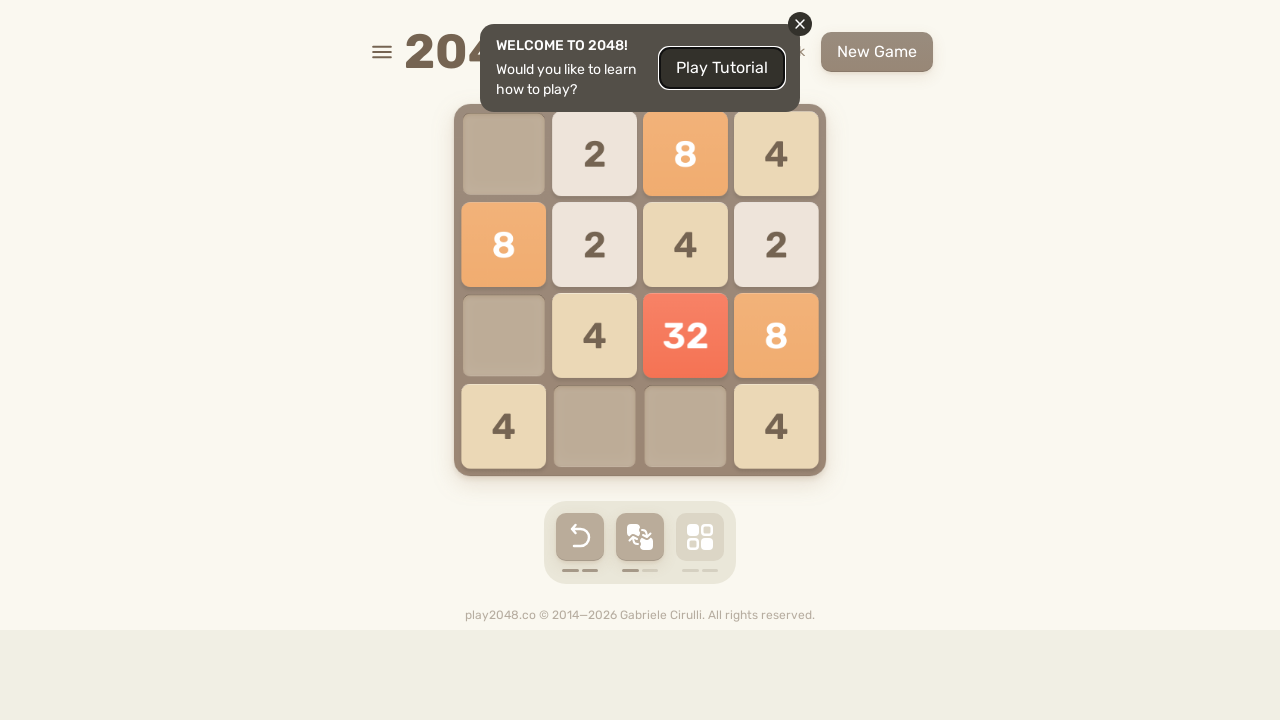

Pressed arrow key: ArrowRight
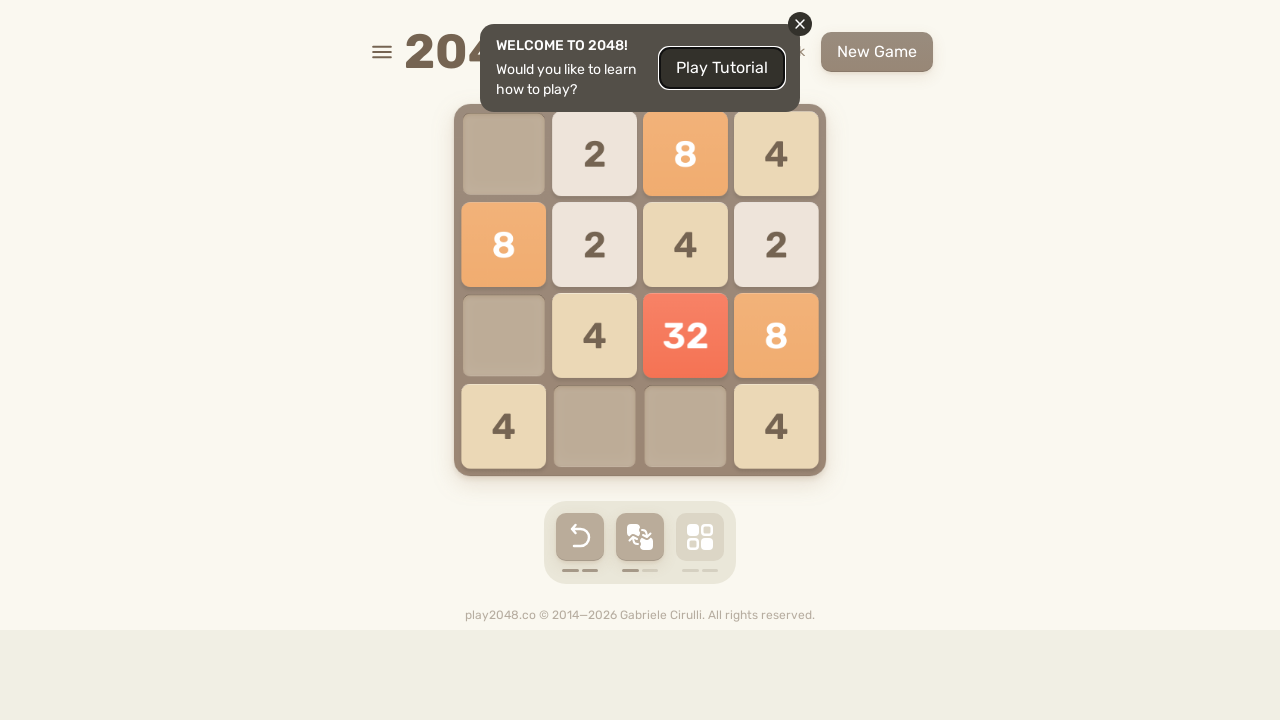

Waited 500ms for animation to complete
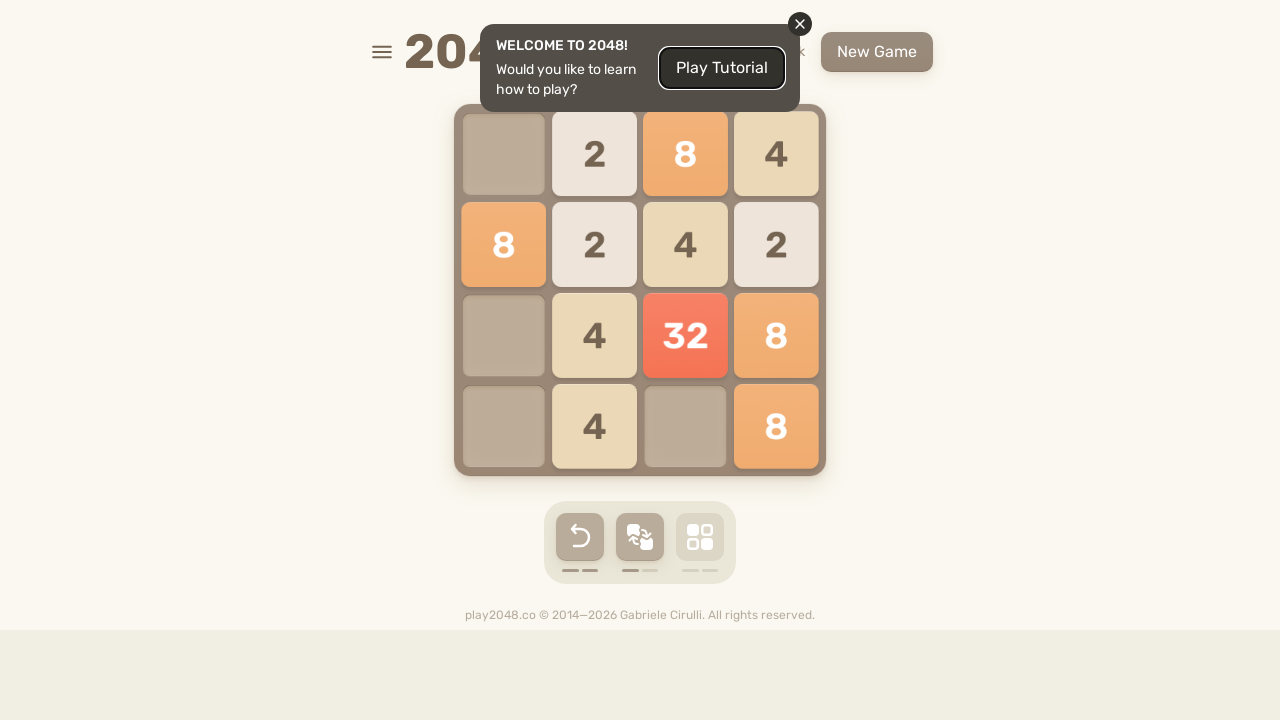

Checked for game over message
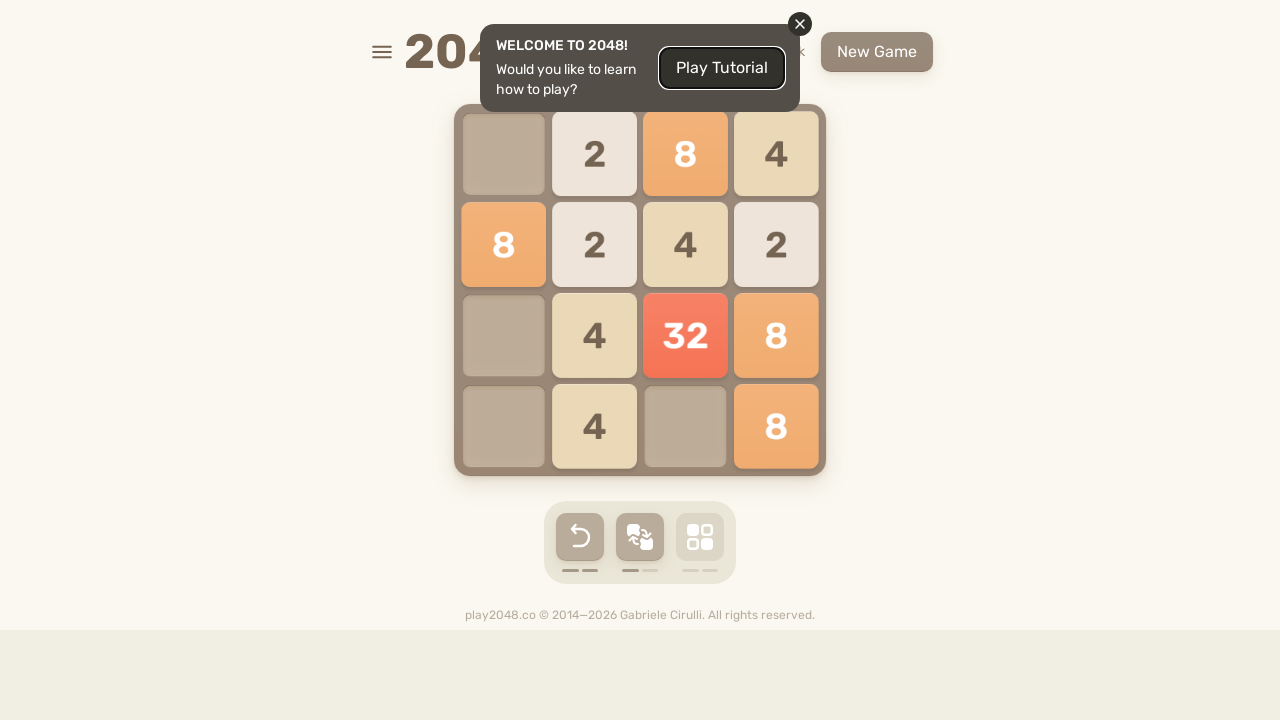

Pressed arrow key: ArrowDown
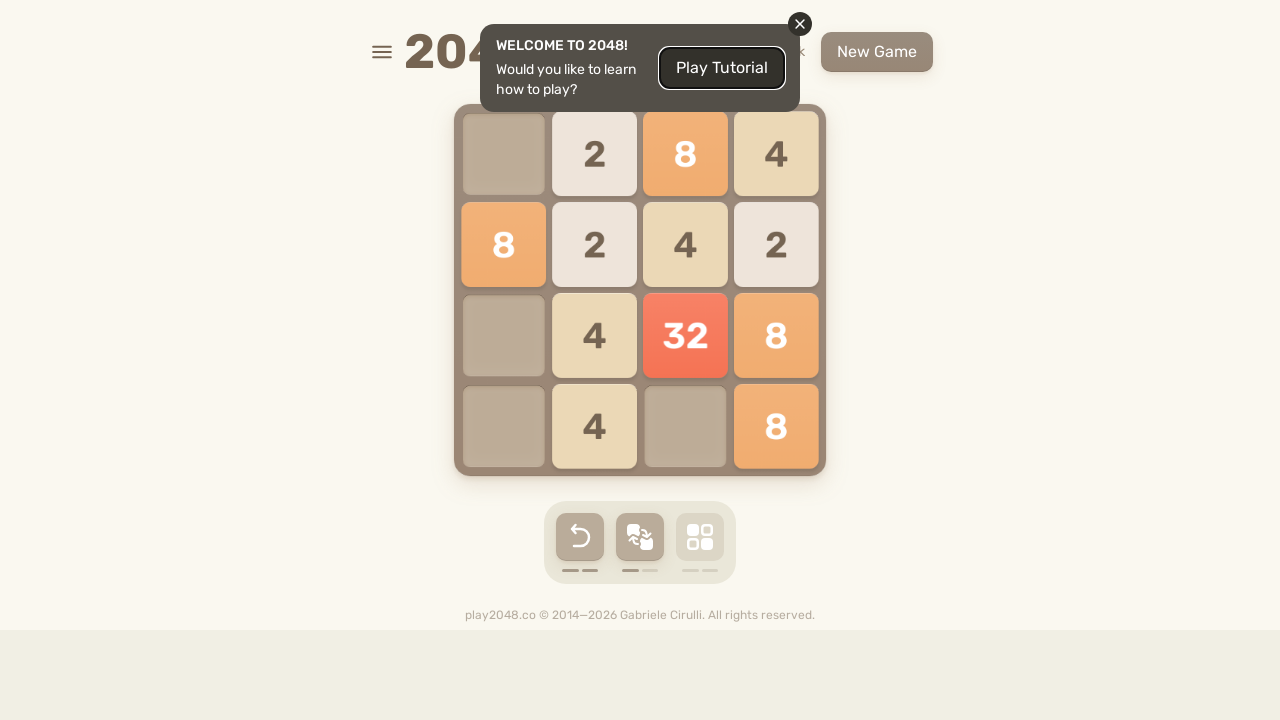

Waited 500ms for animation to complete
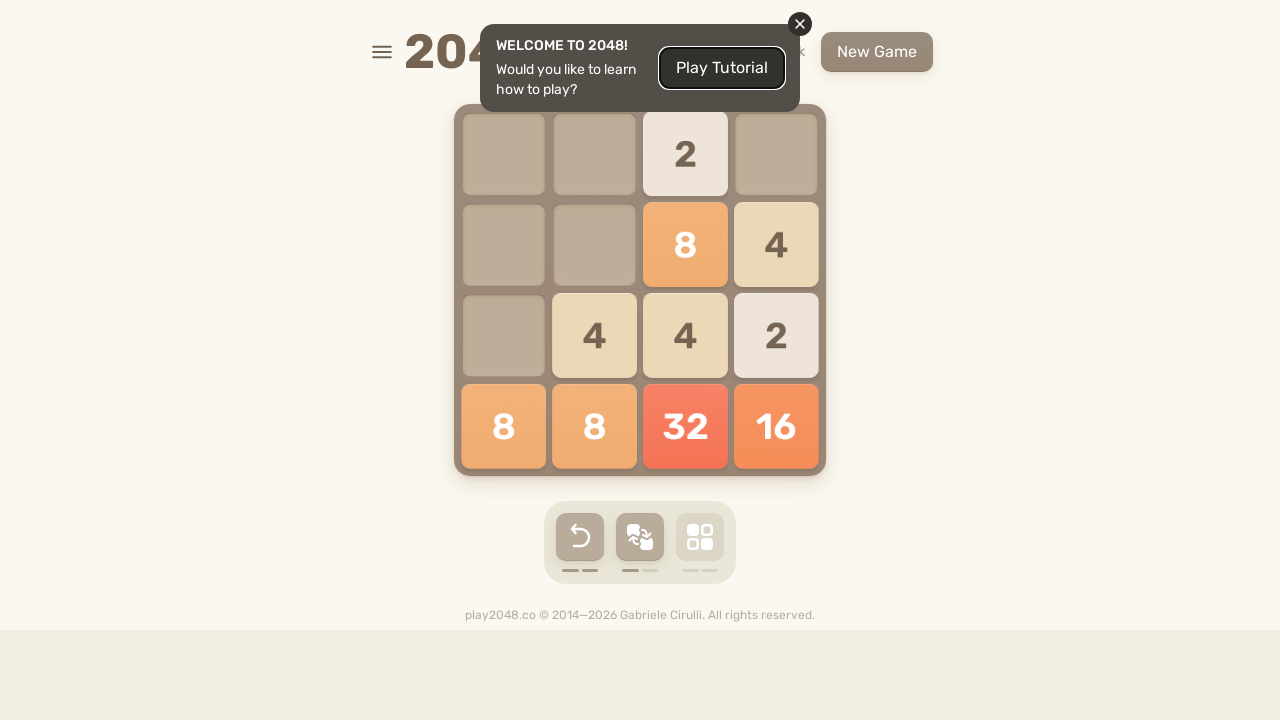

Checked for game over message
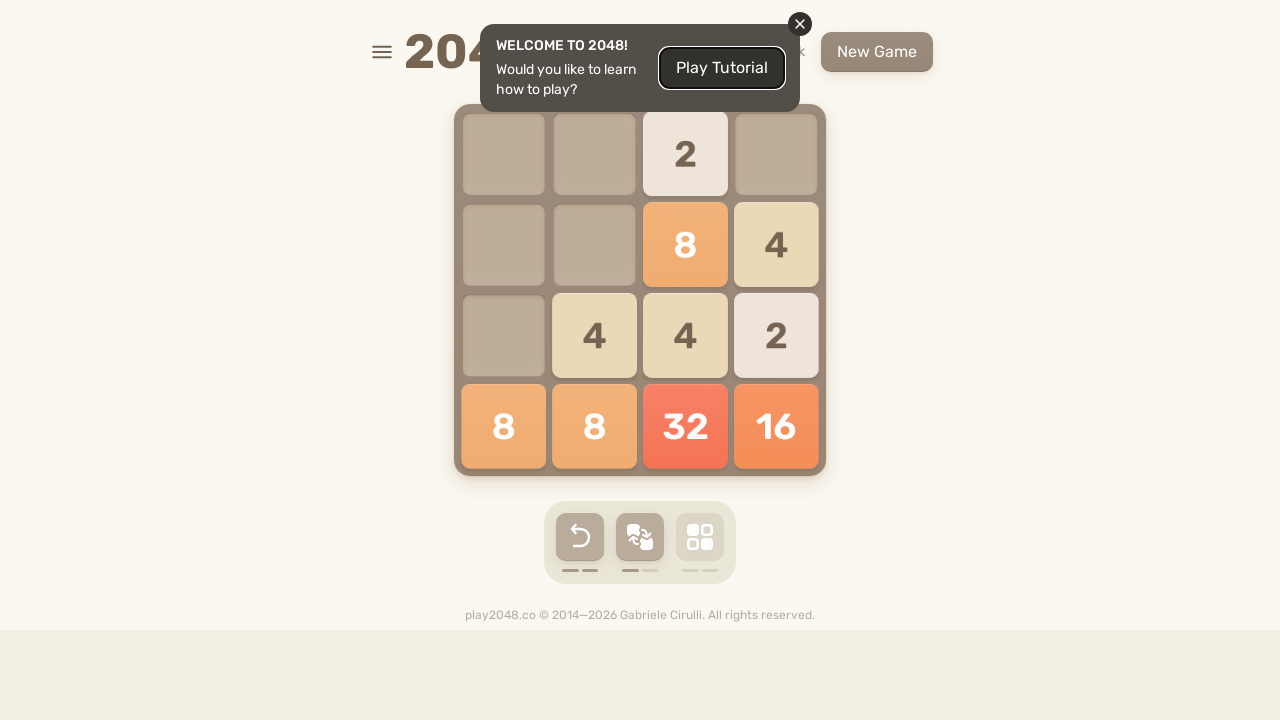

Pressed arrow key: ArrowRight
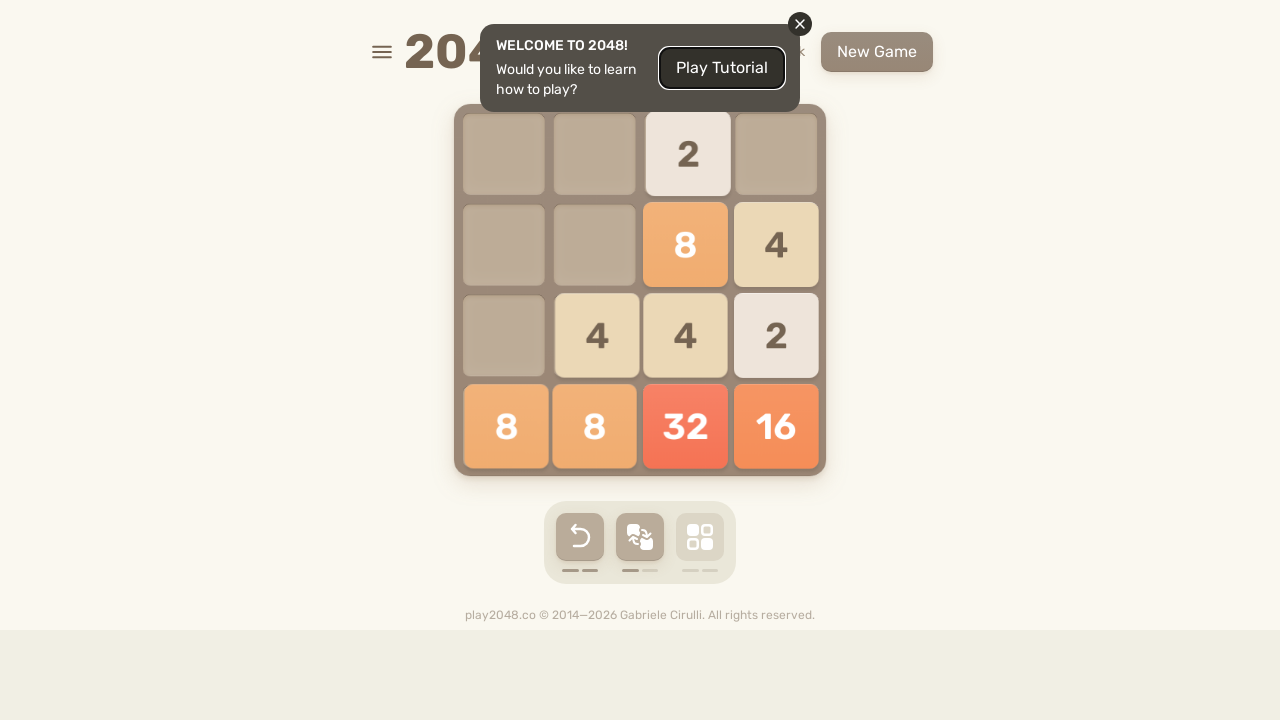

Waited 500ms for animation to complete
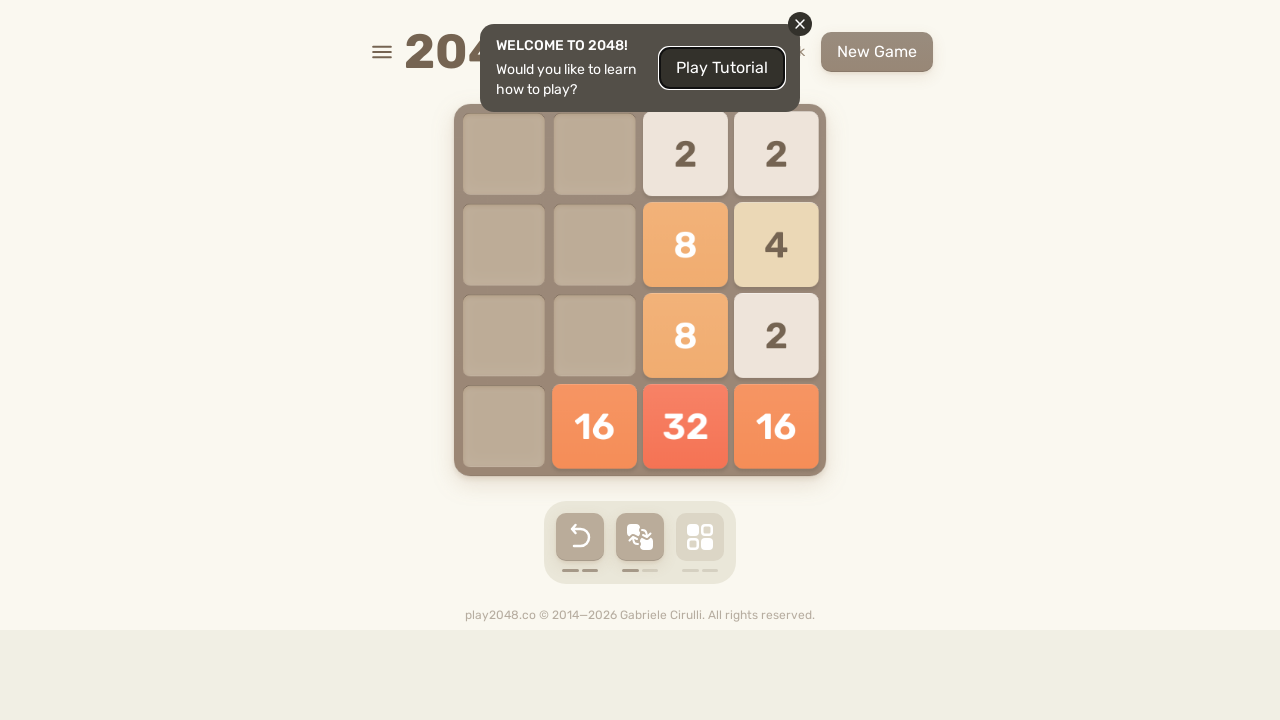

Checked for game over message
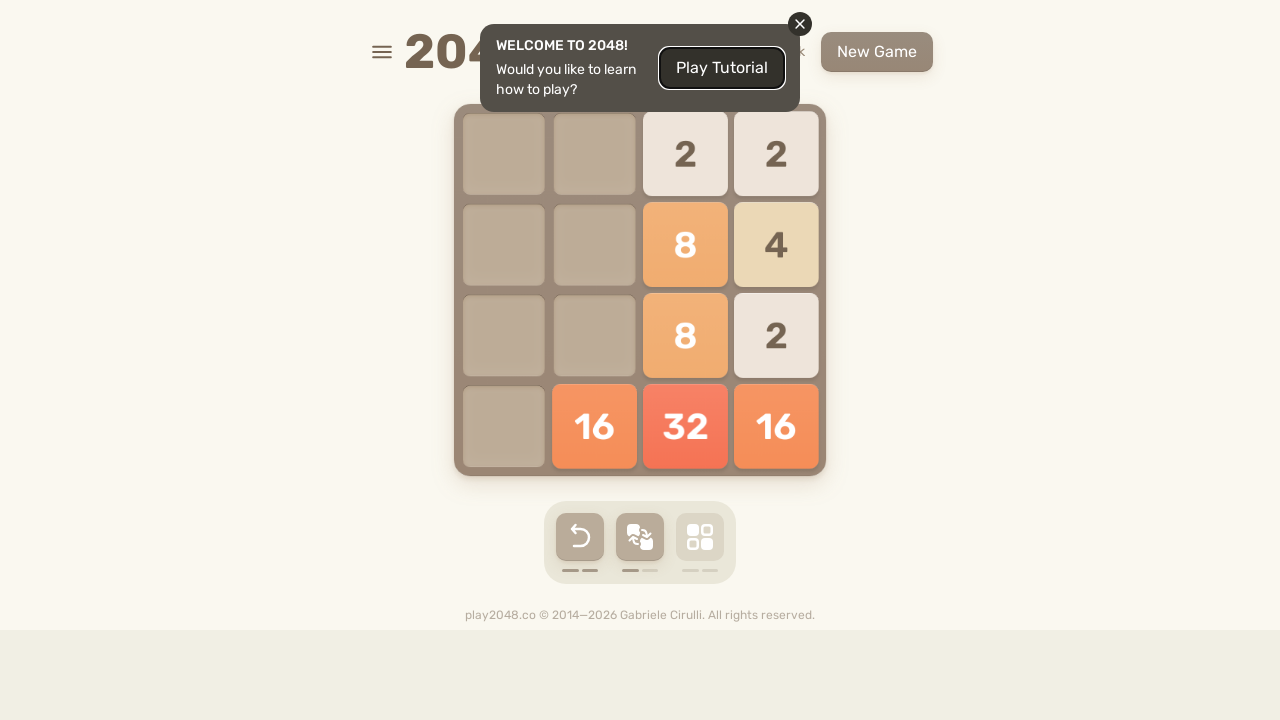

Pressed arrow key: ArrowRight
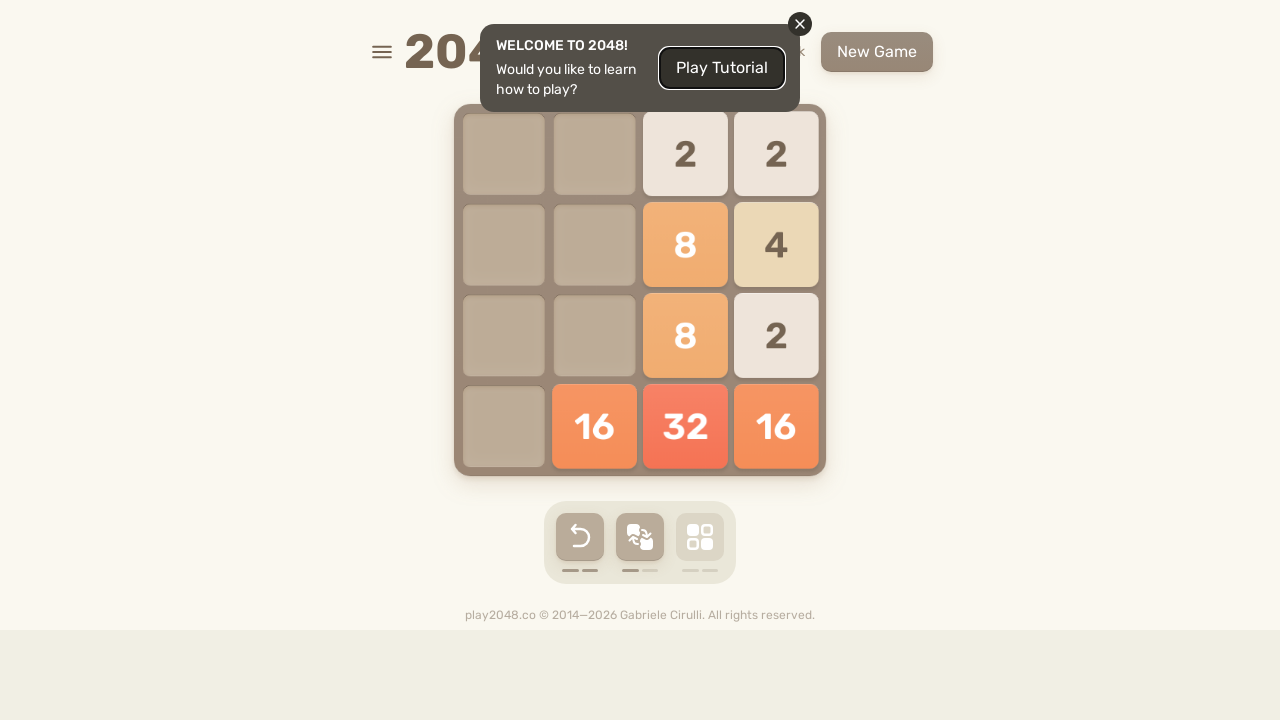

Waited 500ms for animation to complete
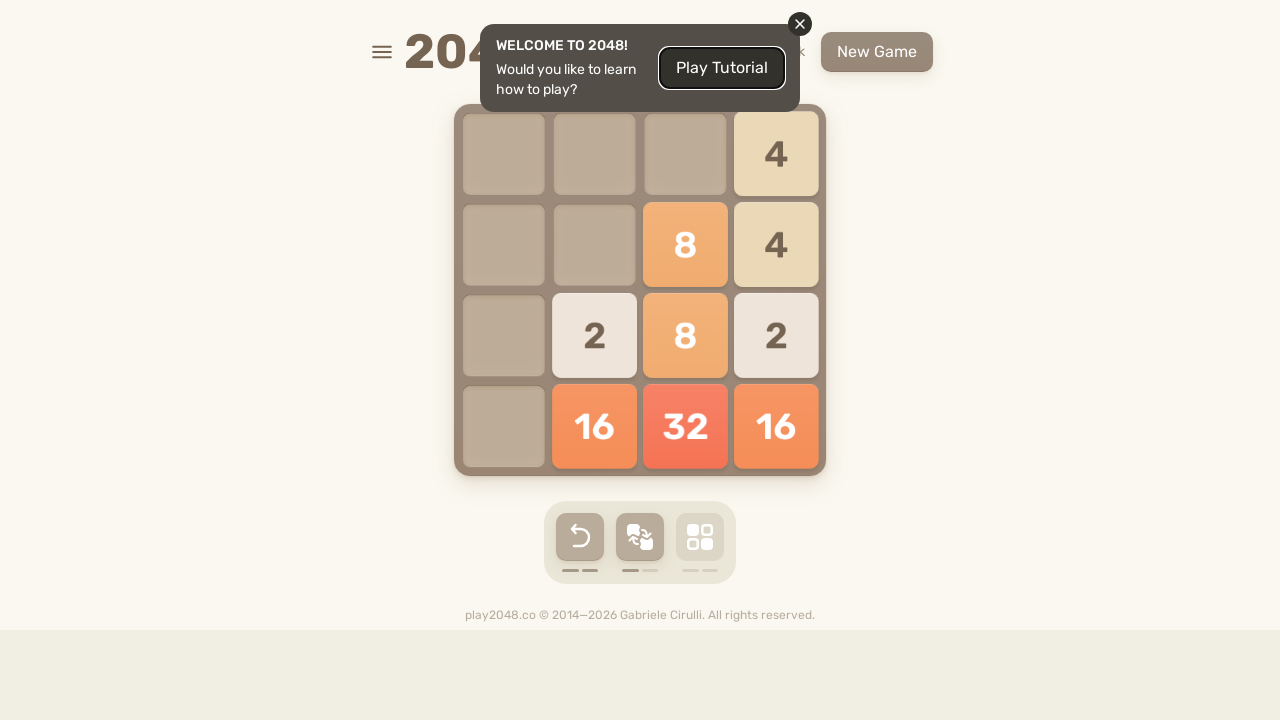

Checked for game over message
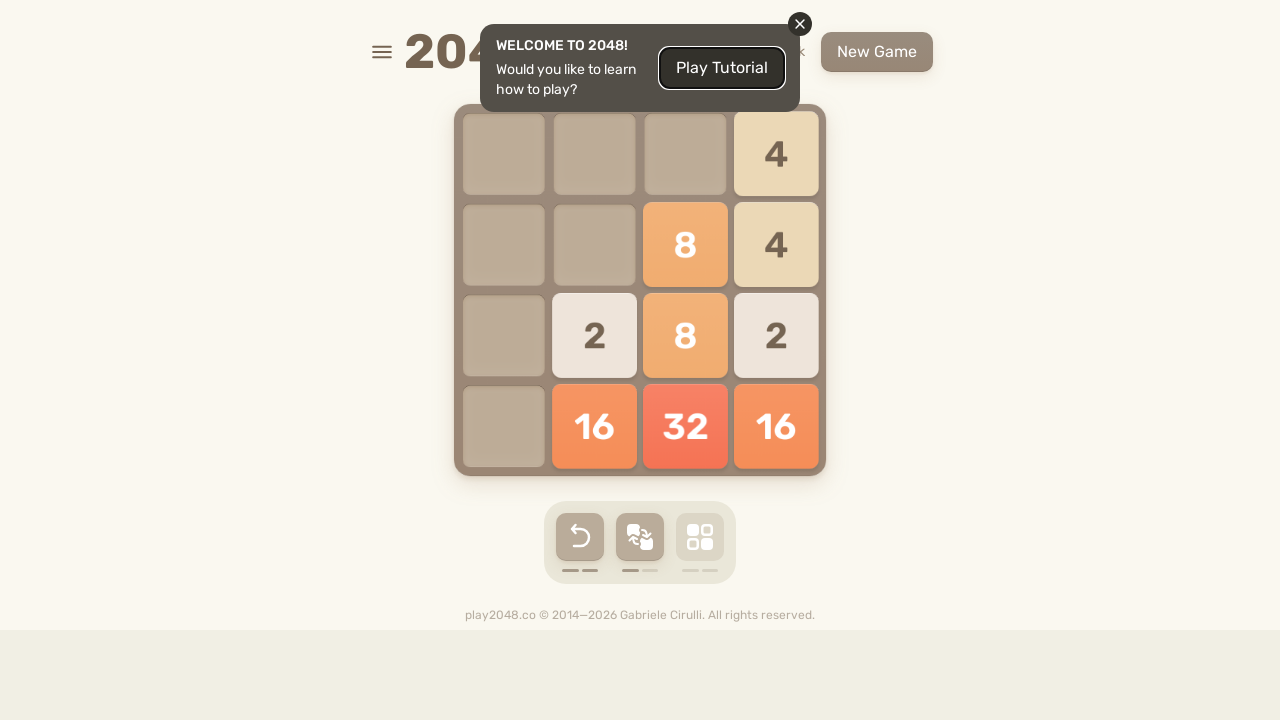

Pressed arrow key: ArrowRight
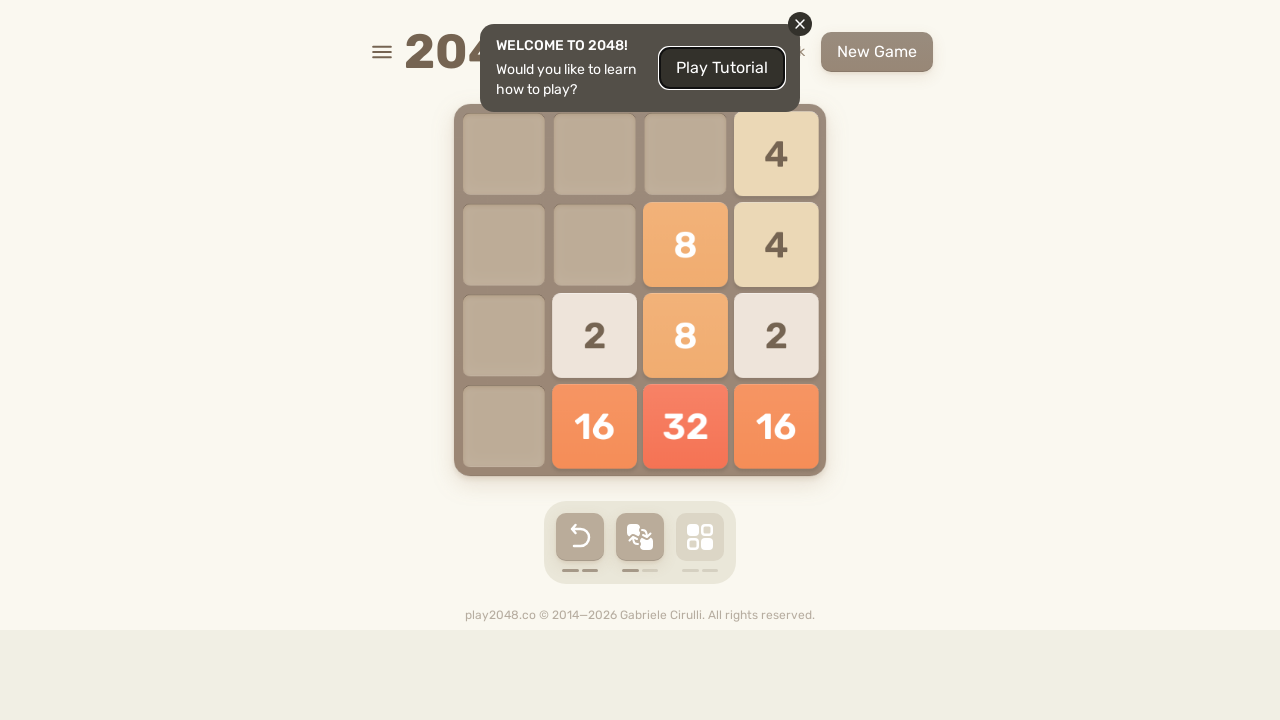

Waited 500ms for animation to complete
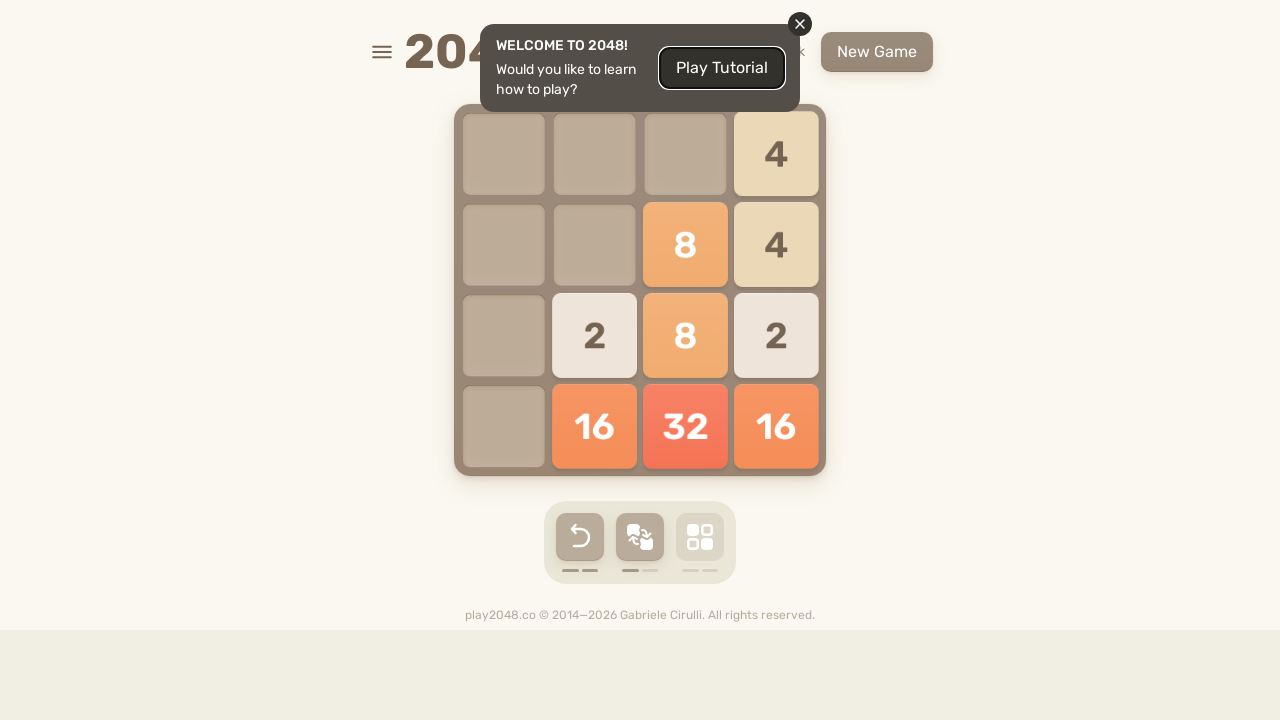

Checked for game over message
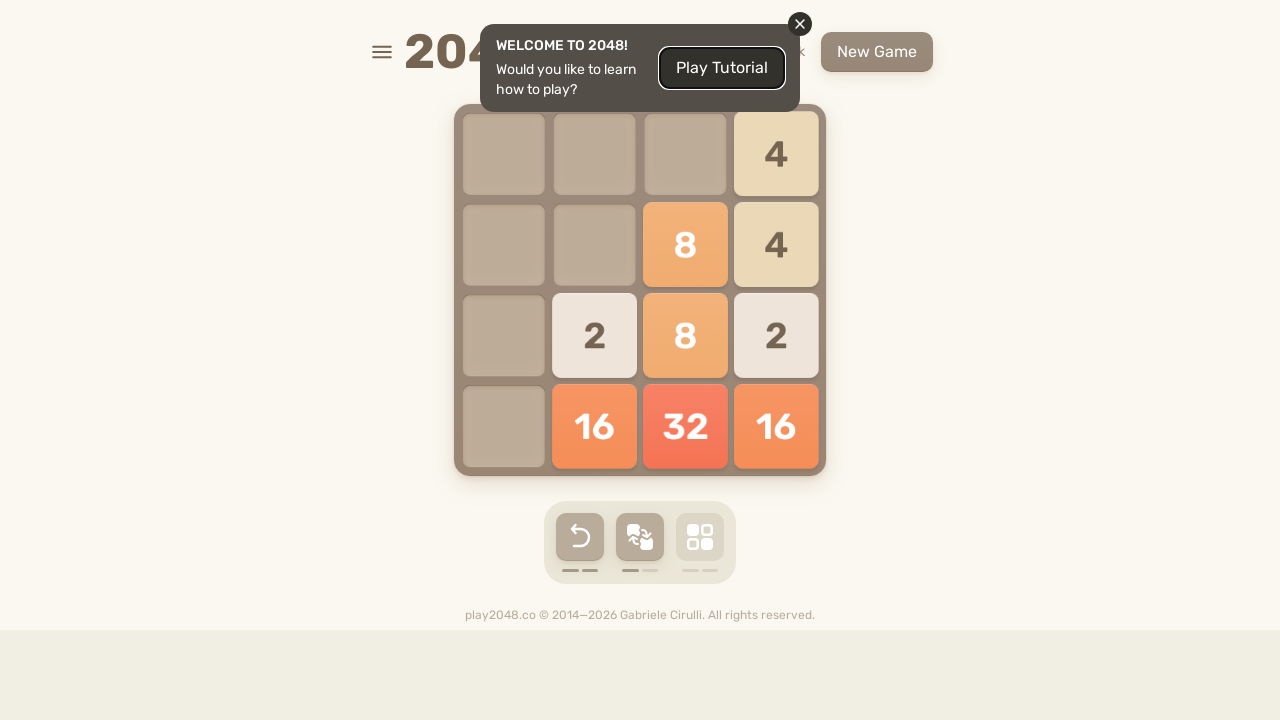

Pressed arrow key: ArrowLeft
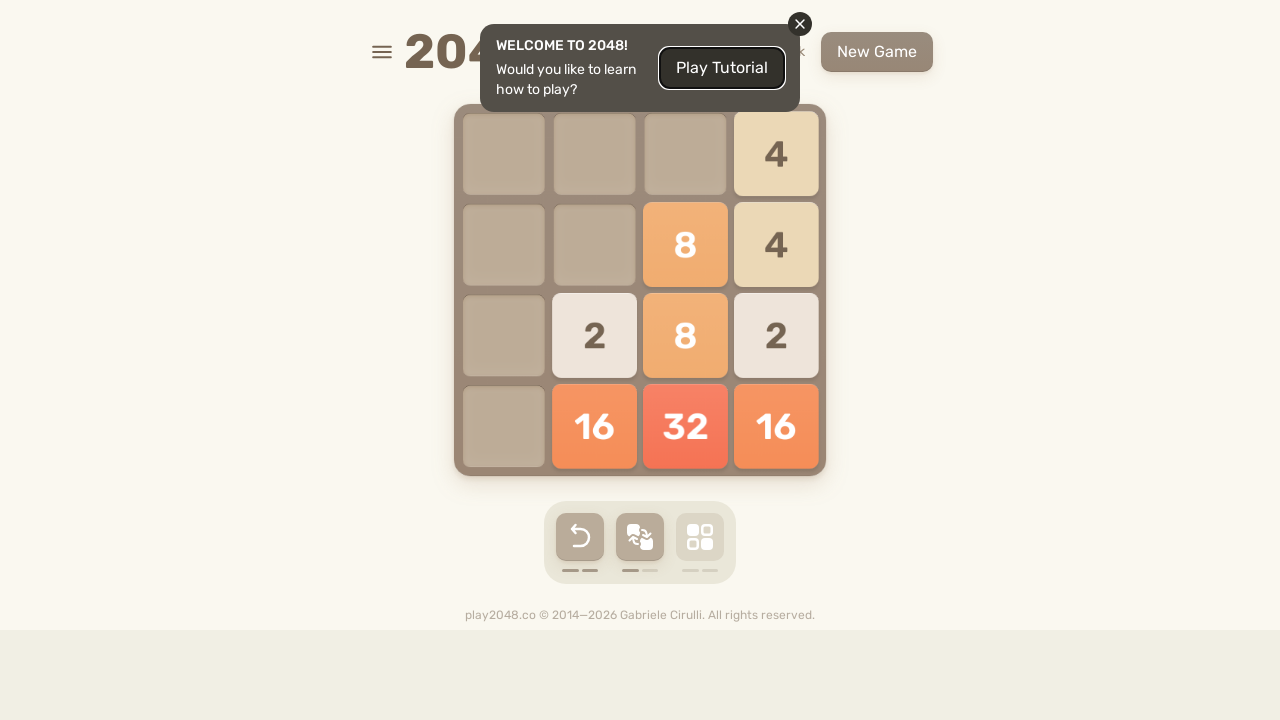

Waited 500ms for animation to complete
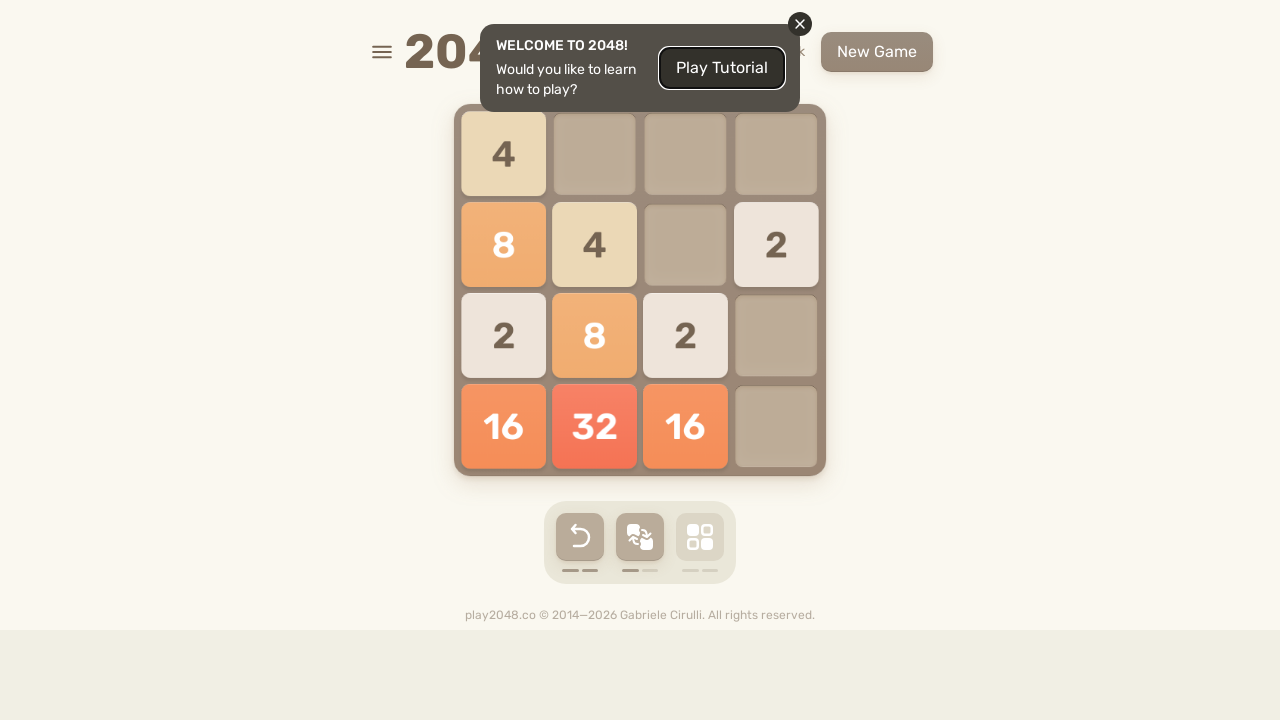

Checked for game over message
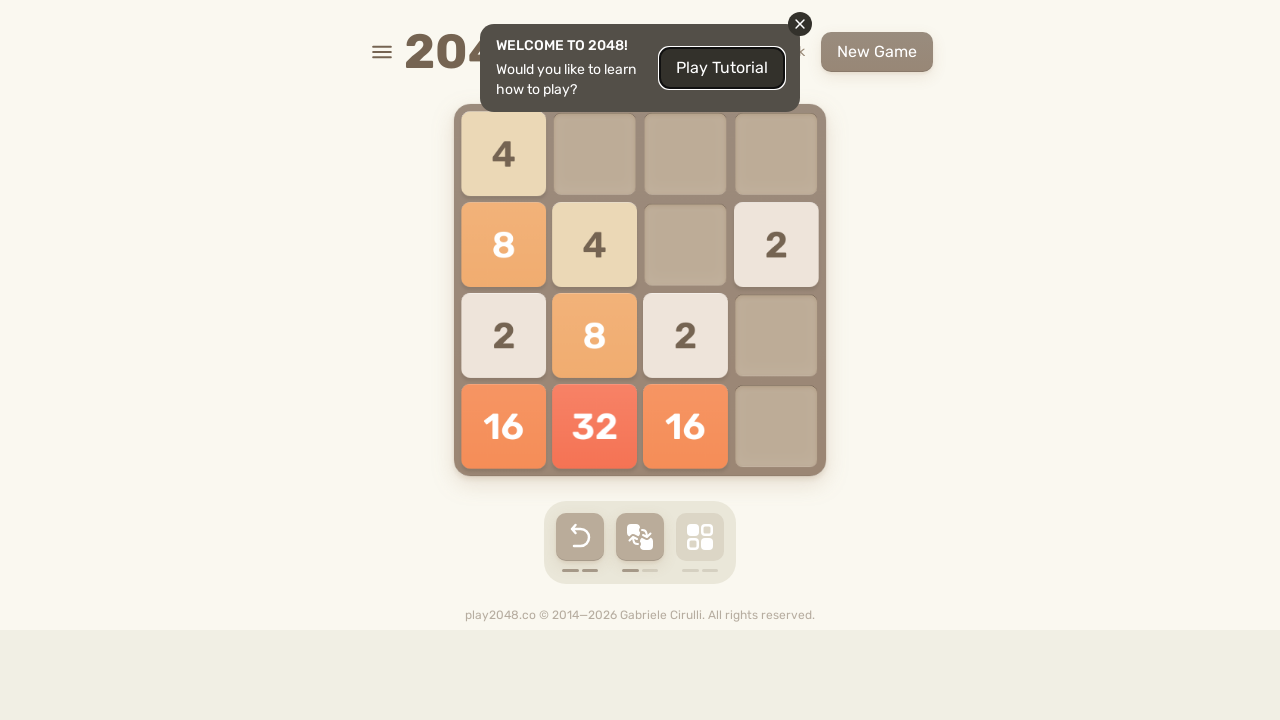

Pressed arrow key: ArrowDown
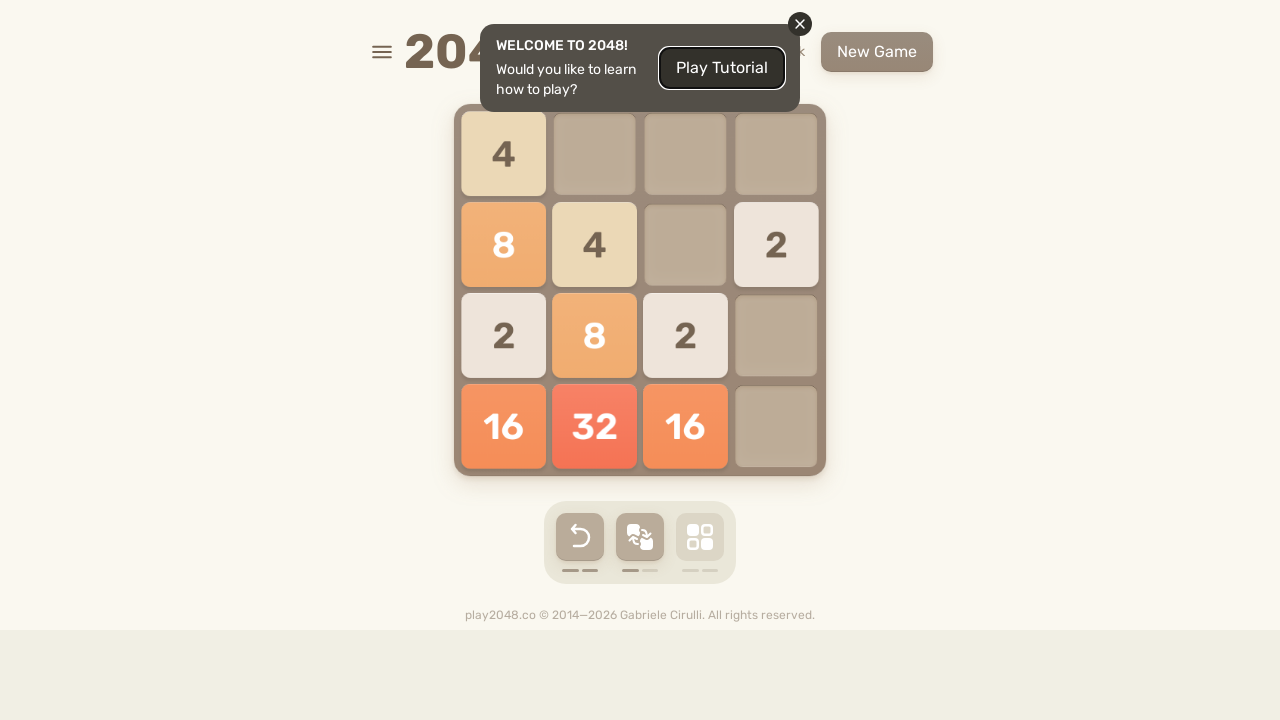

Waited 500ms for animation to complete
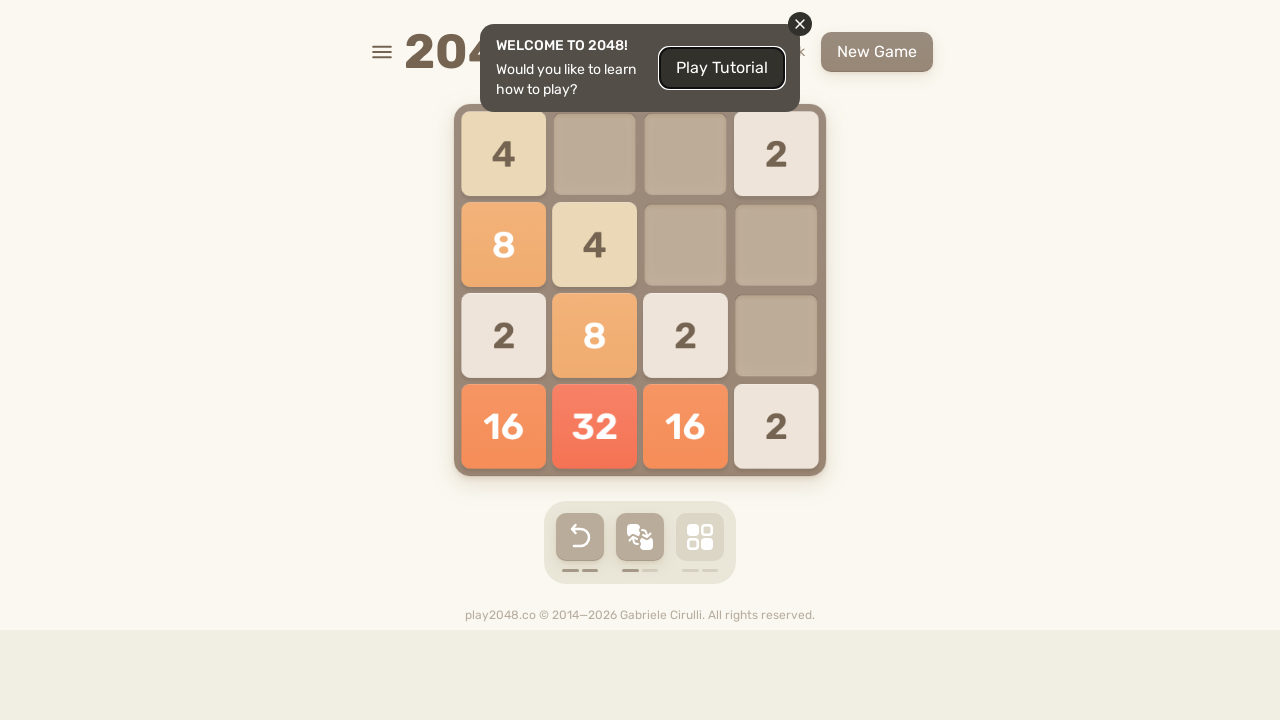

Waited 1000ms to view final game state
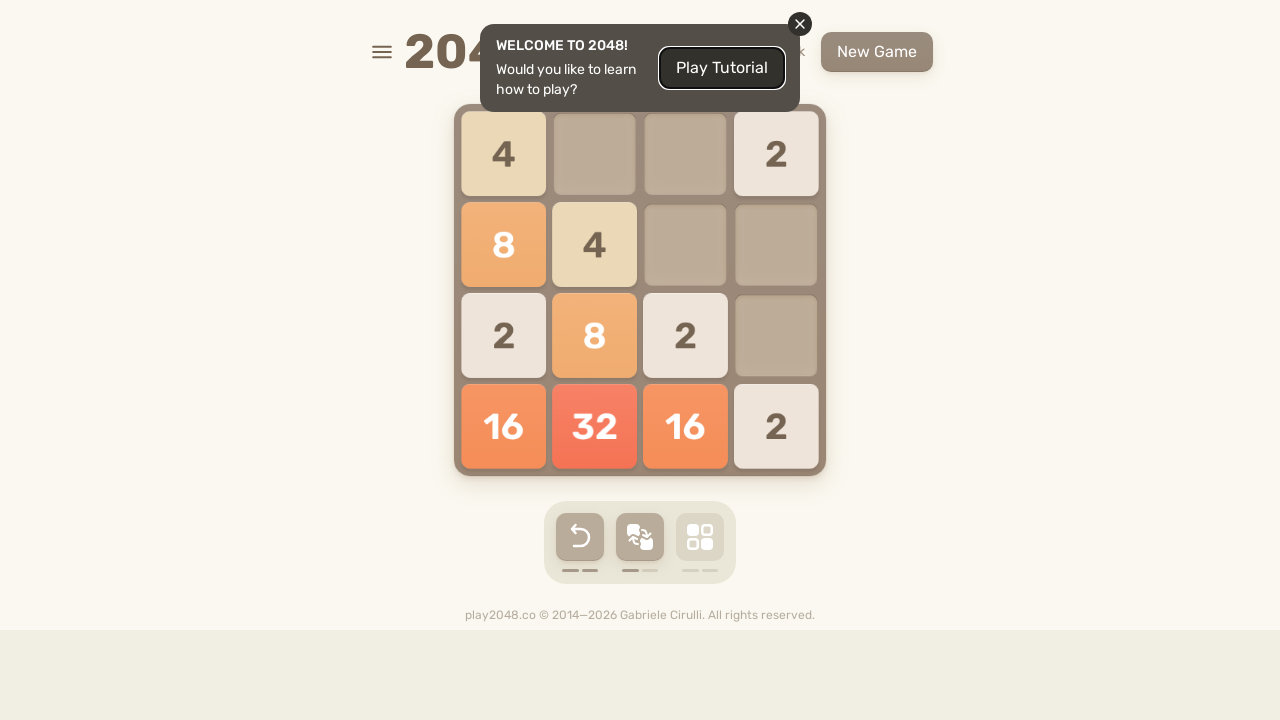

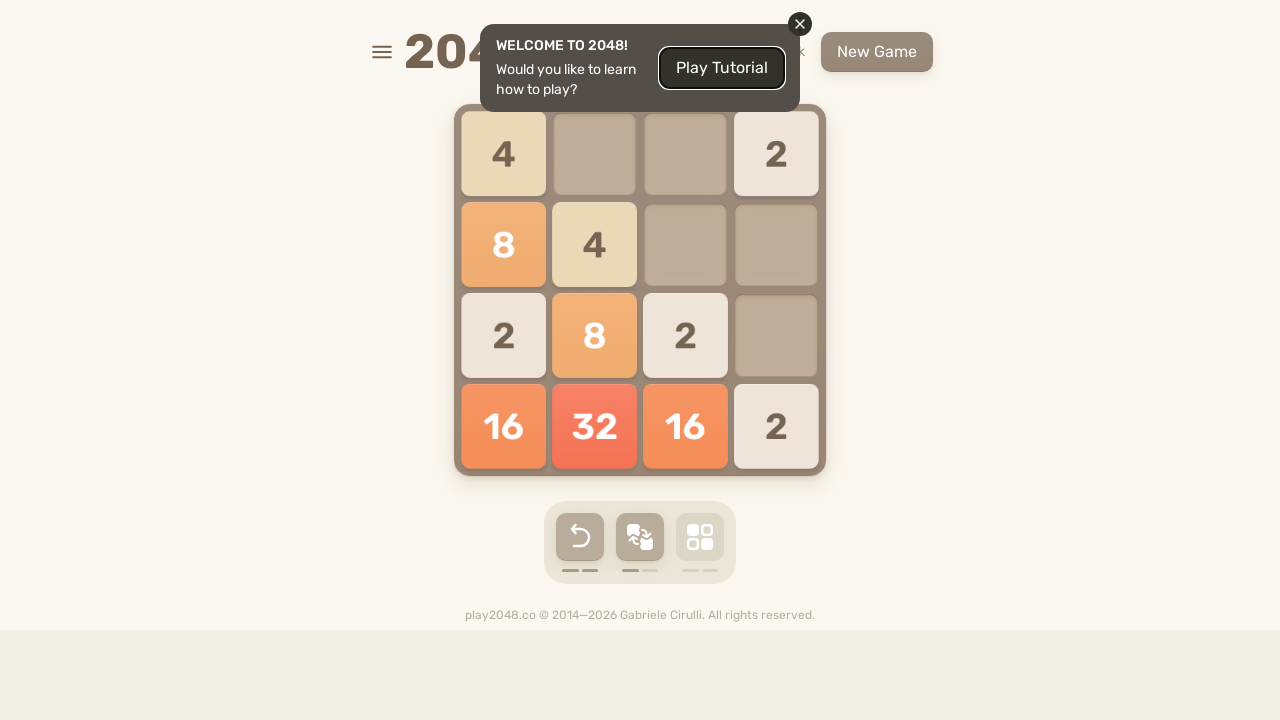